Navigates to the-internet.herokuapp.com and interacts with all navigation links by scrolling through them using arrow down key presses.

Starting URL: https://the-internet.herokuapp.com/

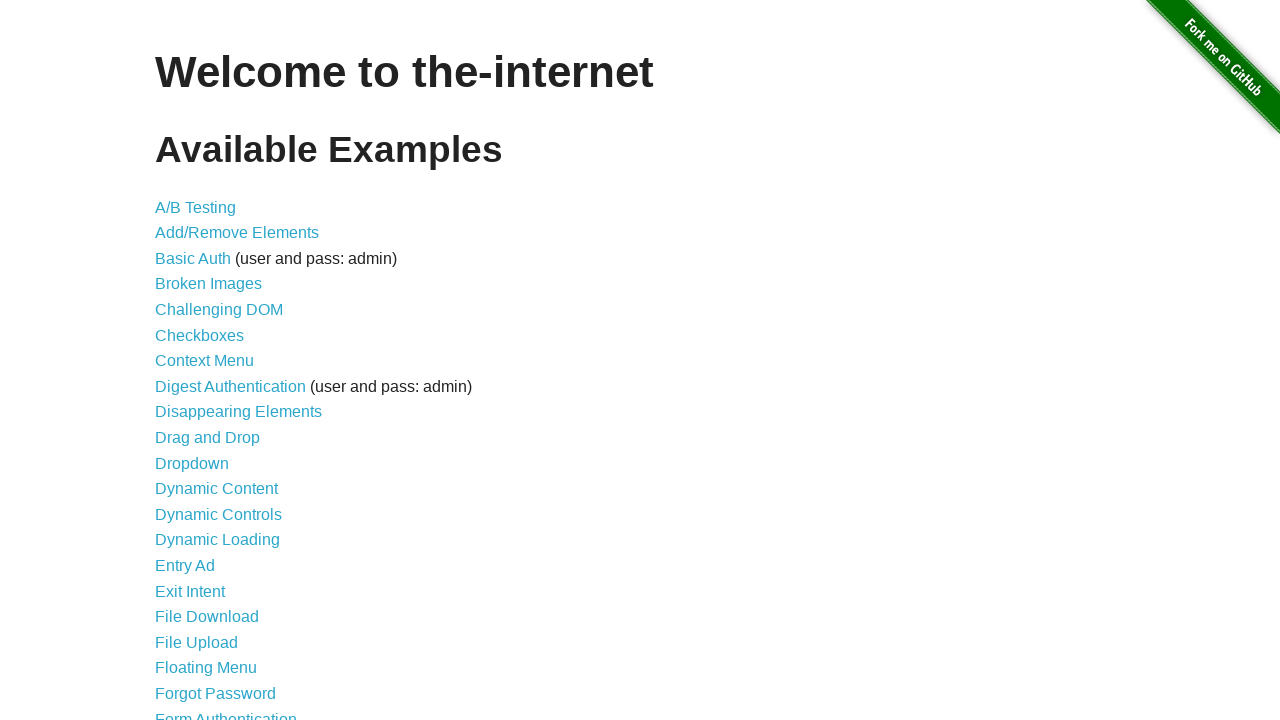

Navigated to the-internet.herokuapp.com
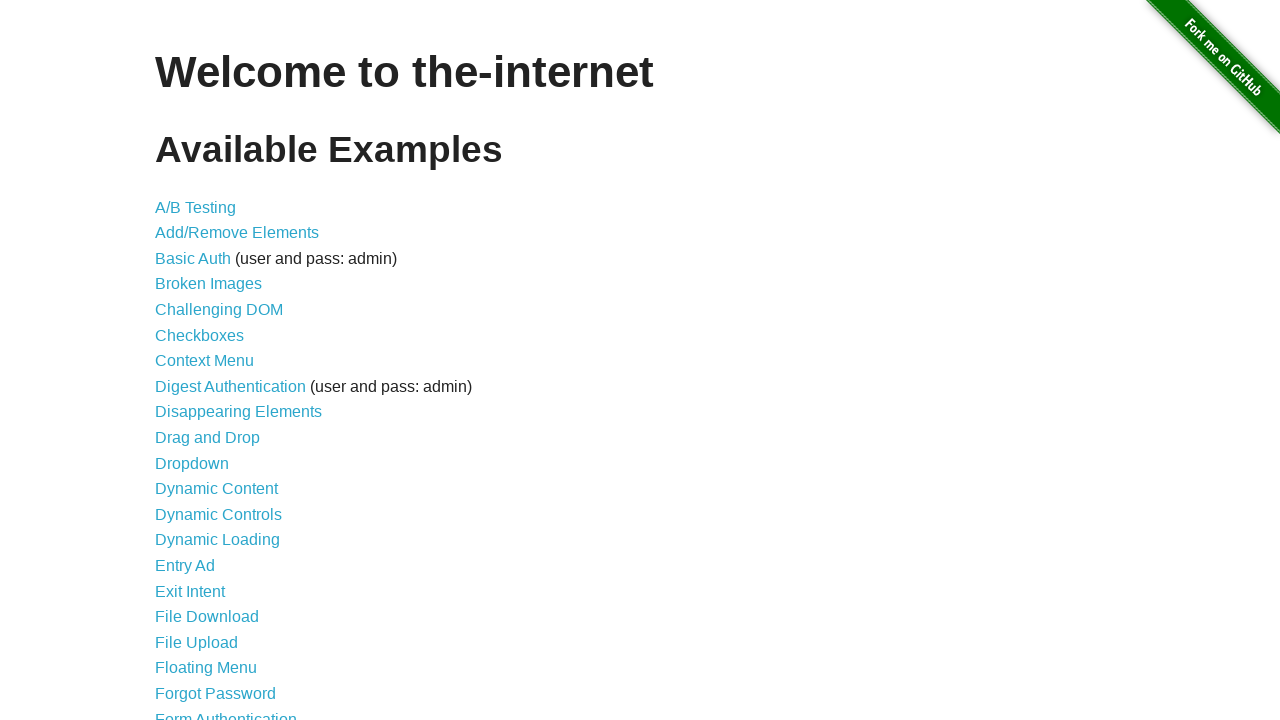

Navigation links loaded and visible
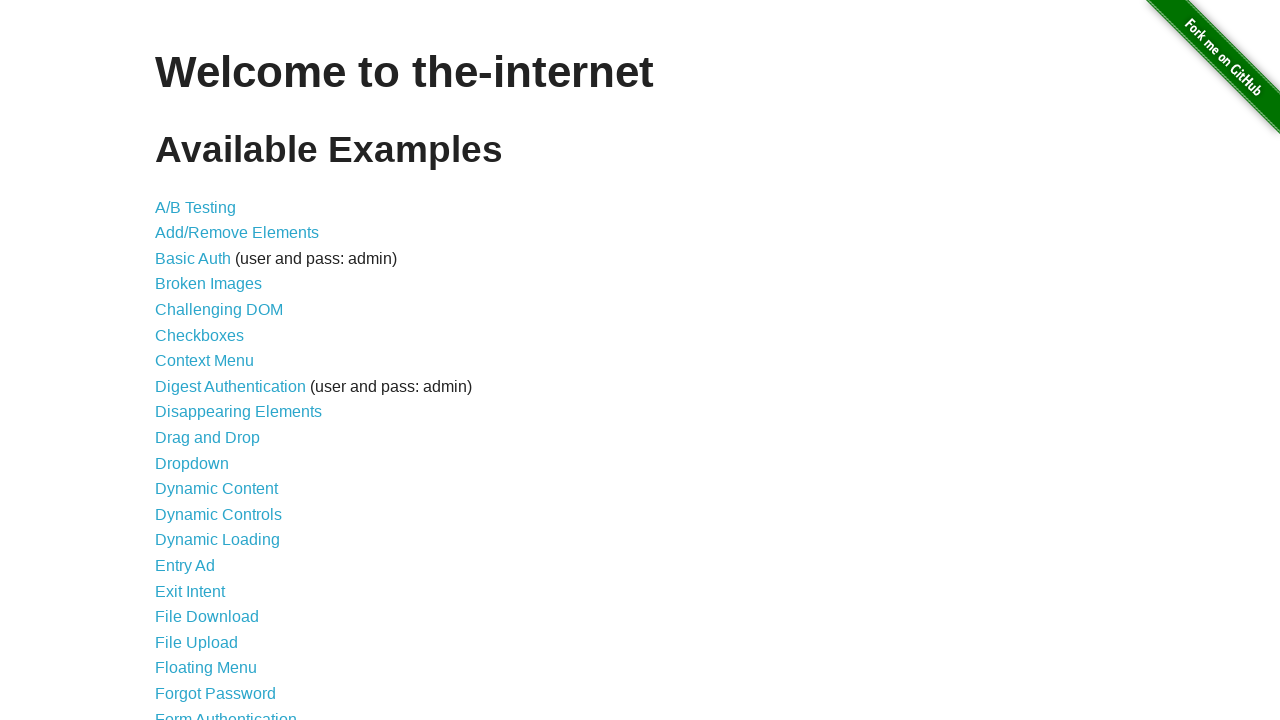

Found 44 navigation links
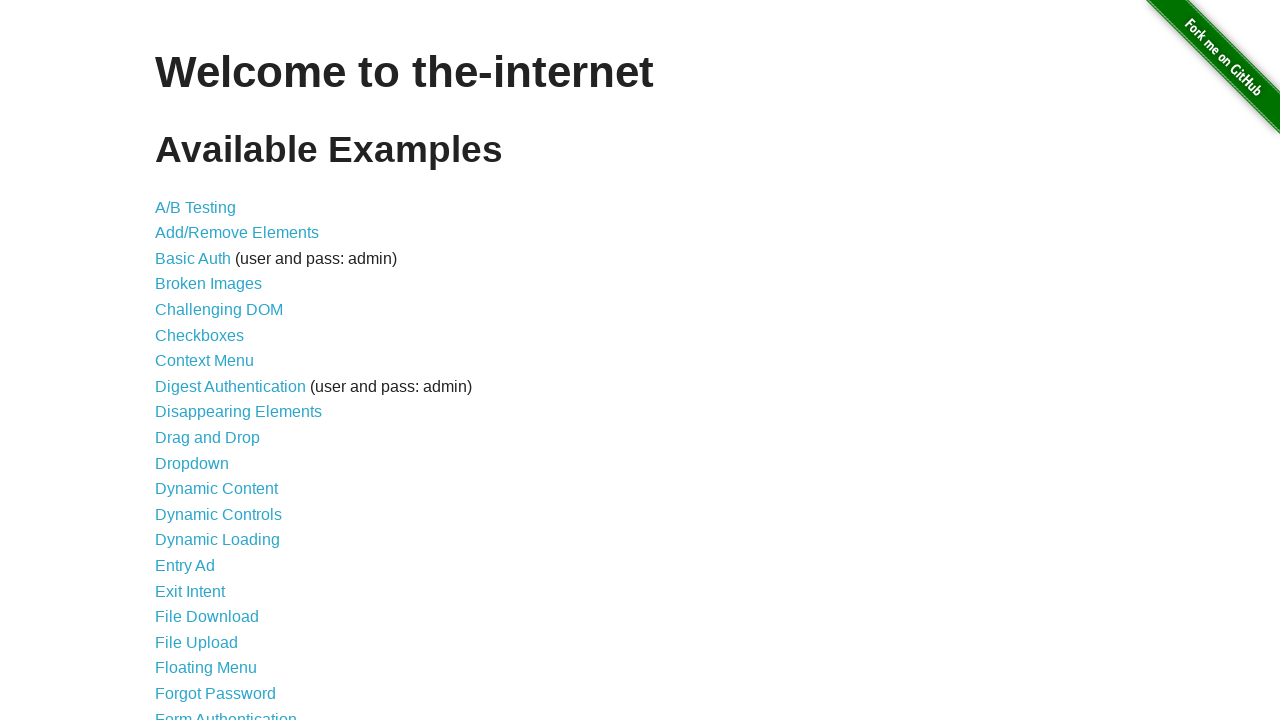

Focused on link 1 and pressed ArrowDown on xpath=//li//a >> nth=0
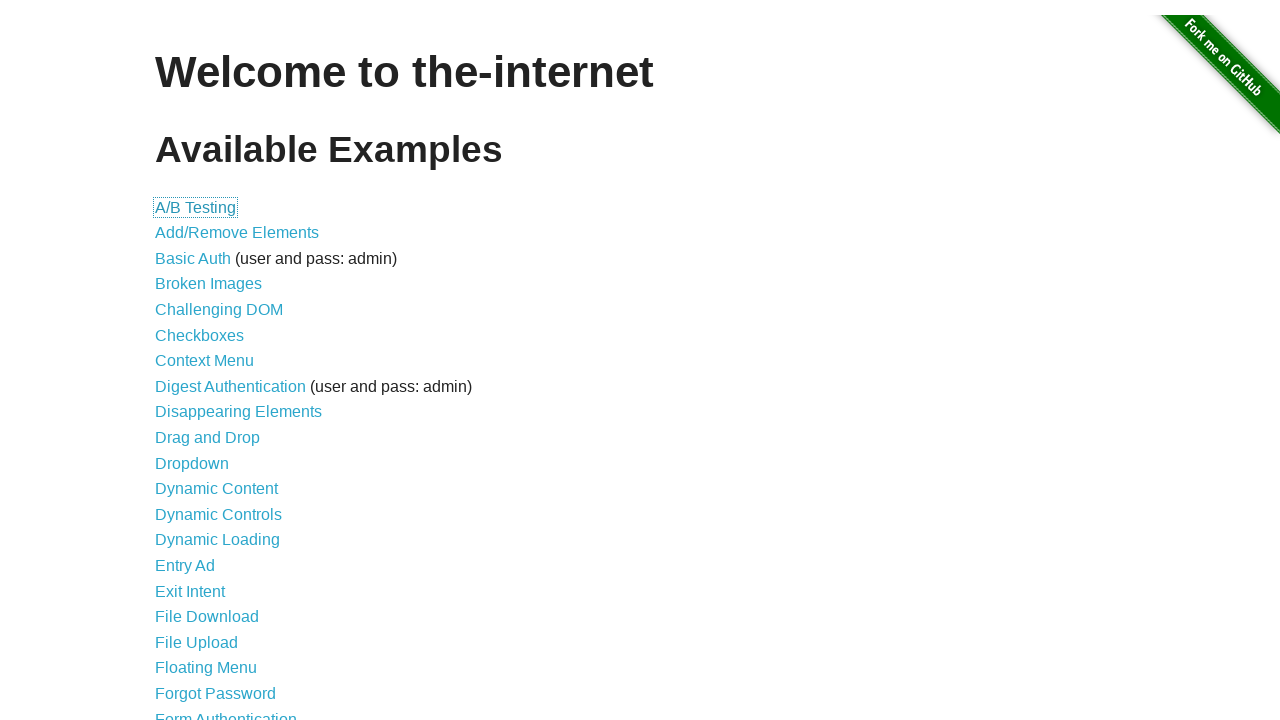

Waited 500ms after link 1 interaction
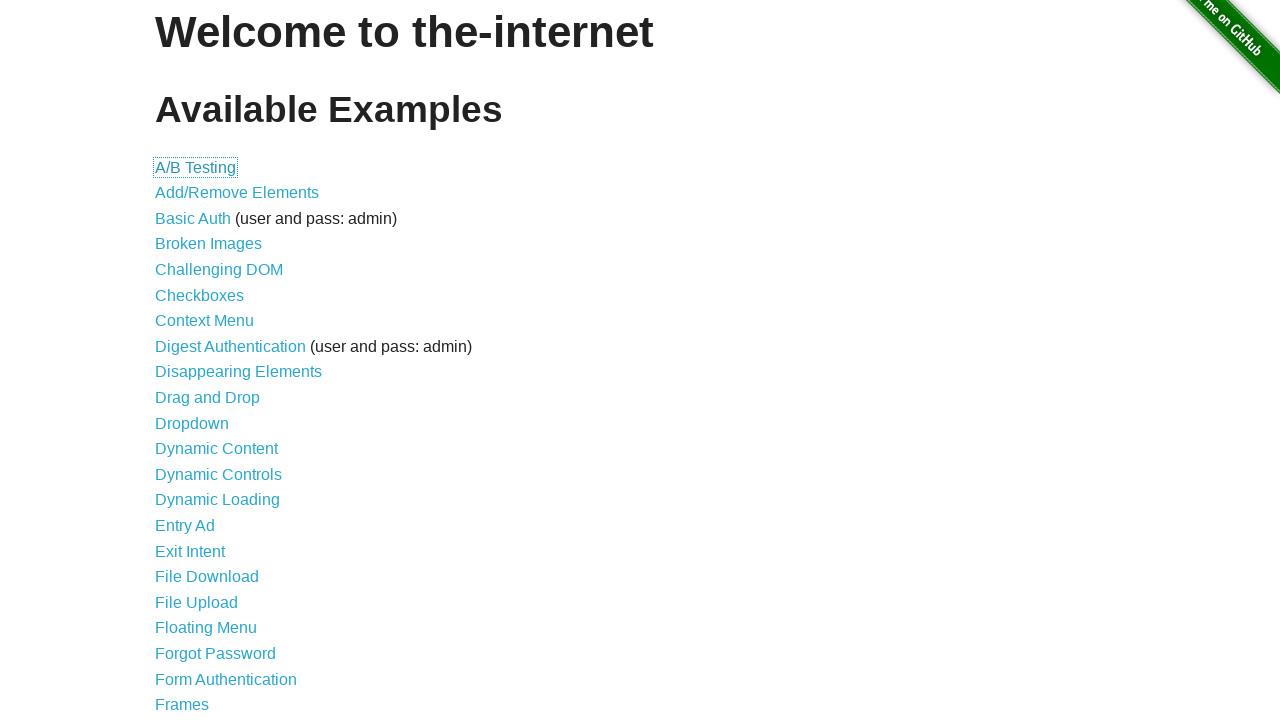

Focused on link 2 and pressed ArrowDown on xpath=//li//a >> nth=1
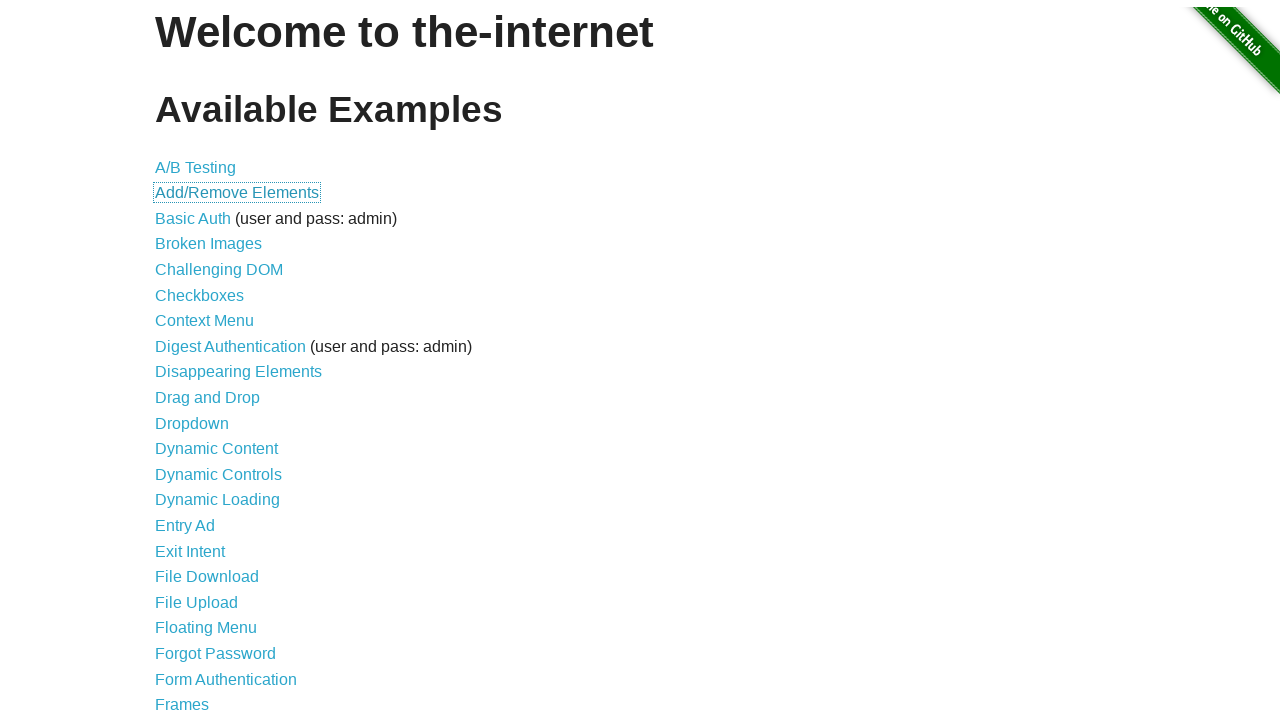

Waited 500ms after link 2 interaction
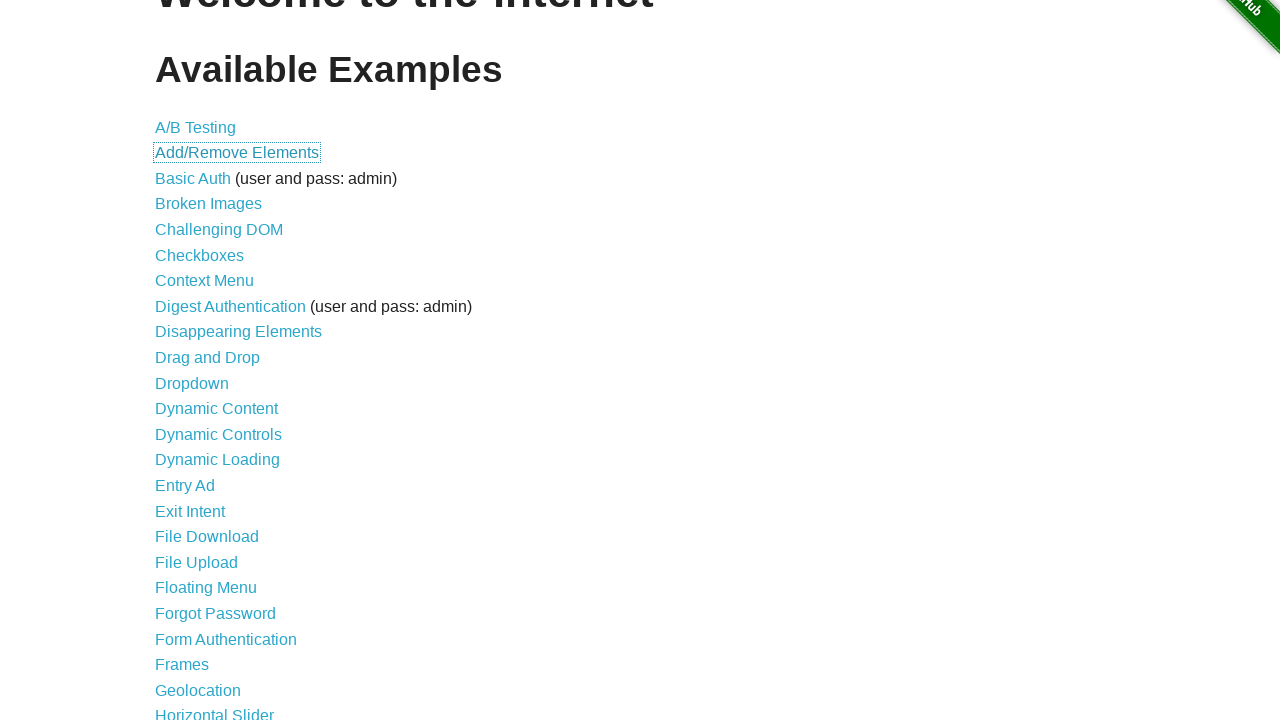

Focused on link 3 and pressed ArrowDown on xpath=//li//a >> nth=2
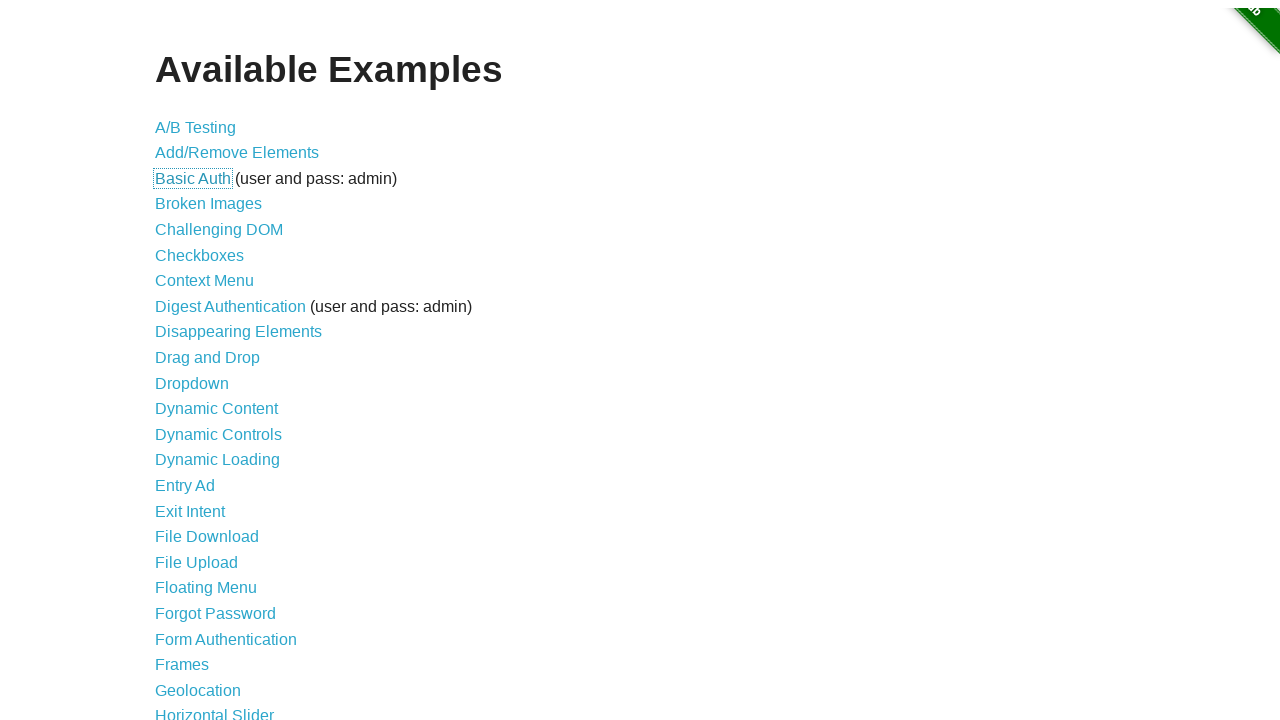

Waited 500ms after link 3 interaction
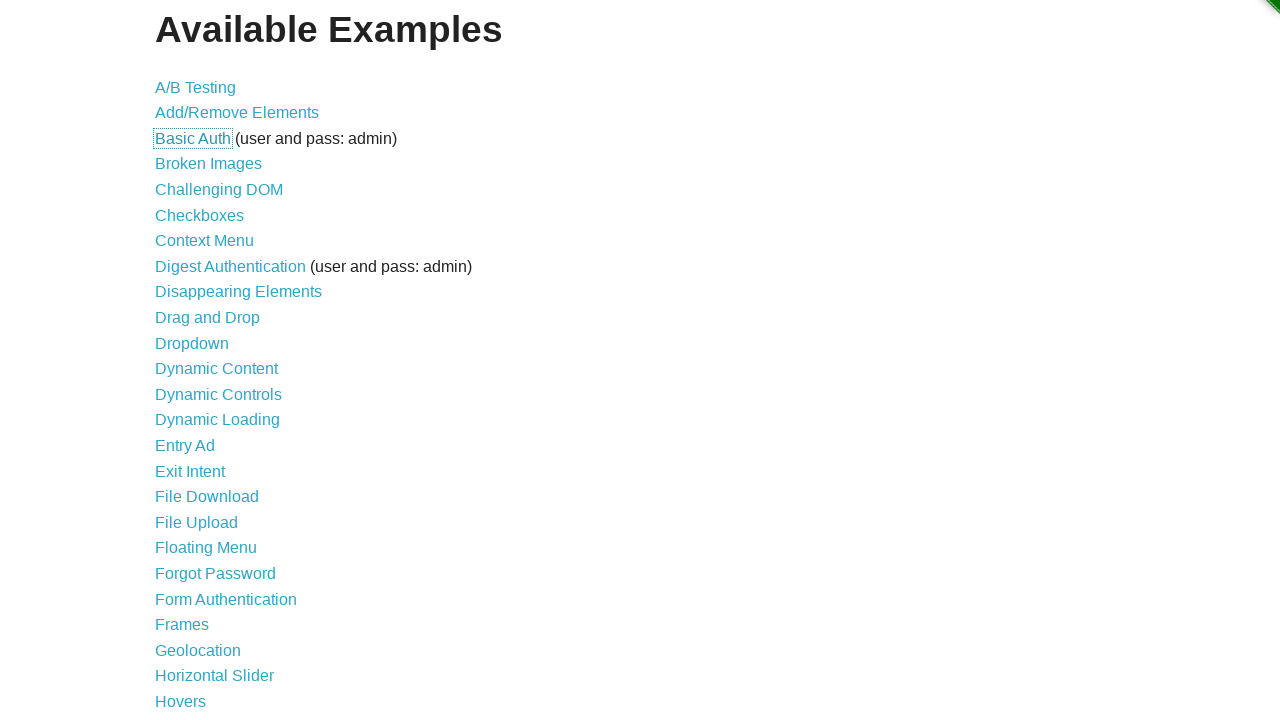

Focused on link 4 and pressed ArrowDown on xpath=//li//a >> nth=3
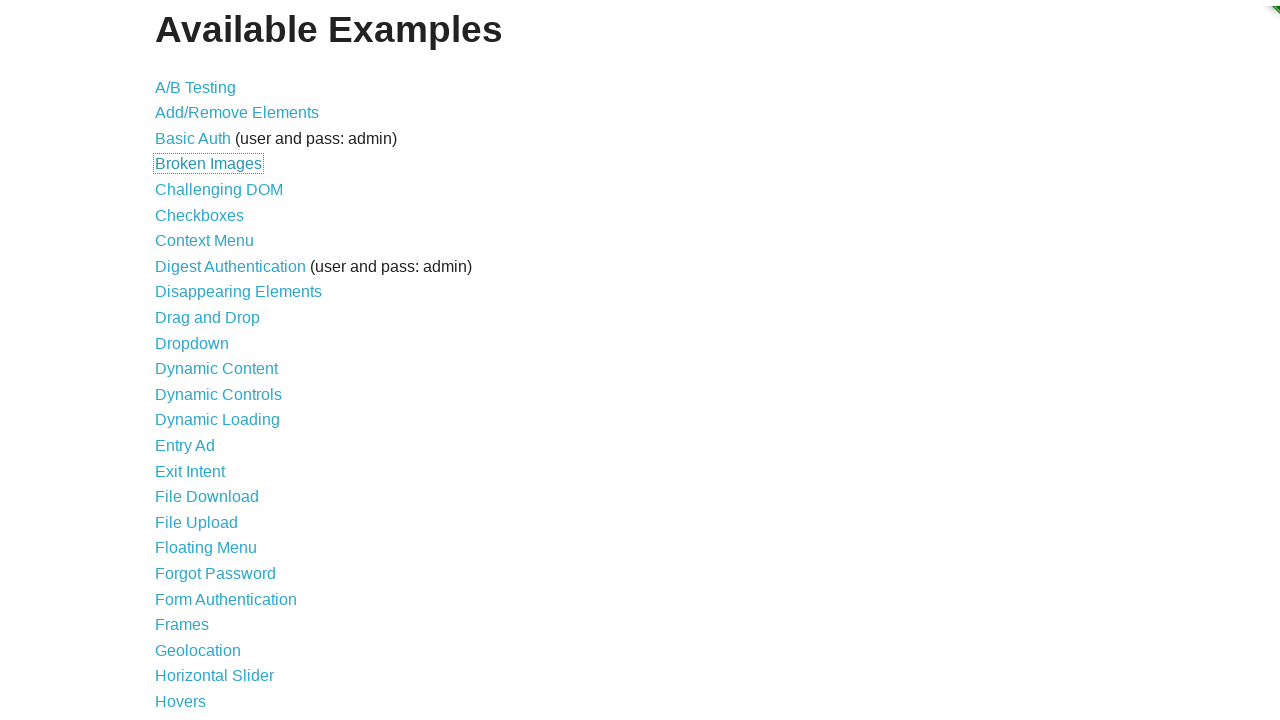

Waited 500ms after link 4 interaction
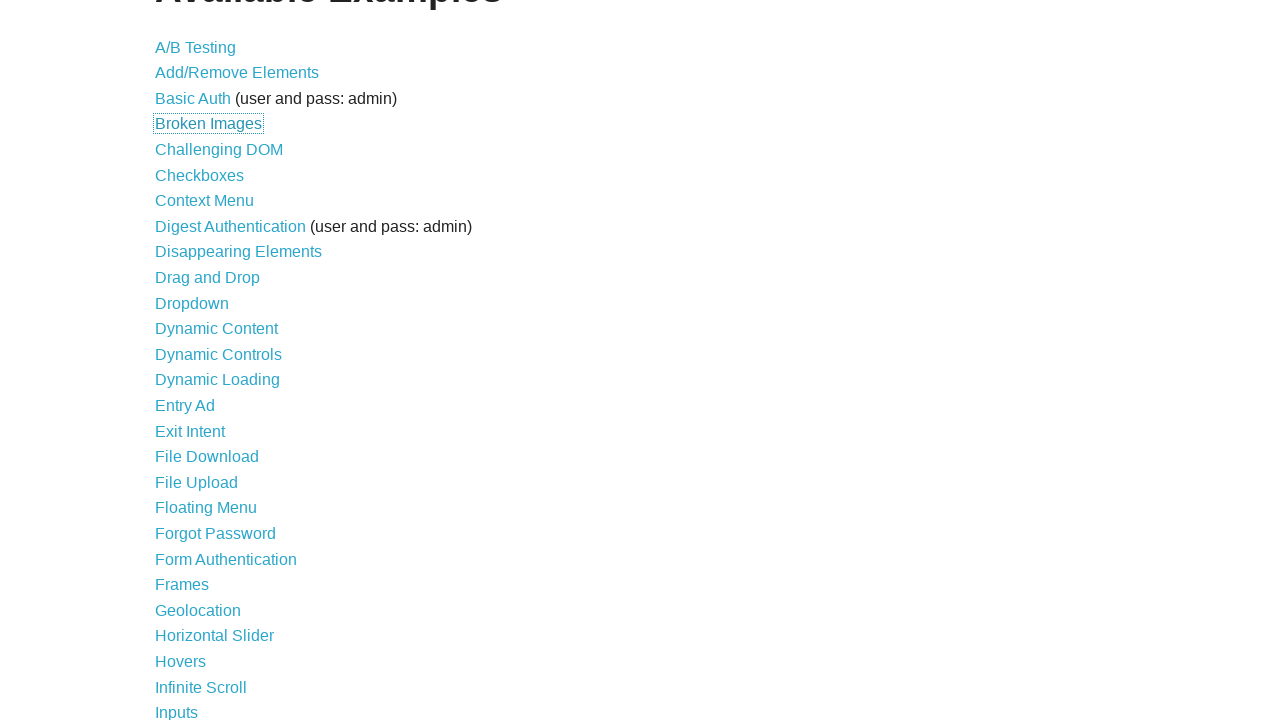

Focused on link 5 and pressed ArrowDown on xpath=//li//a >> nth=4
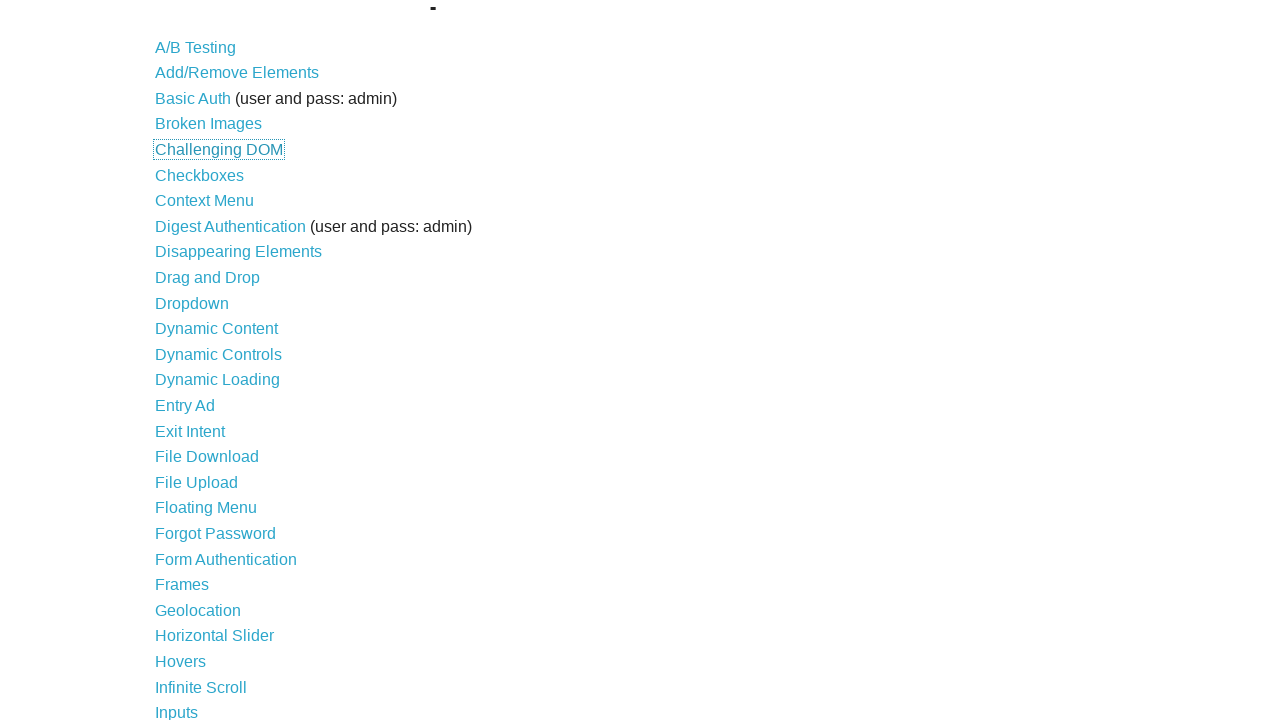

Waited 500ms after link 5 interaction
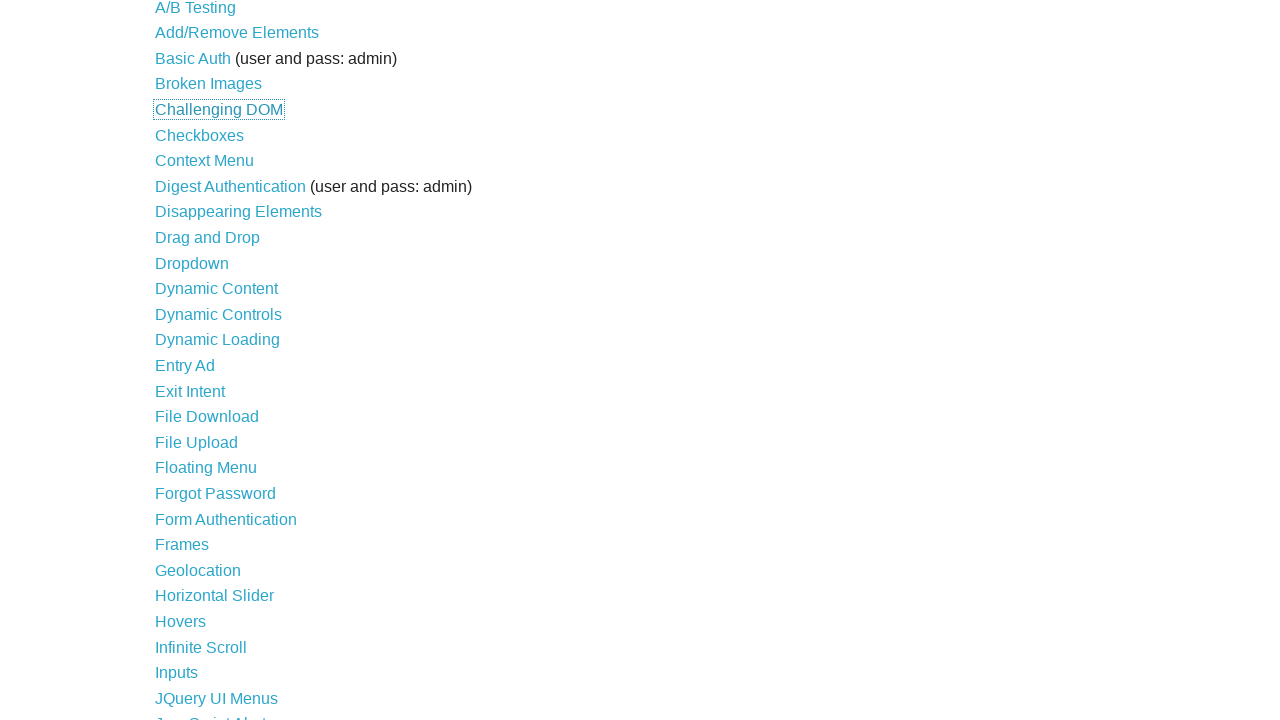

Focused on link 6 and pressed ArrowDown on xpath=//li//a >> nth=5
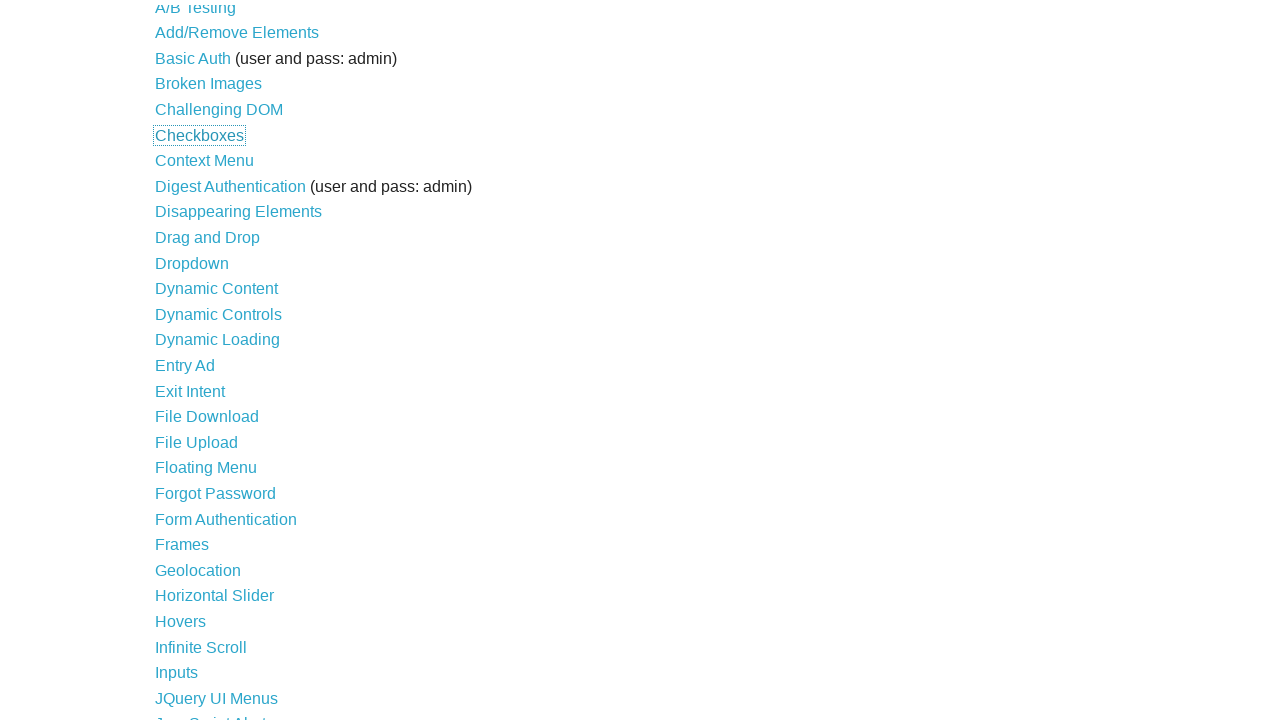

Waited 500ms after link 6 interaction
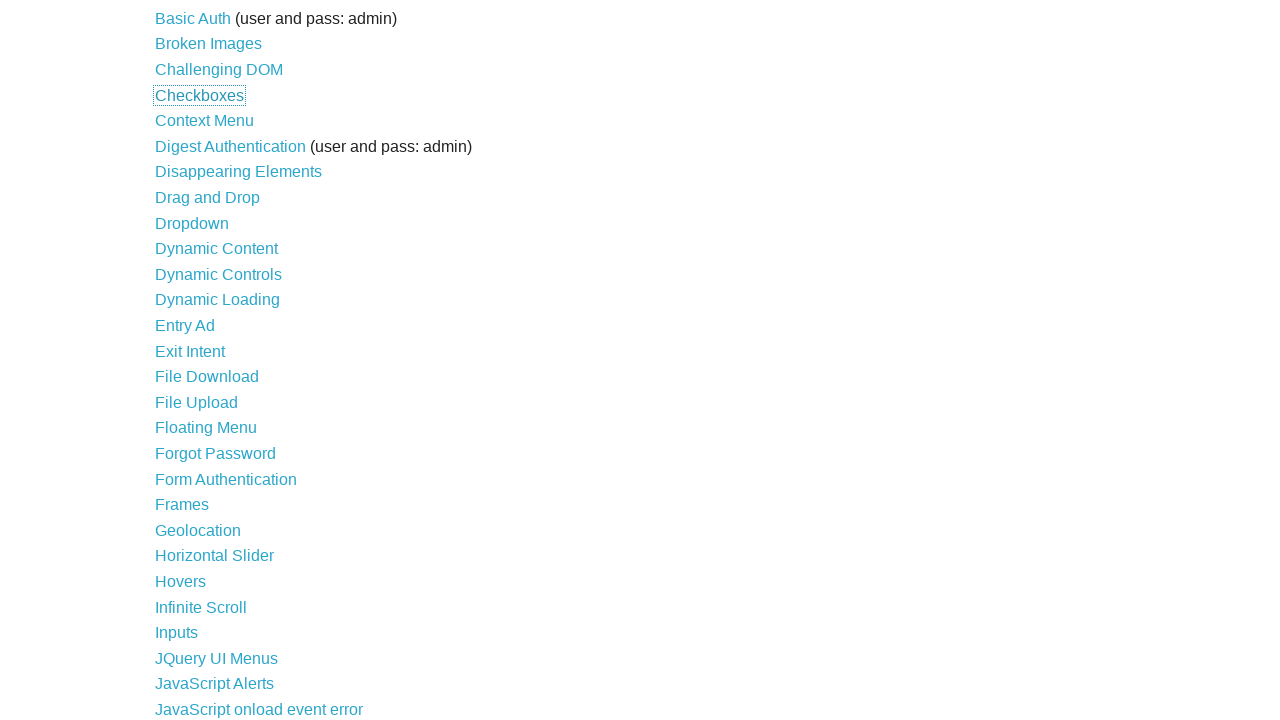

Focused on link 7 and pressed ArrowDown on xpath=//li//a >> nth=6
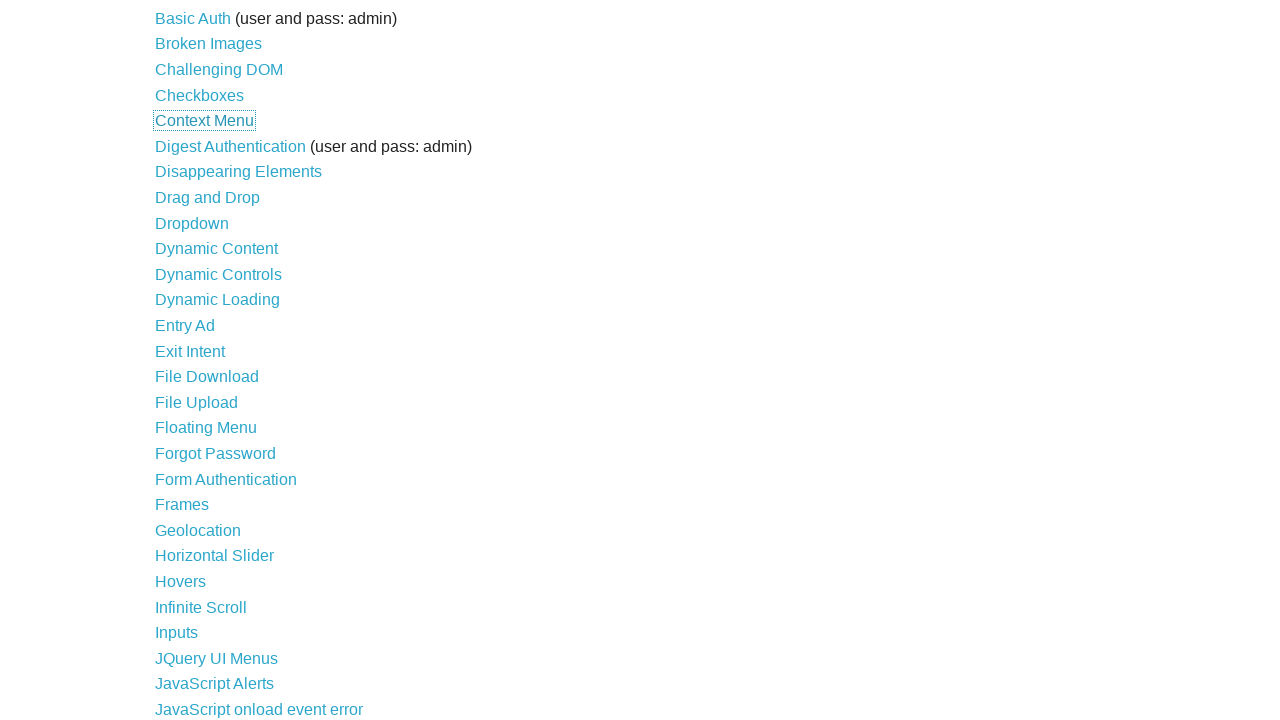

Waited 500ms after link 7 interaction
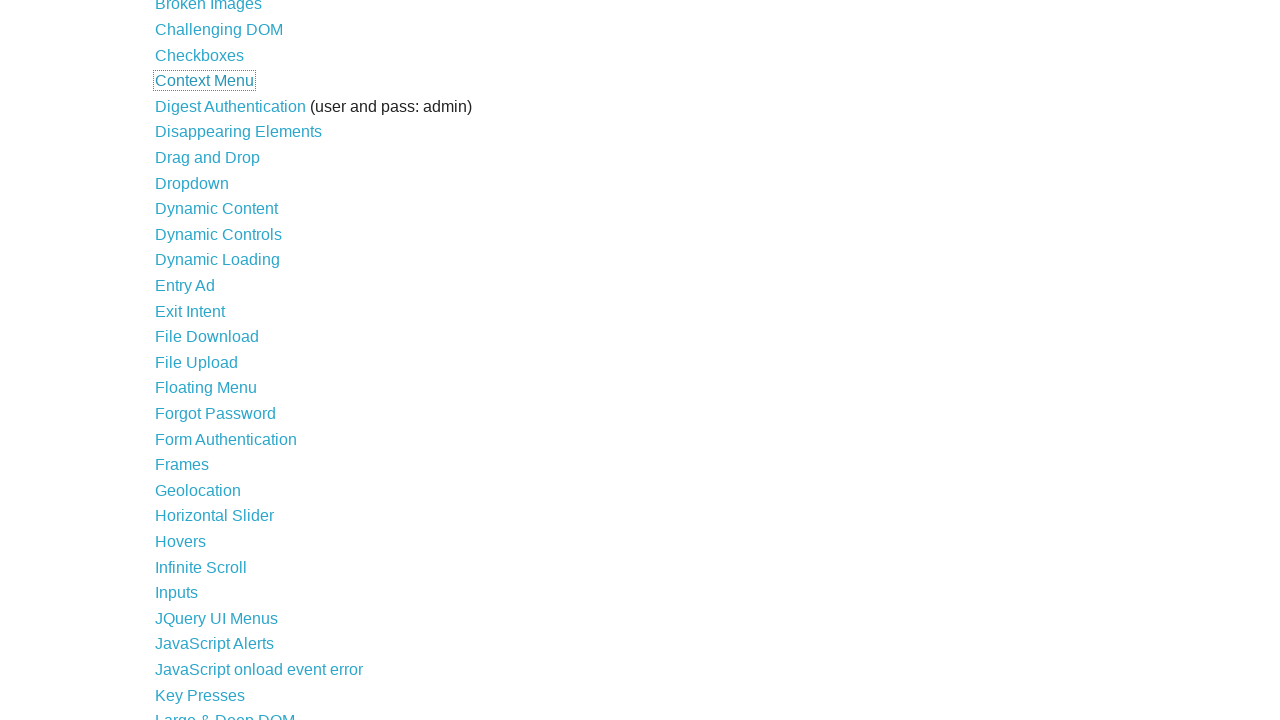

Focused on link 8 and pressed ArrowDown on xpath=//li//a >> nth=7
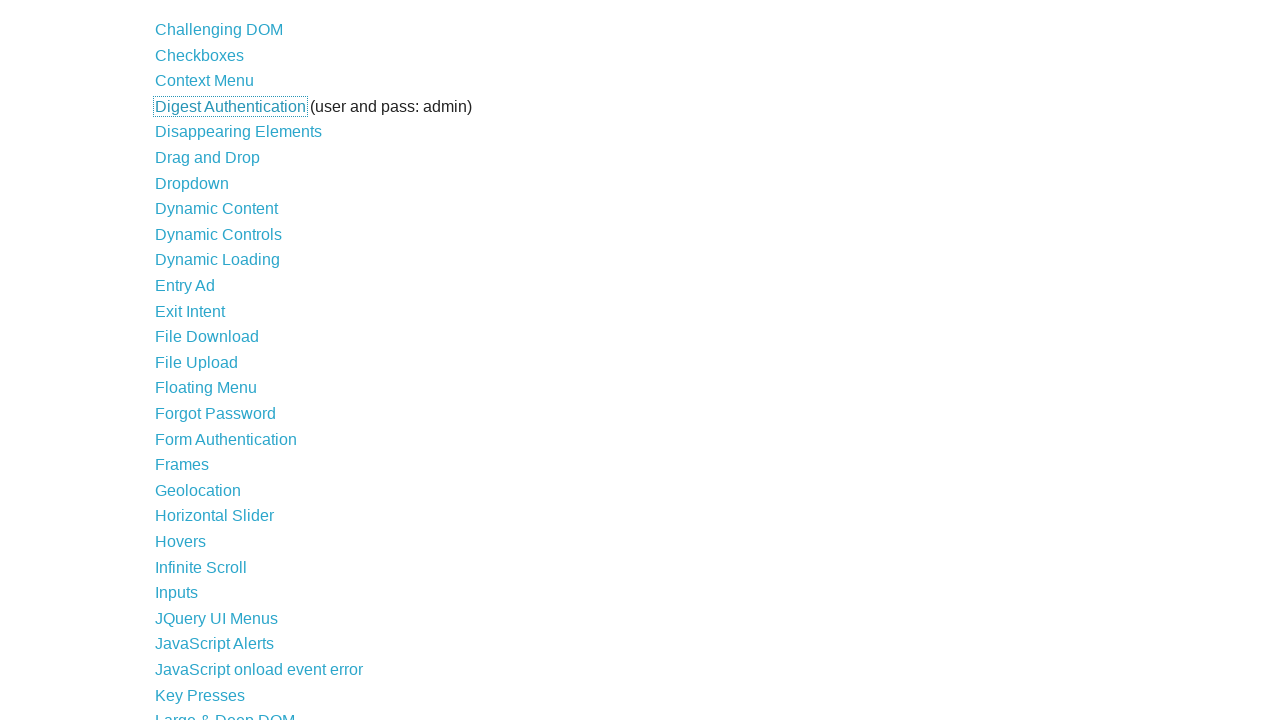

Waited 500ms after link 8 interaction
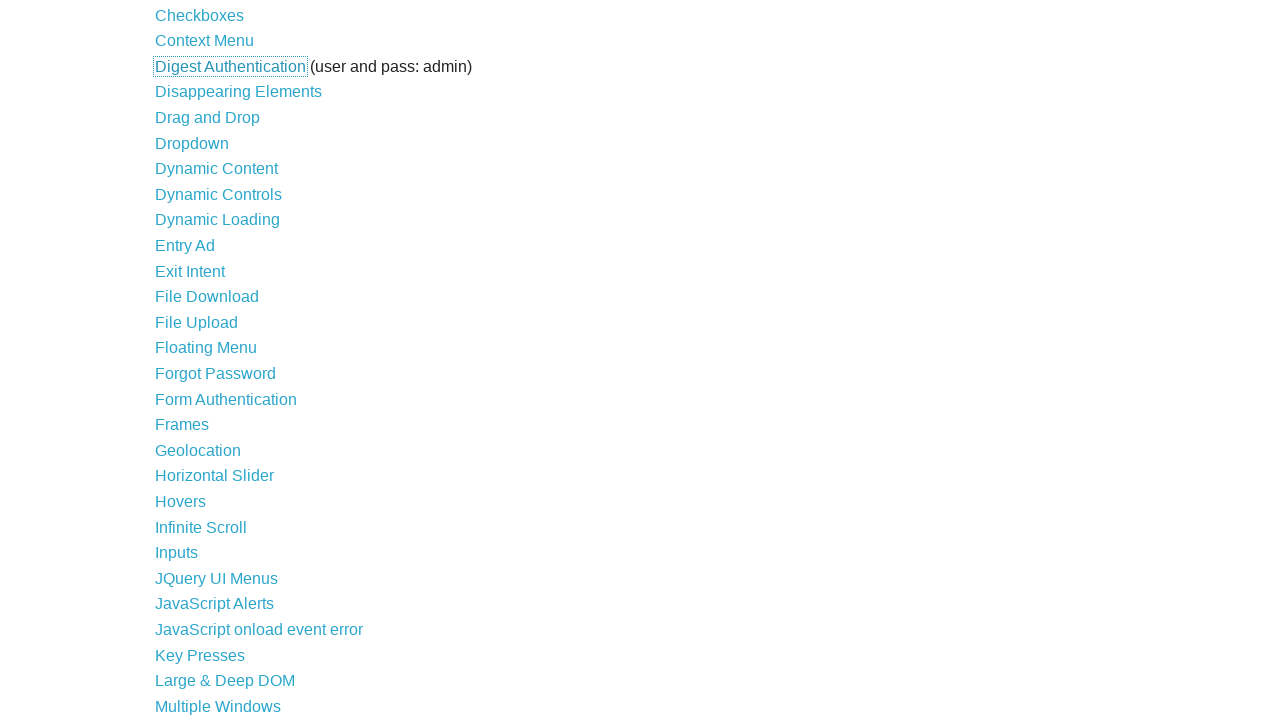

Focused on link 9 and pressed ArrowDown on xpath=//li//a >> nth=8
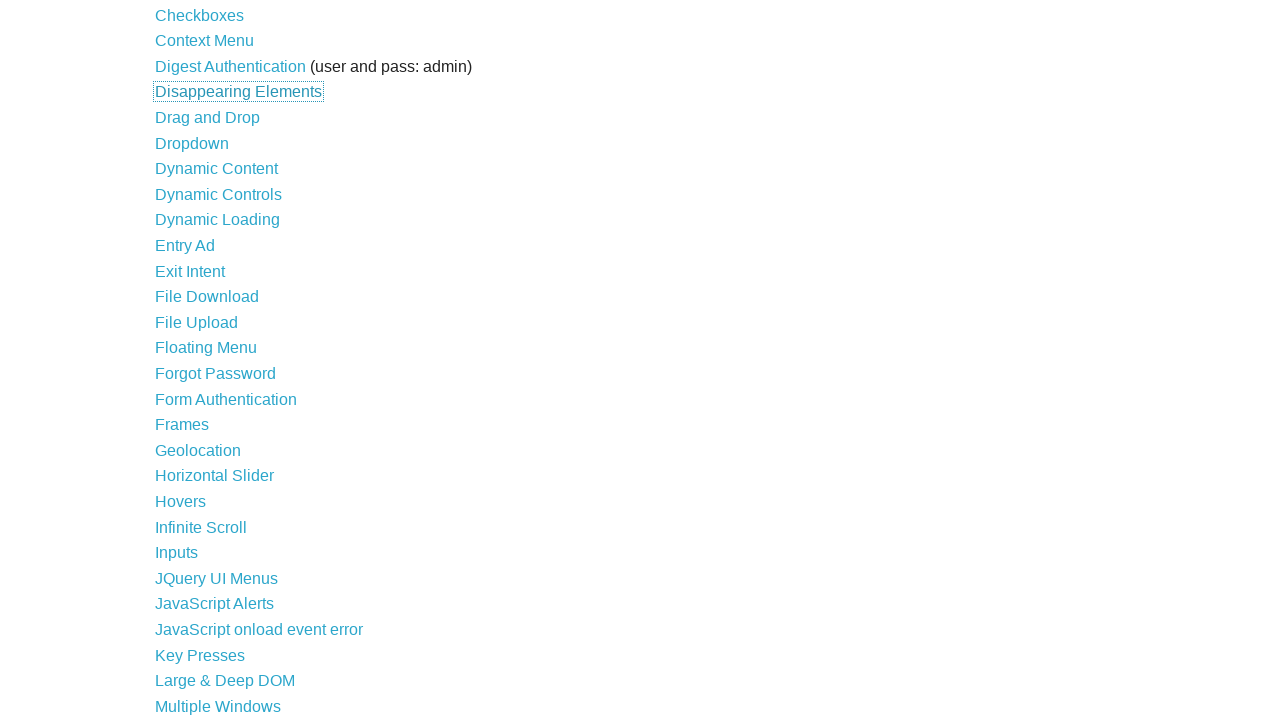

Waited 500ms after link 9 interaction
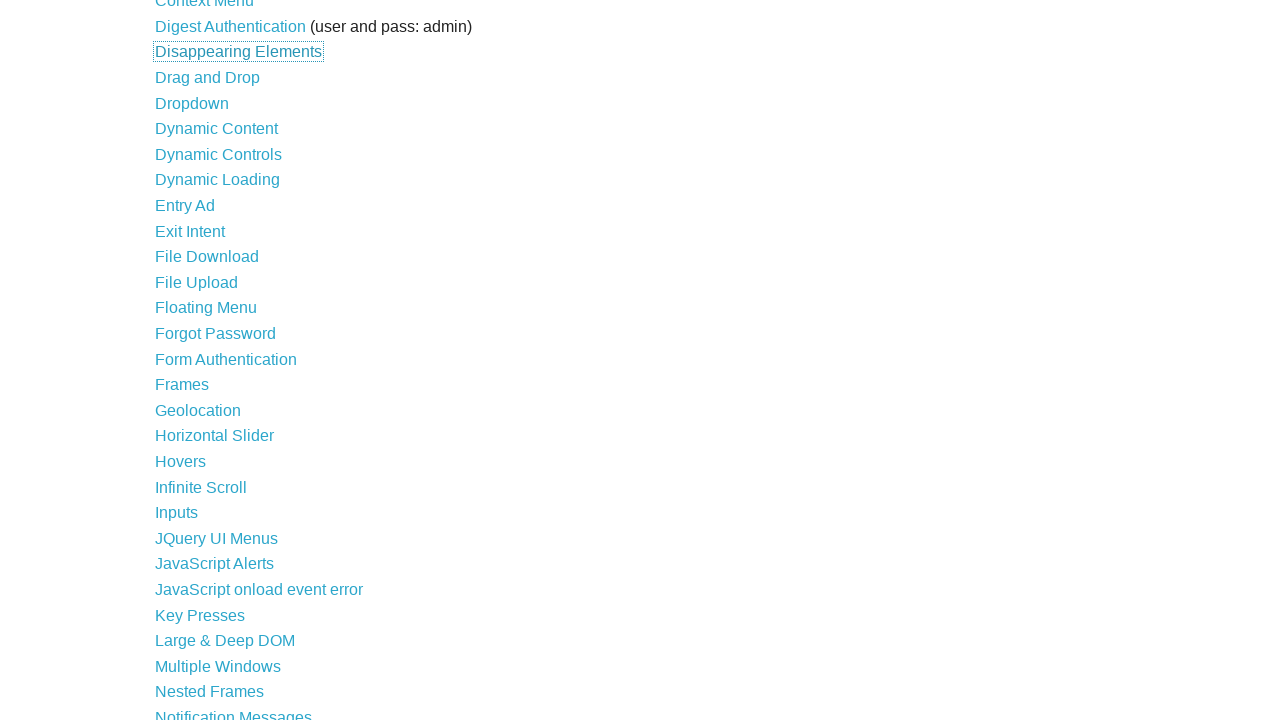

Focused on link 10 and pressed ArrowDown on xpath=//li//a >> nth=9
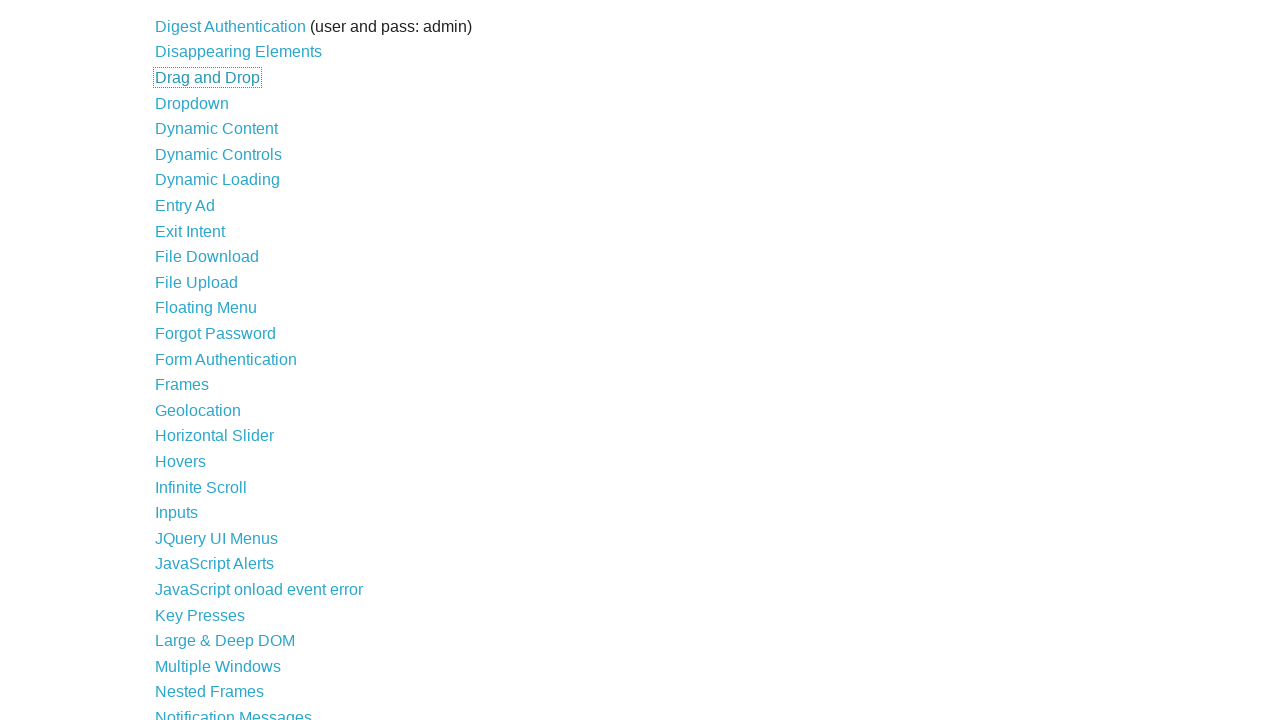

Waited 500ms after link 10 interaction
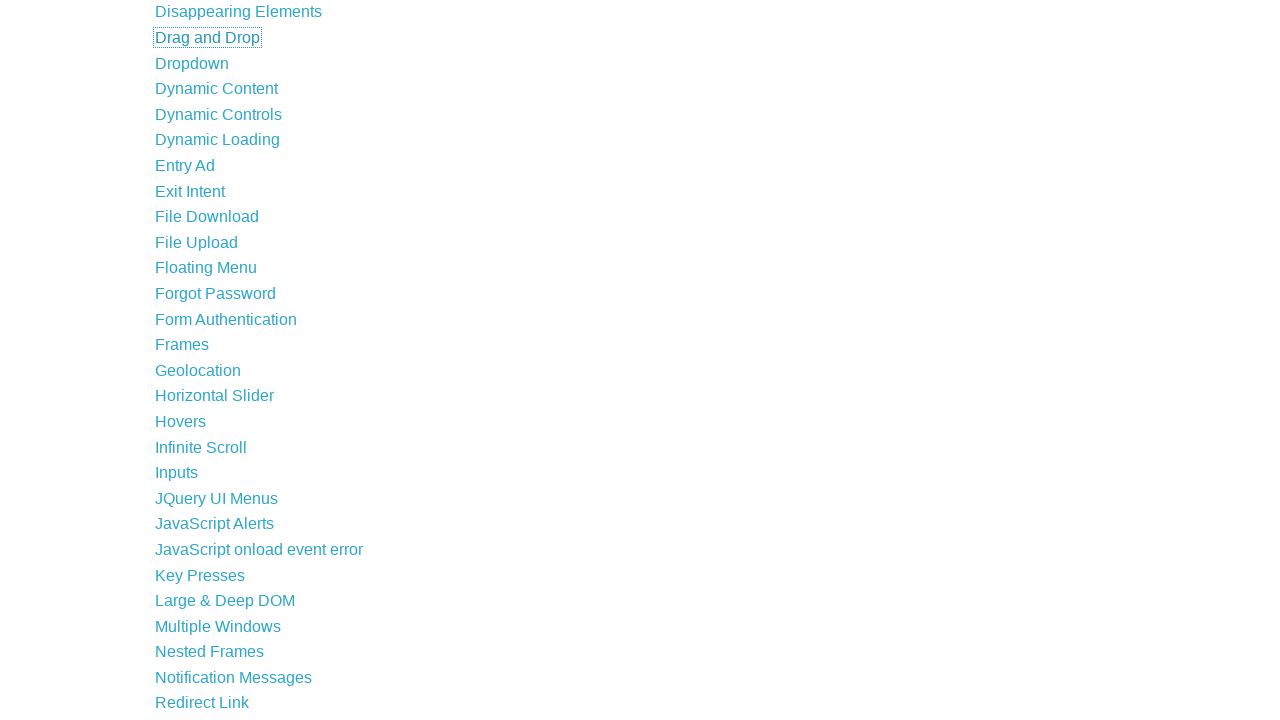

Focused on link 11 and pressed ArrowDown on xpath=//li//a >> nth=10
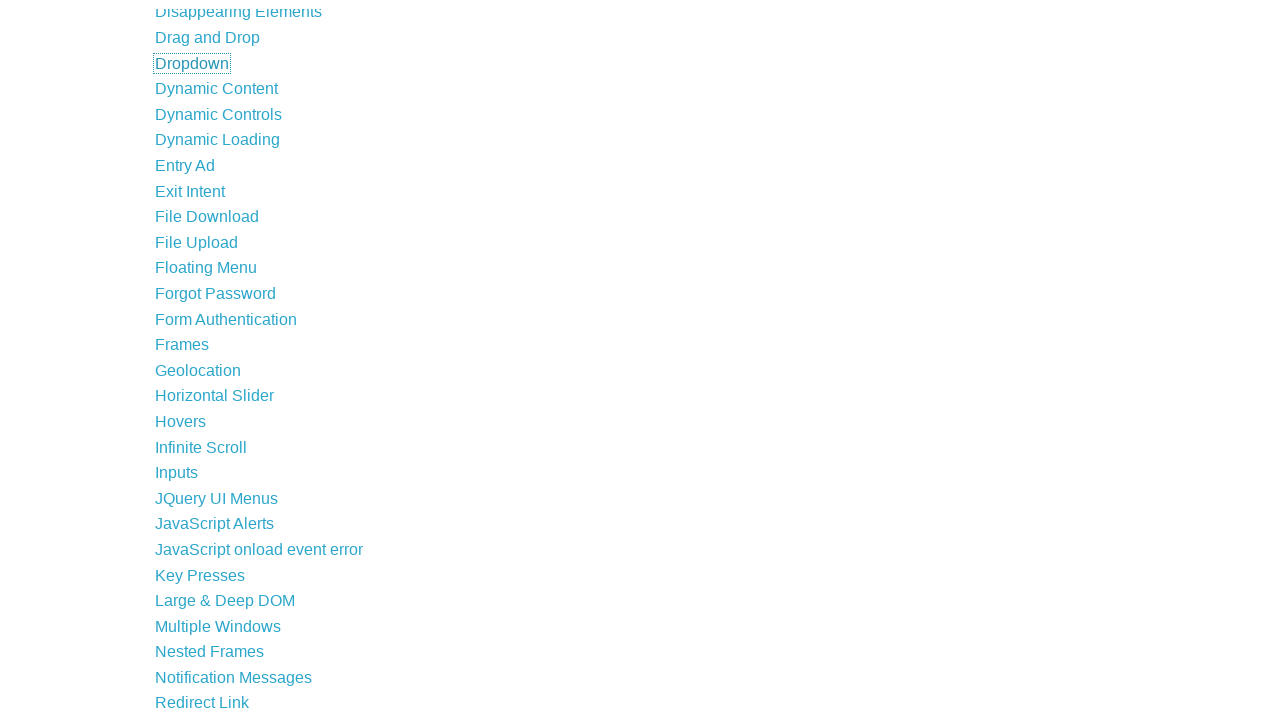

Waited 500ms after link 11 interaction
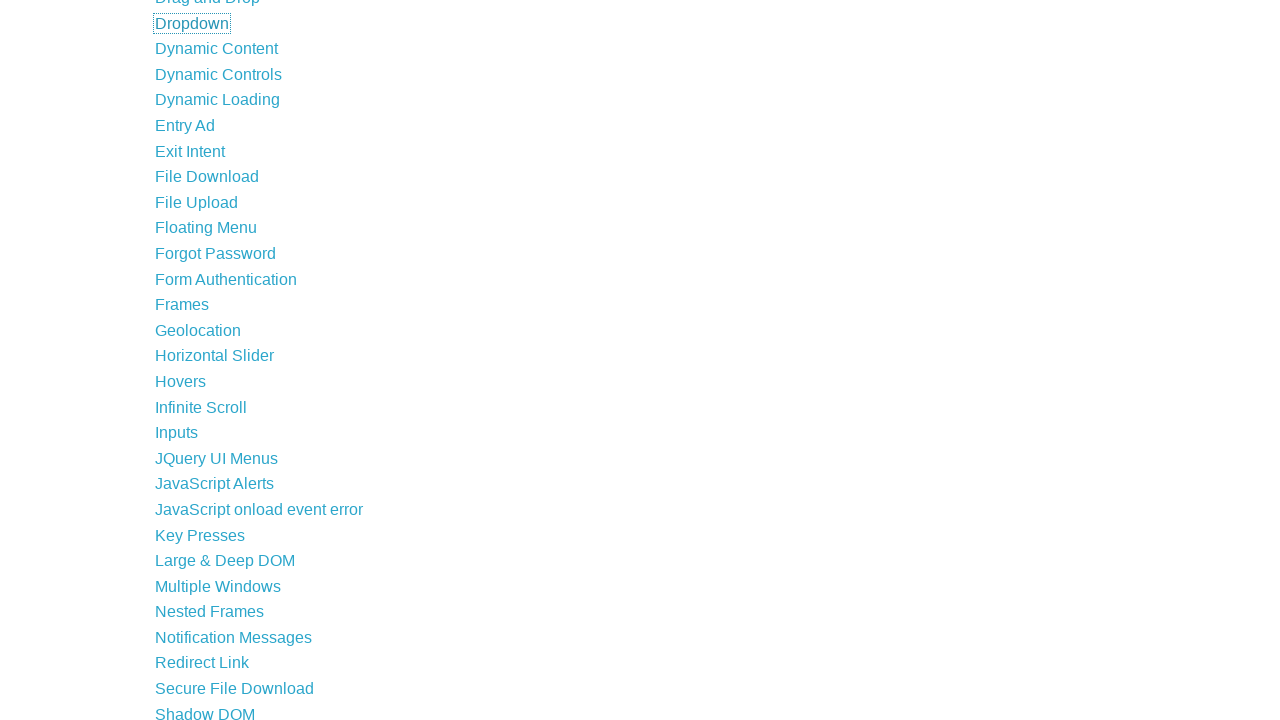

Focused on link 12 and pressed ArrowDown on xpath=//li//a >> nth=11
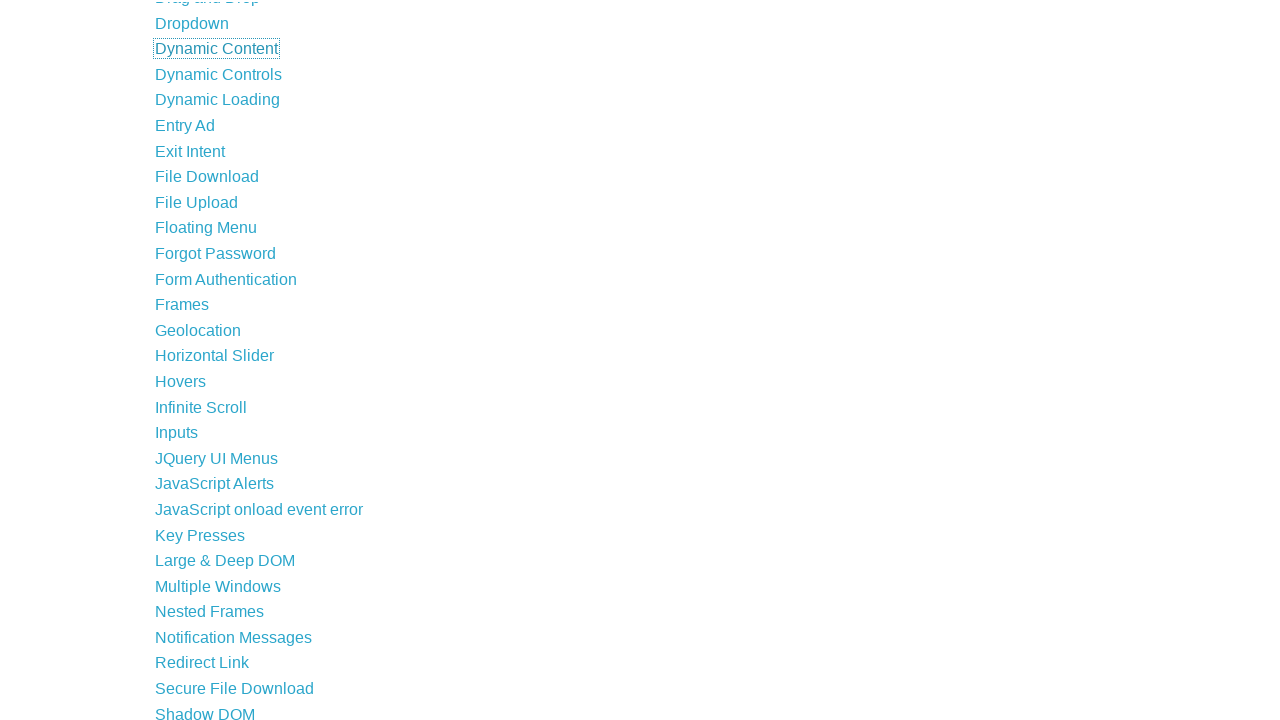

Waited 500ms after link 12 interaction
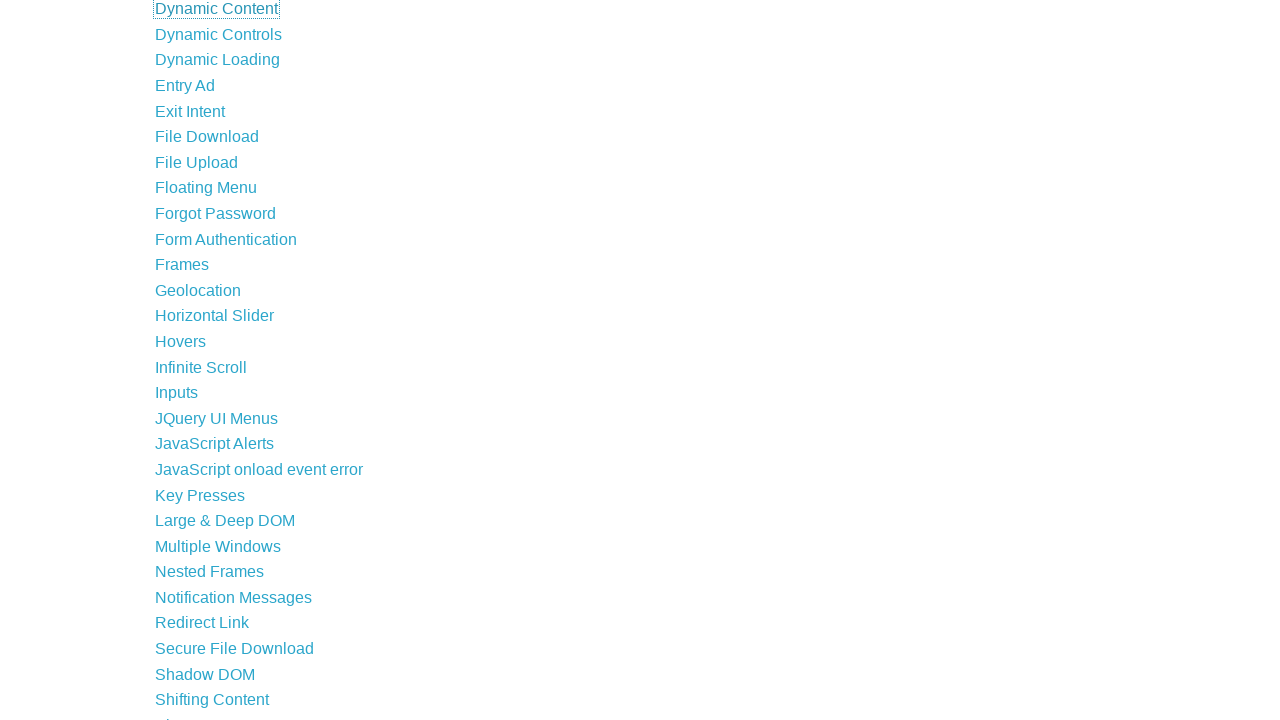

Focused on link 13 and pressed ArrowDown on xpath=//li//a >> nth=12
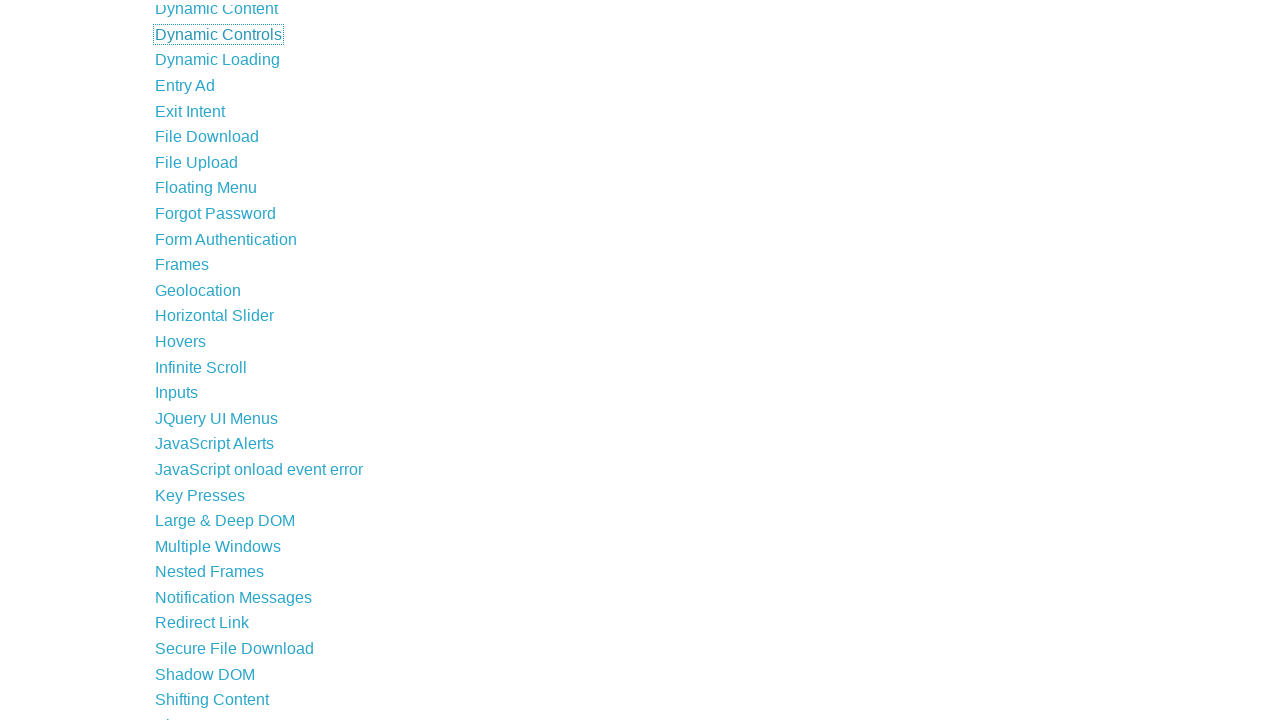

Waited 500ms after link 13 interaction
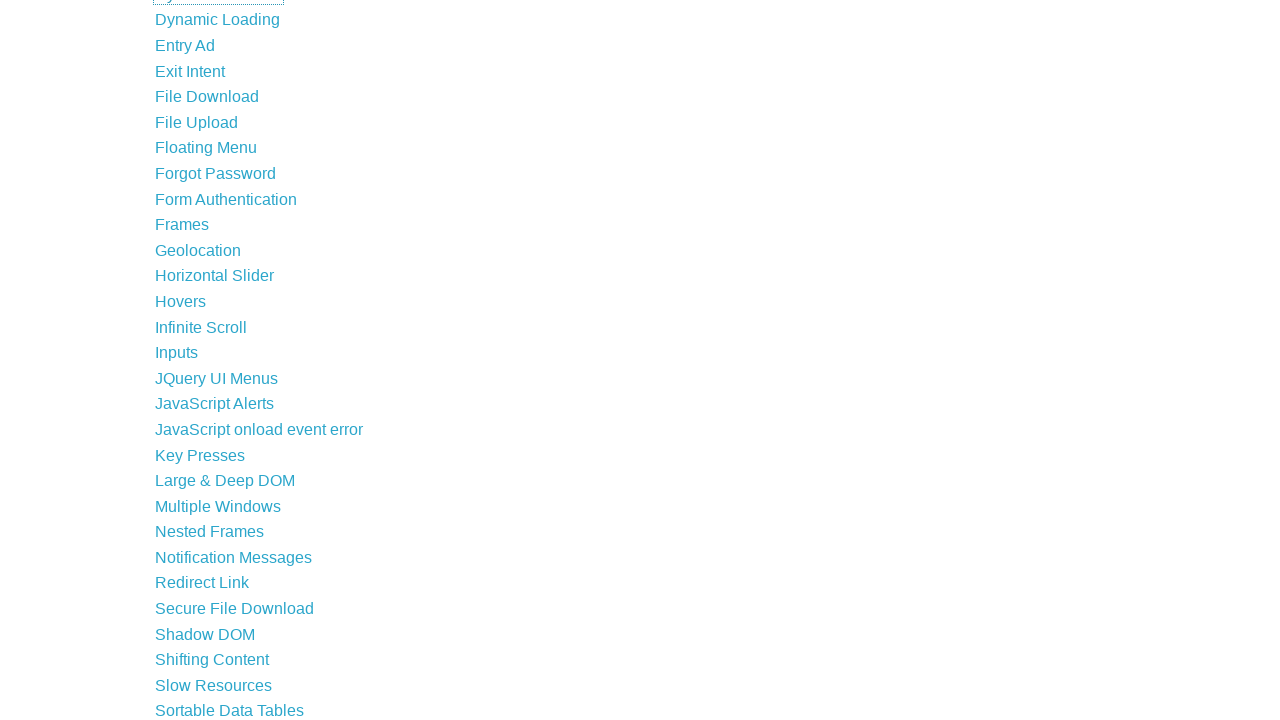

Focused on link 14 and pressed ArrowDown on xpath=//li//a >> nth=13
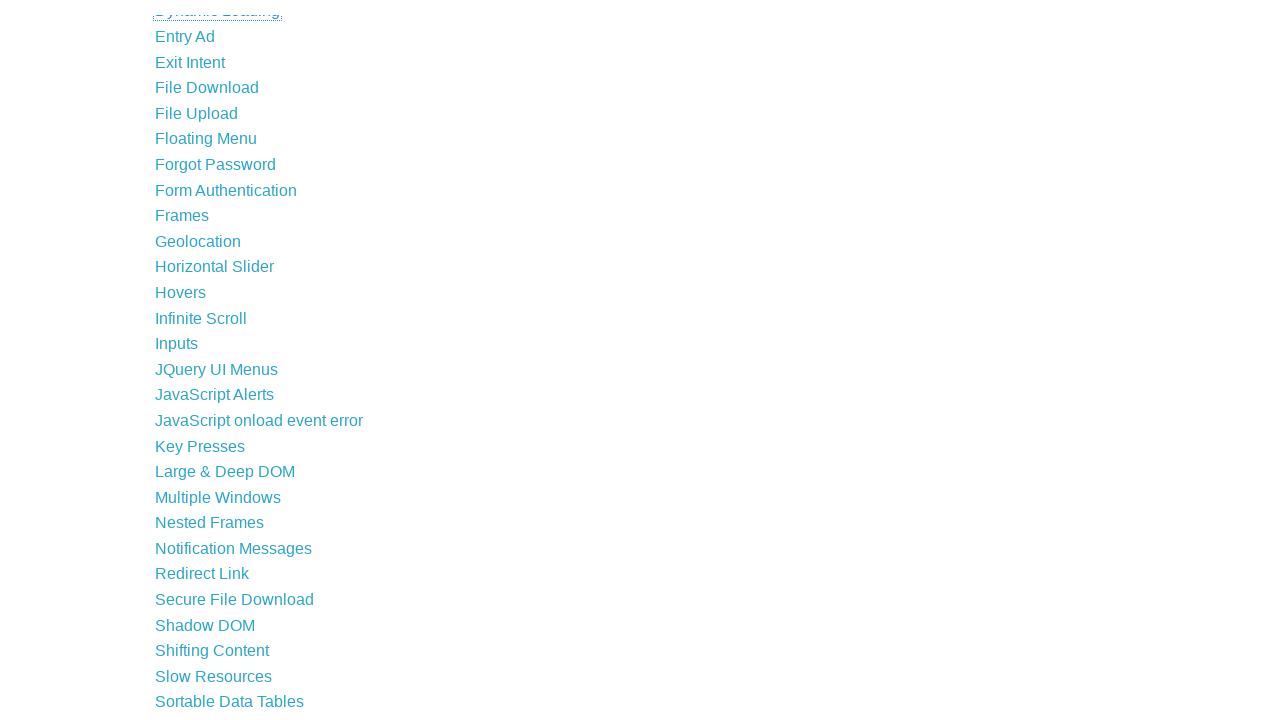

Waited 500ms after link 14 interaction
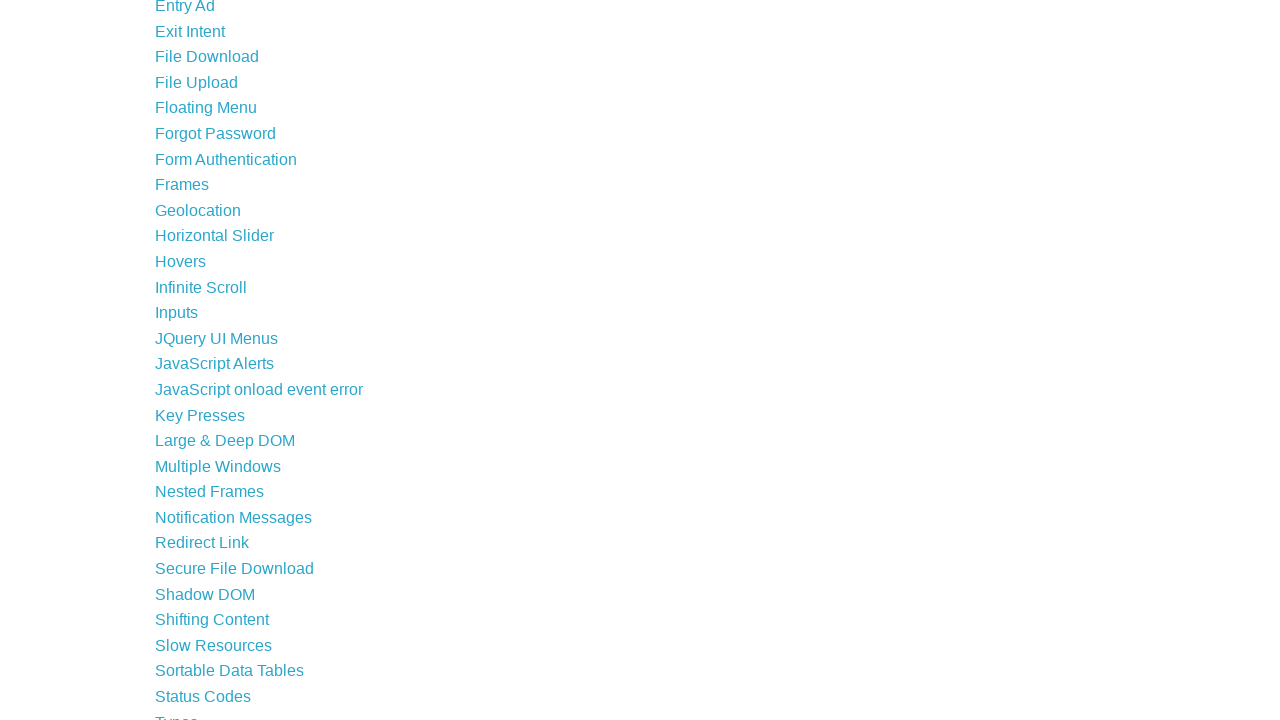

Focused on link 15 and pressed ArrowDown on xpath=//li//a >> nth=14
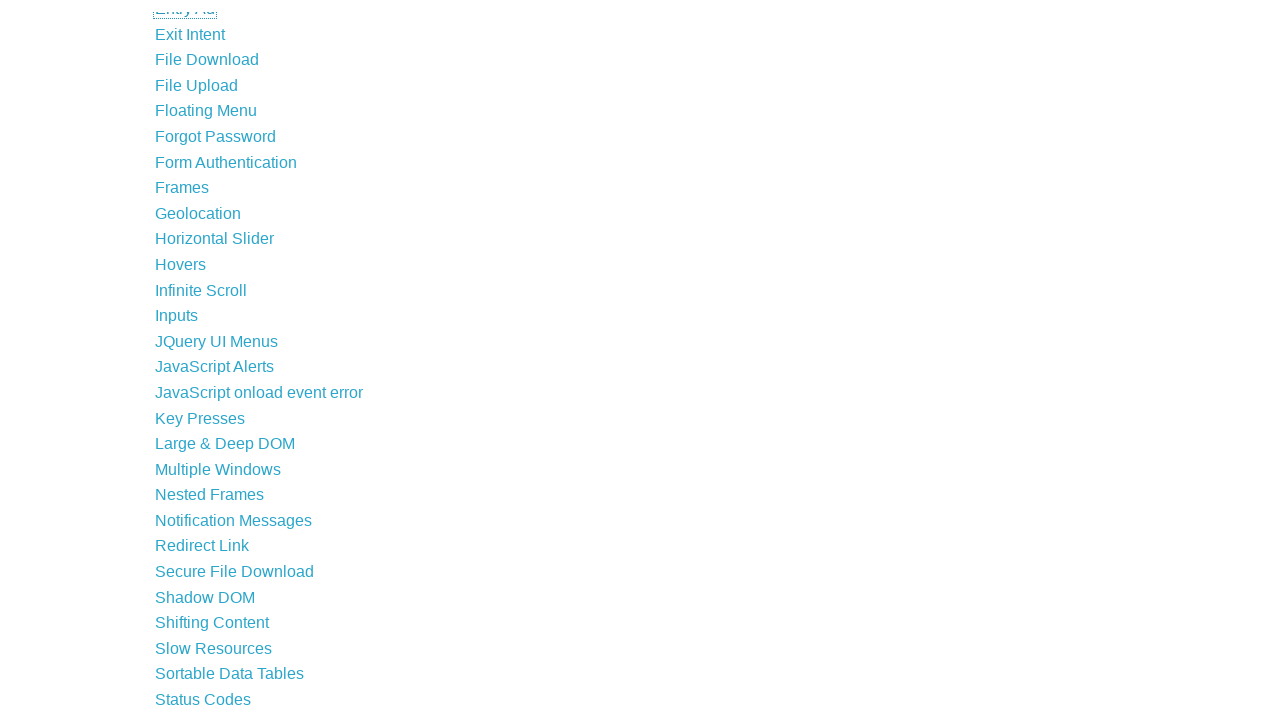

Waited 500ms after link 15 interaction
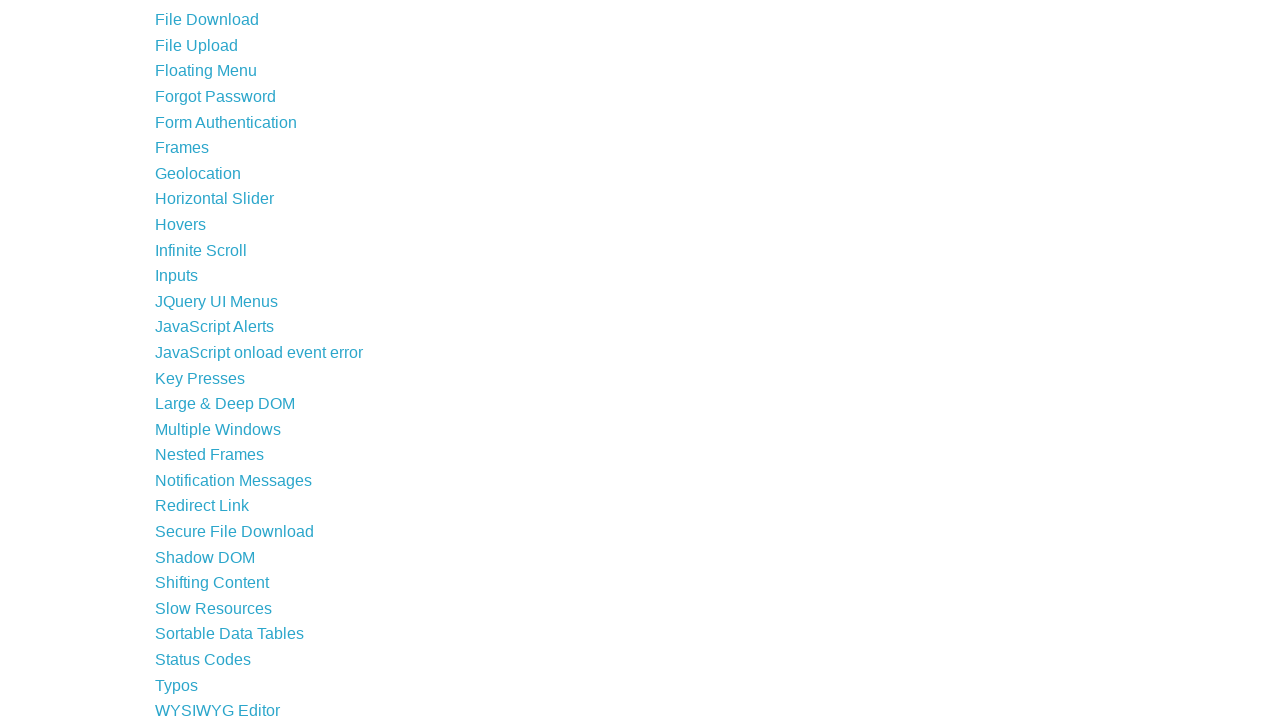

Focused on link 16 and pressed ArrowDown on xpath=//li//a >> nth=15
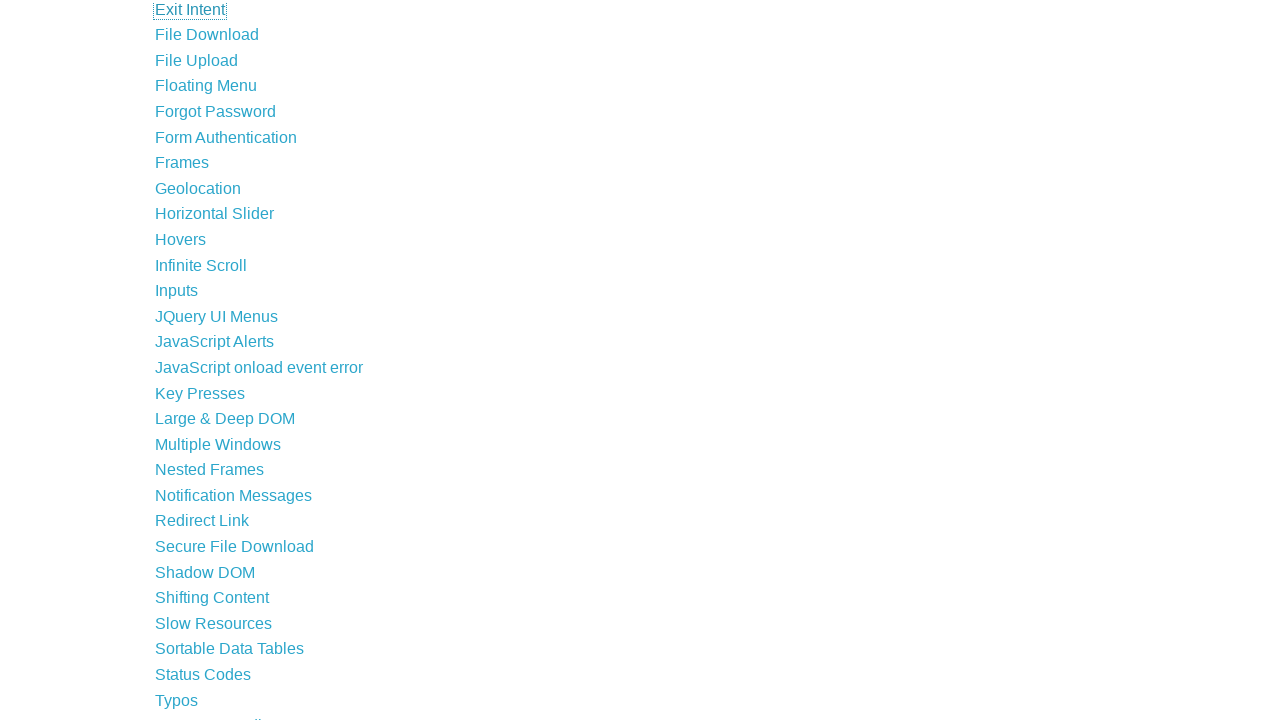

Waited 500ms after link 16 interaction
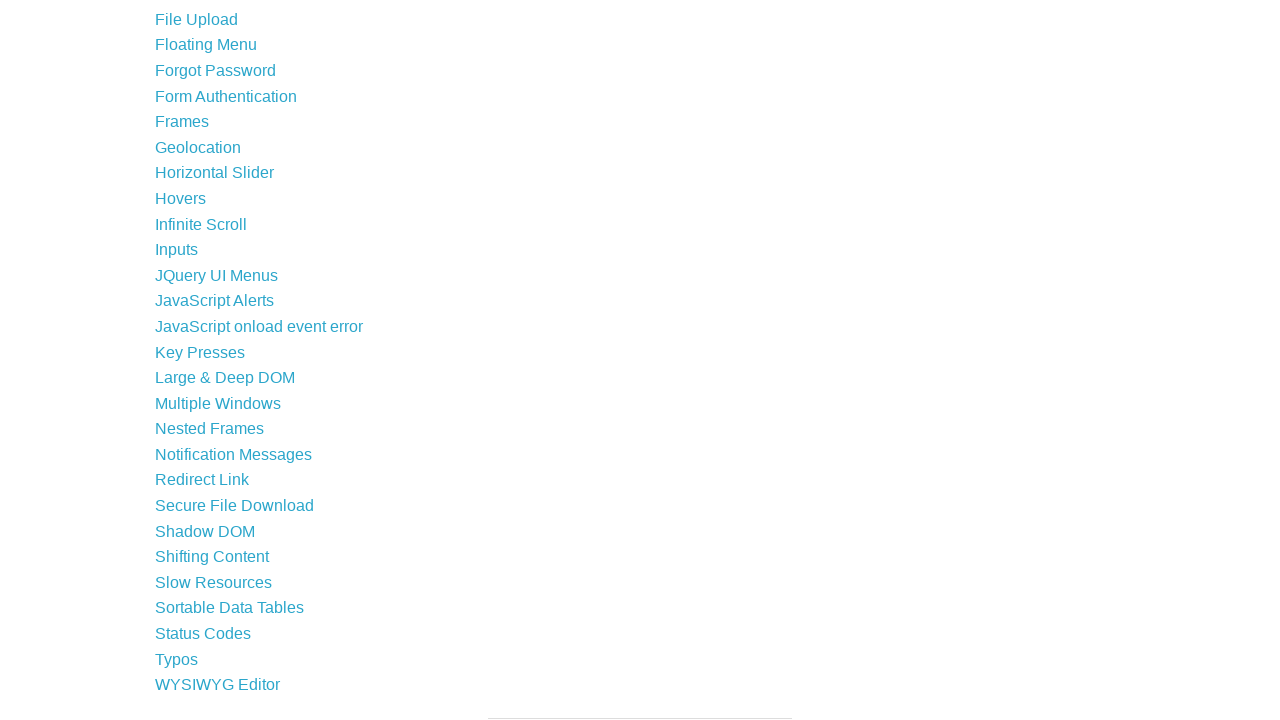

Focused on link 17 and pressed ArrowDown on xpath=//li//a >> nth=16
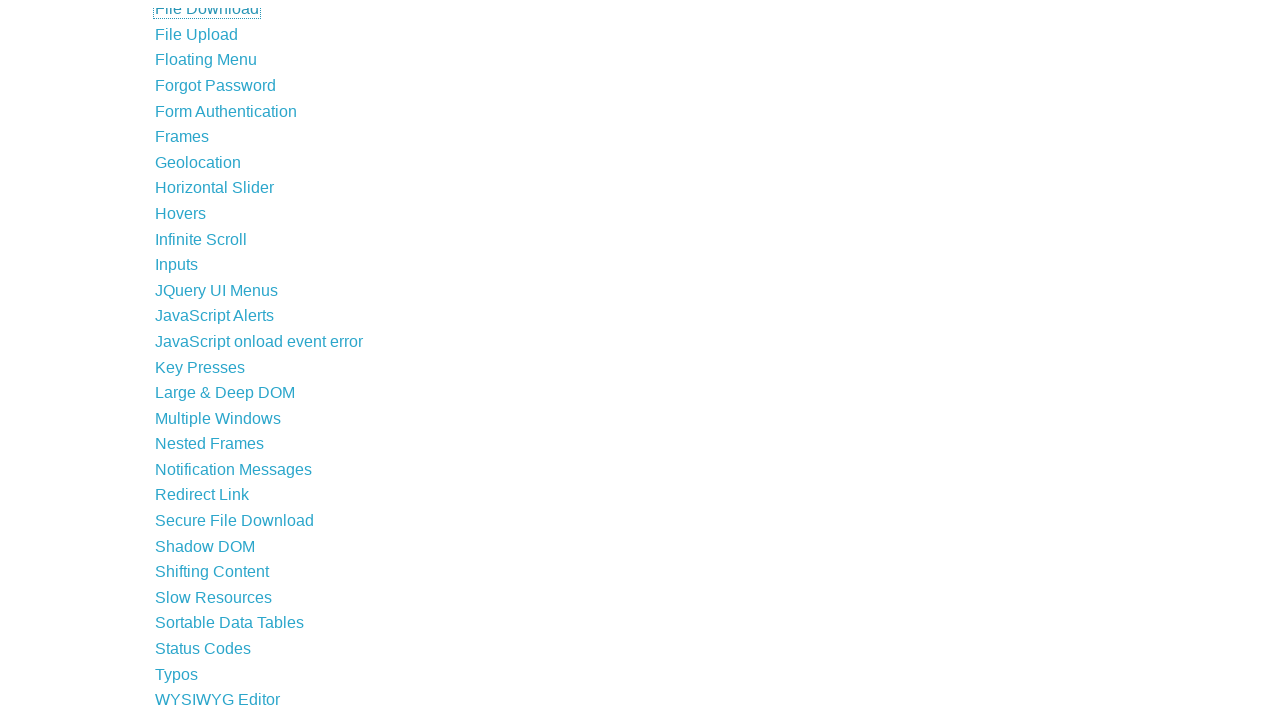

Waited 500ms after link 17 interaction
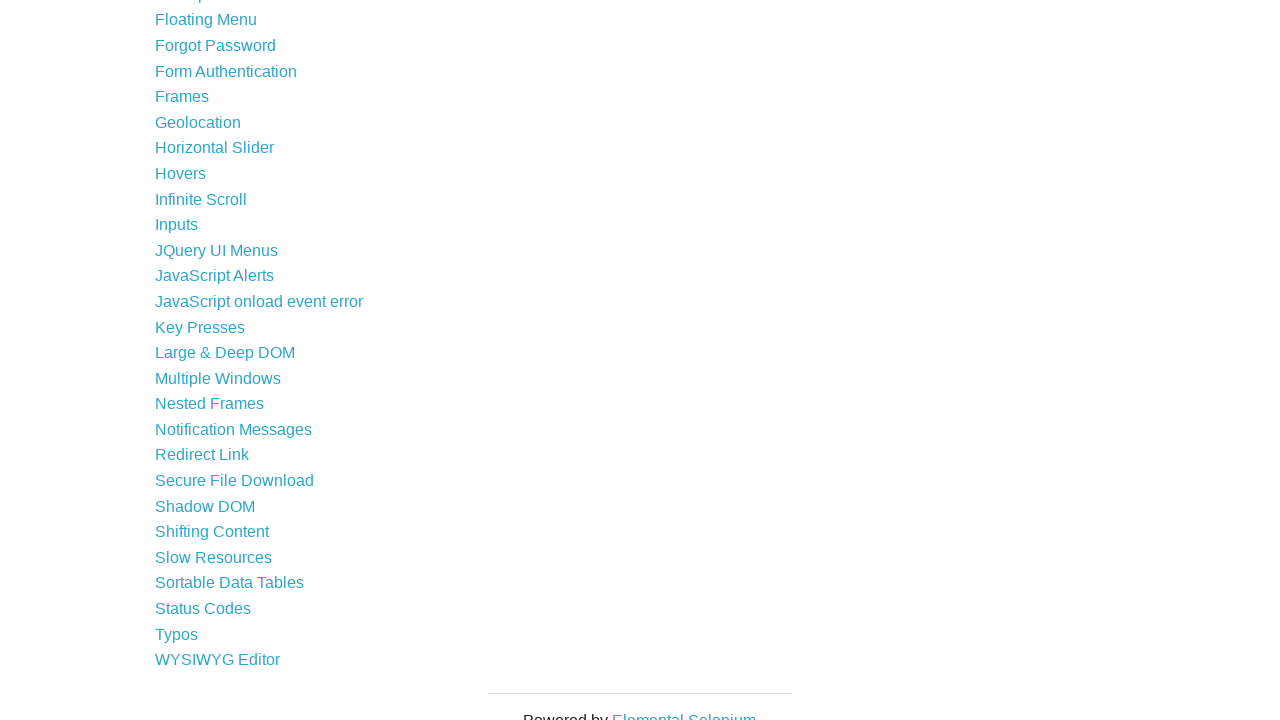

Focused on link 18 and pressed ArrowDown on xpath=//li//a >> nth=17
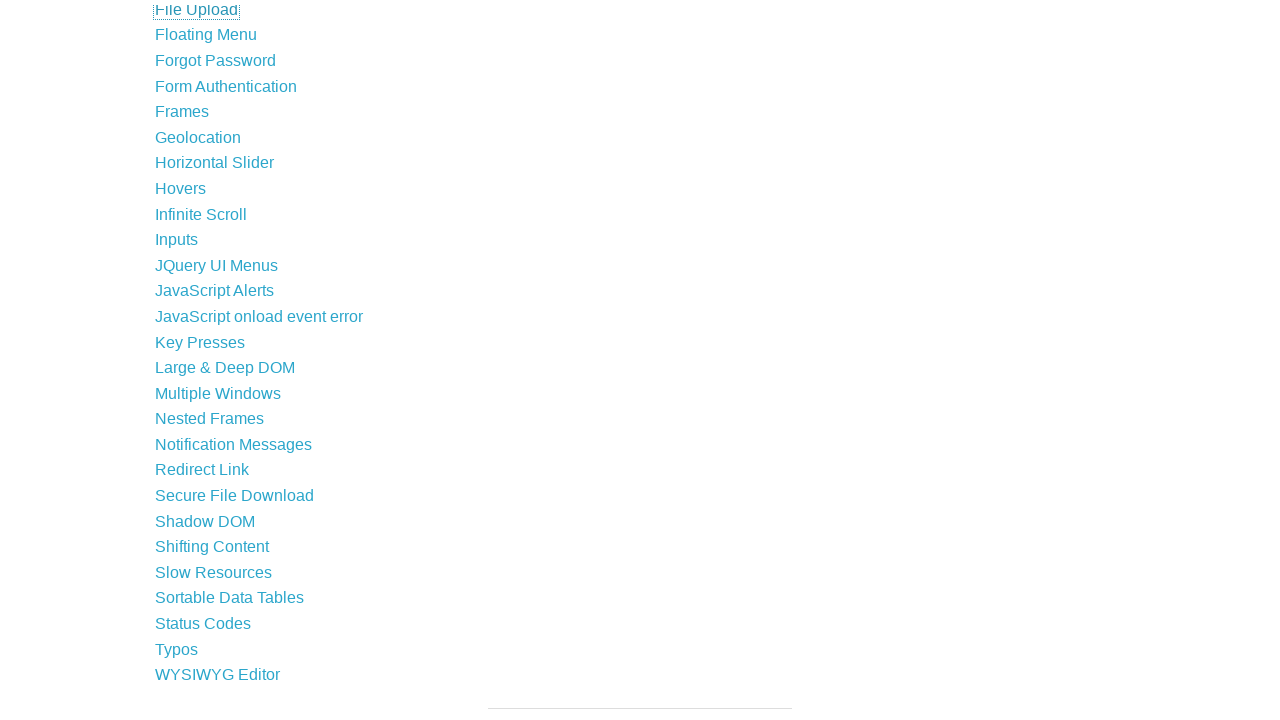

Waited 500ms after link 18 interaction
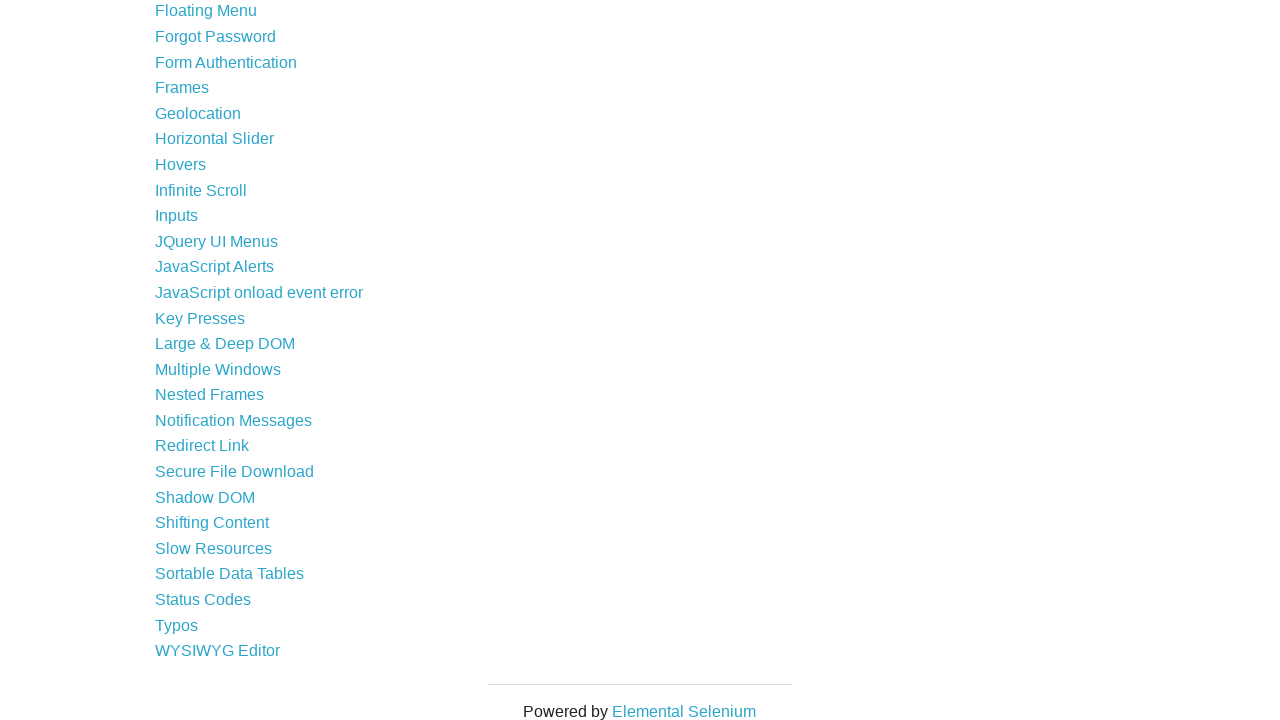

Focused on link 19 and pressed ArrowDown on xpath=//li//a >> nth=18
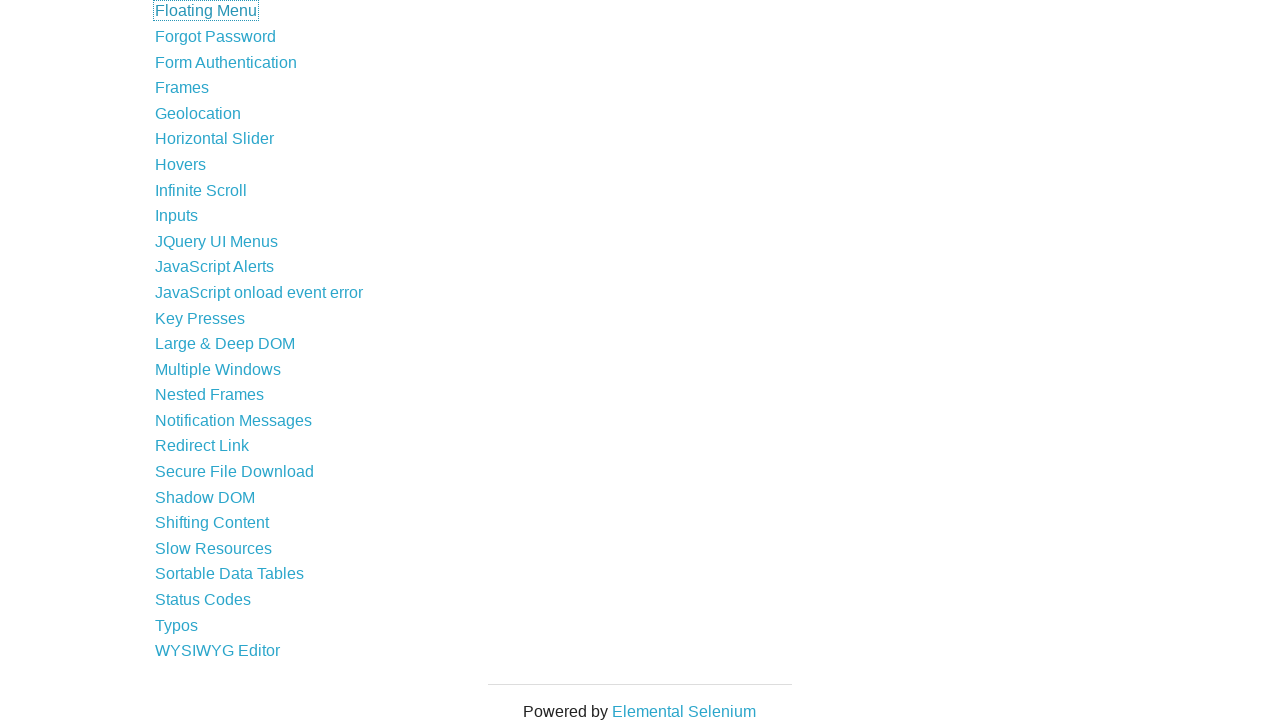

Waited 500ms after link 19 interaction
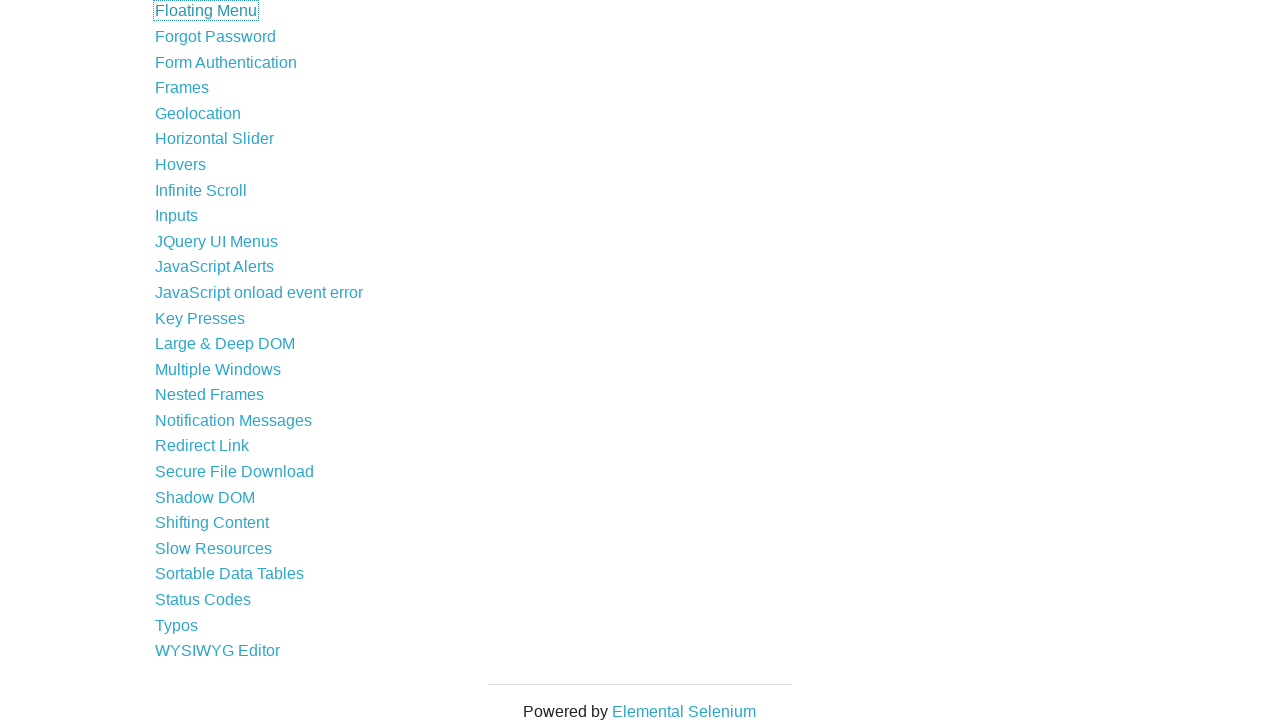

Focused on link 20 and pressed ArrowDown on xpath=//li//a >> nth=19
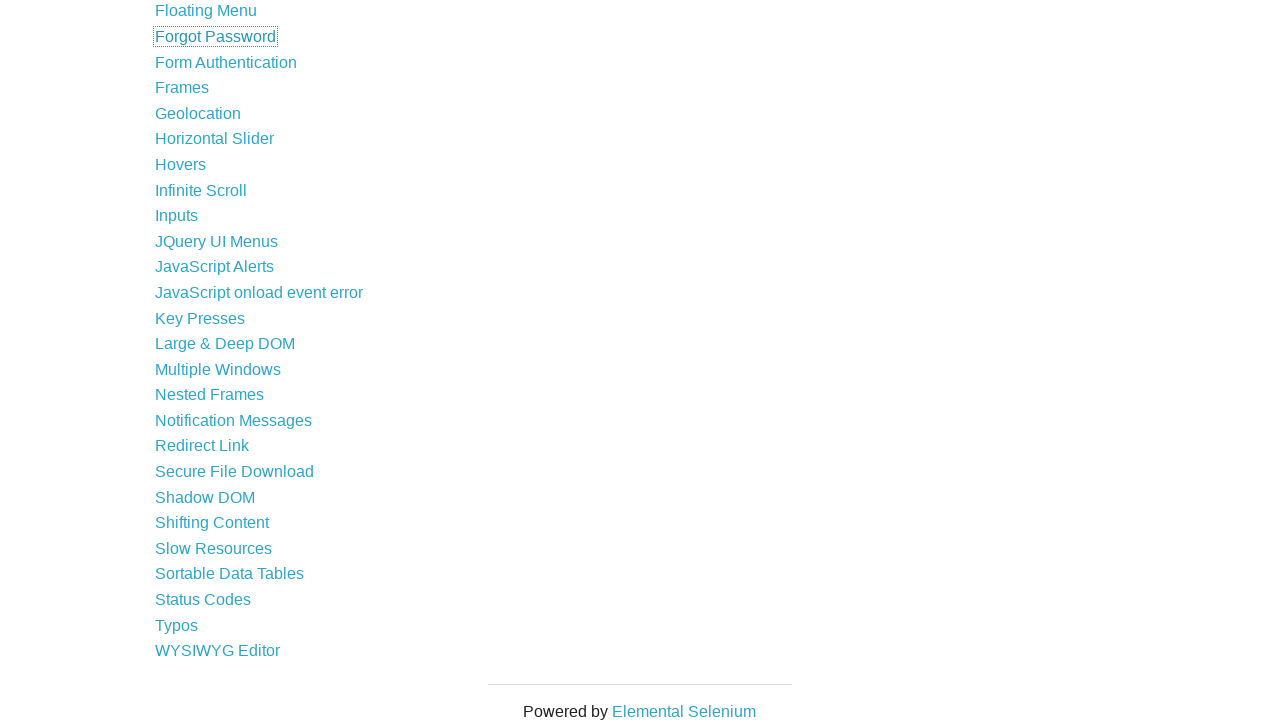

Waited 500ms after link 20 interaction
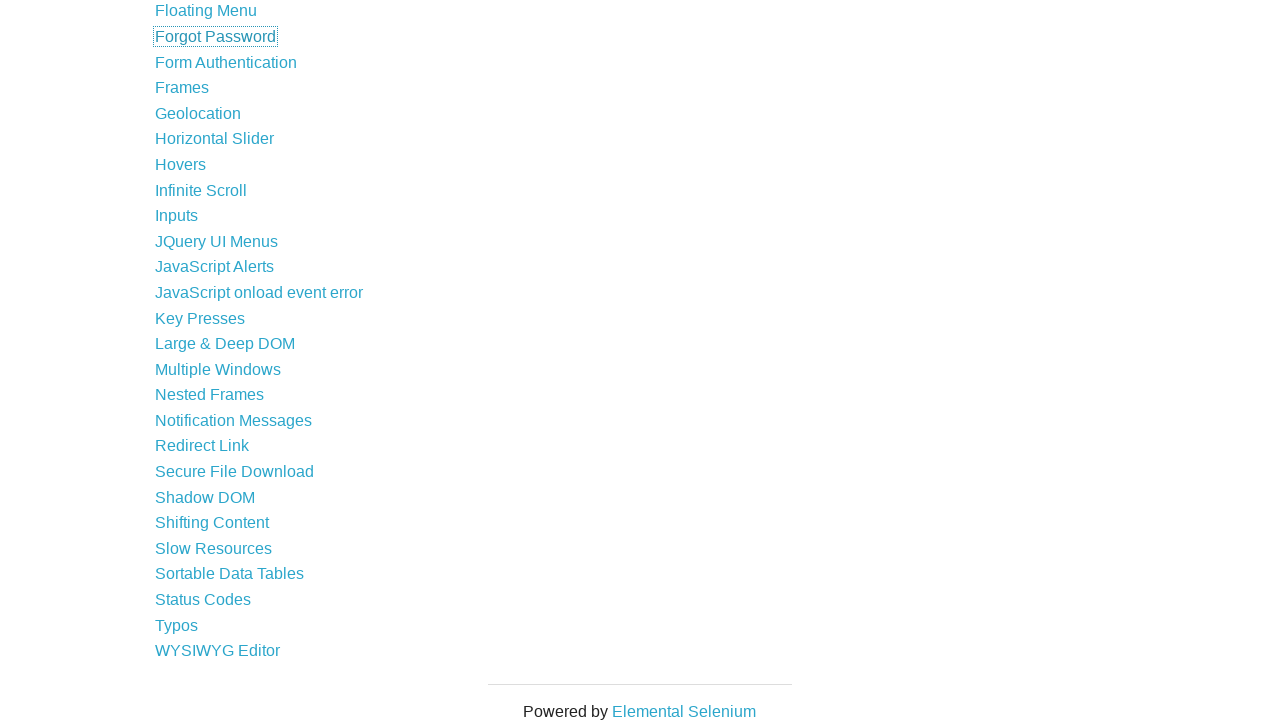

Focused on link 21 and pressed ArrowDown on xpath=//li//a >> nth=20
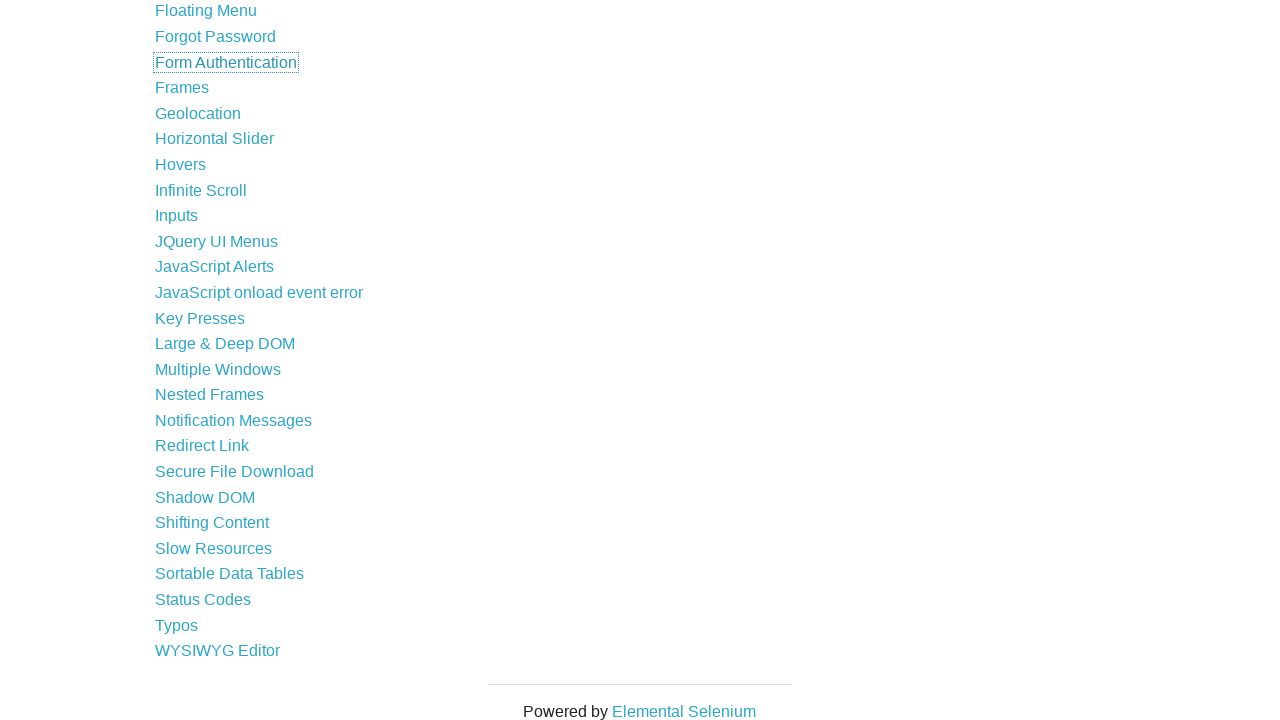

Waited 500ms after link 21 interaction
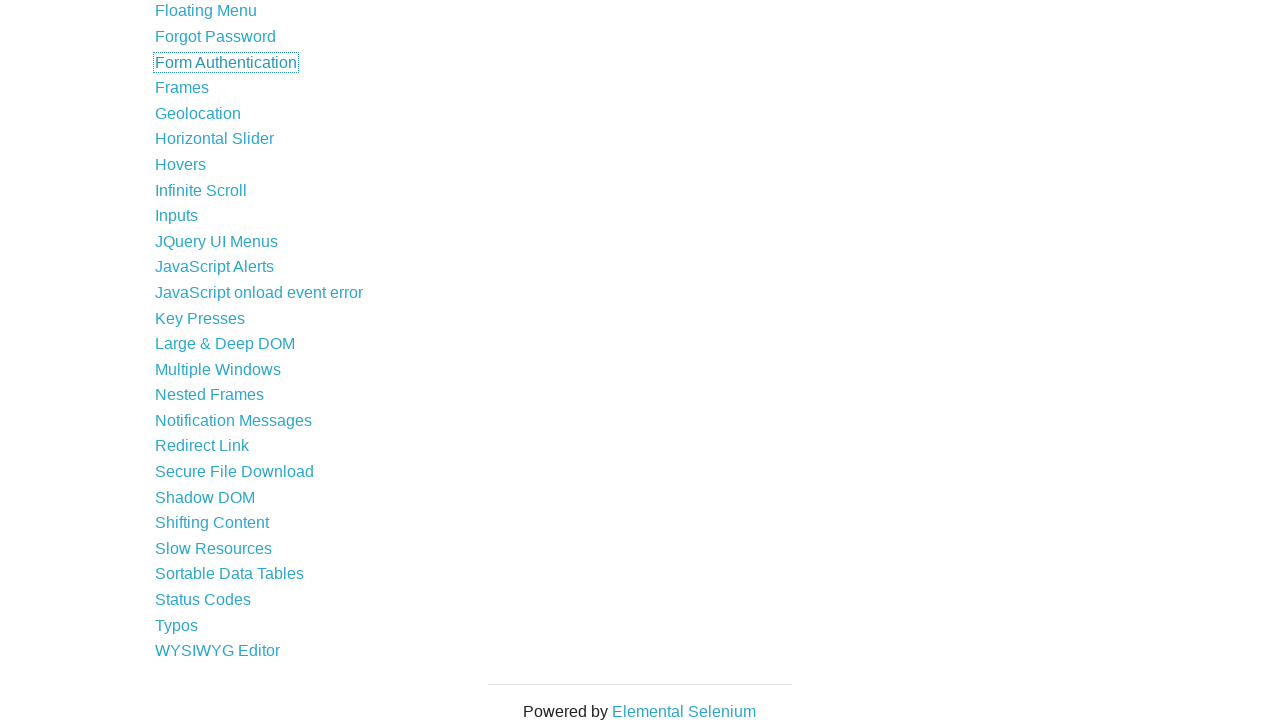

Focused on link 22 and pressed ArrowDown on xpath=//li//a >> nth=21
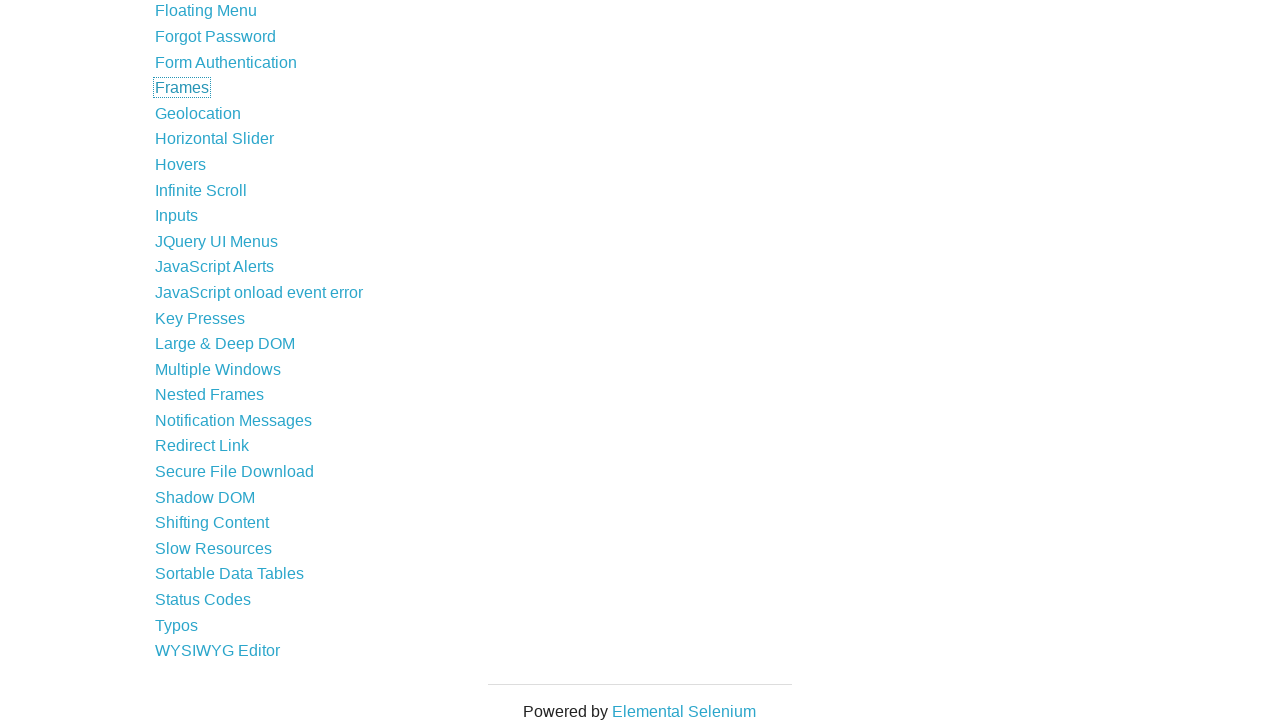

Waited 500ms after link 22 interaction
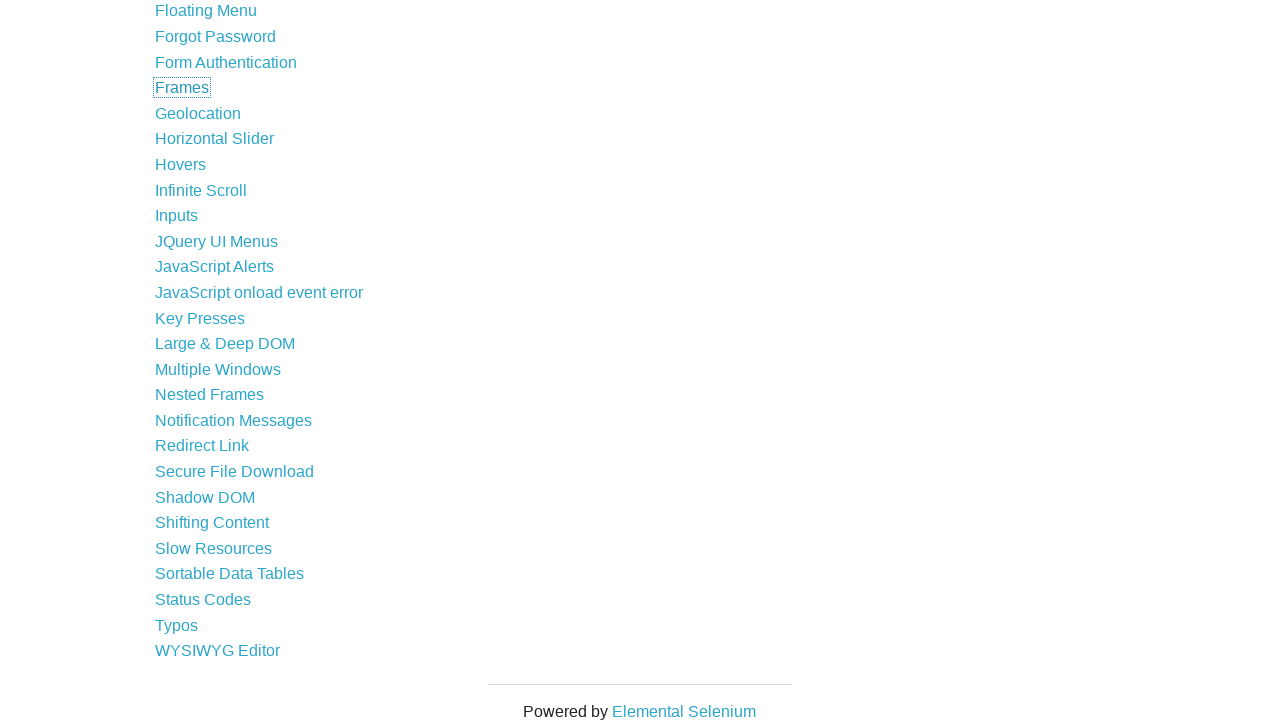

Focused on link 23 and pressed ArrowDown on xpath=//li//a >> nth=22
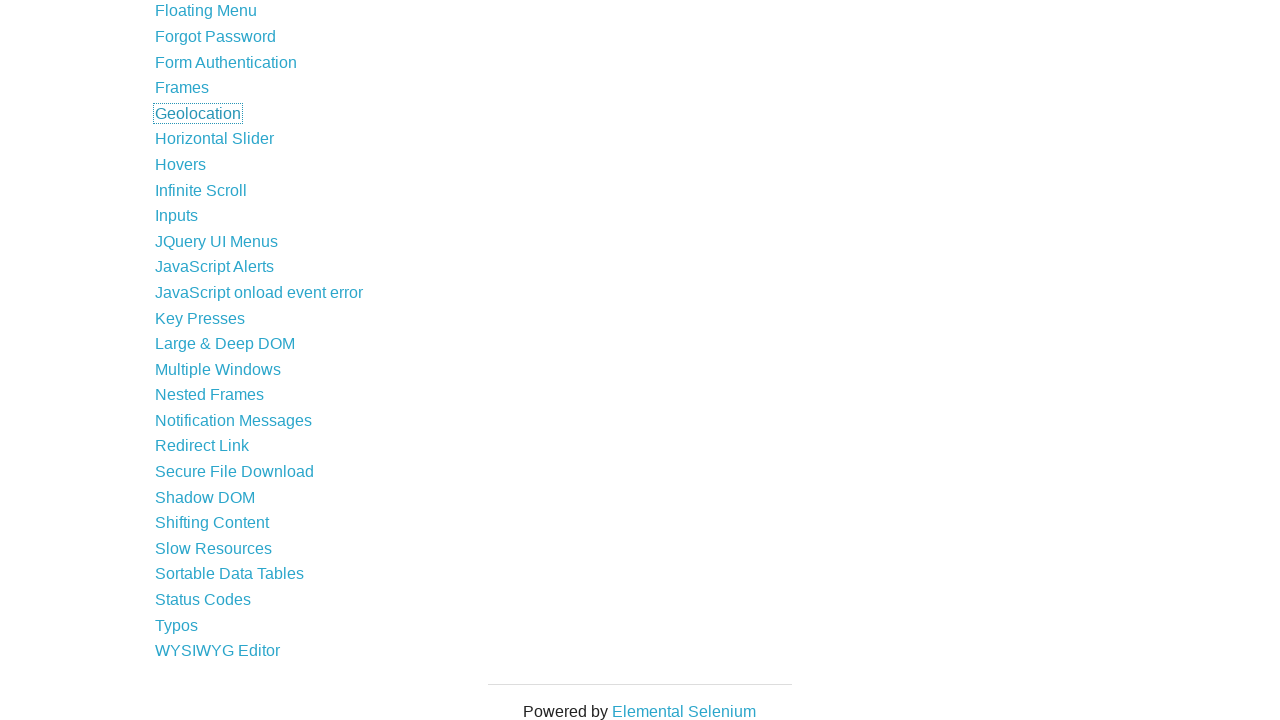

Waited 500ms after link 23 interaction
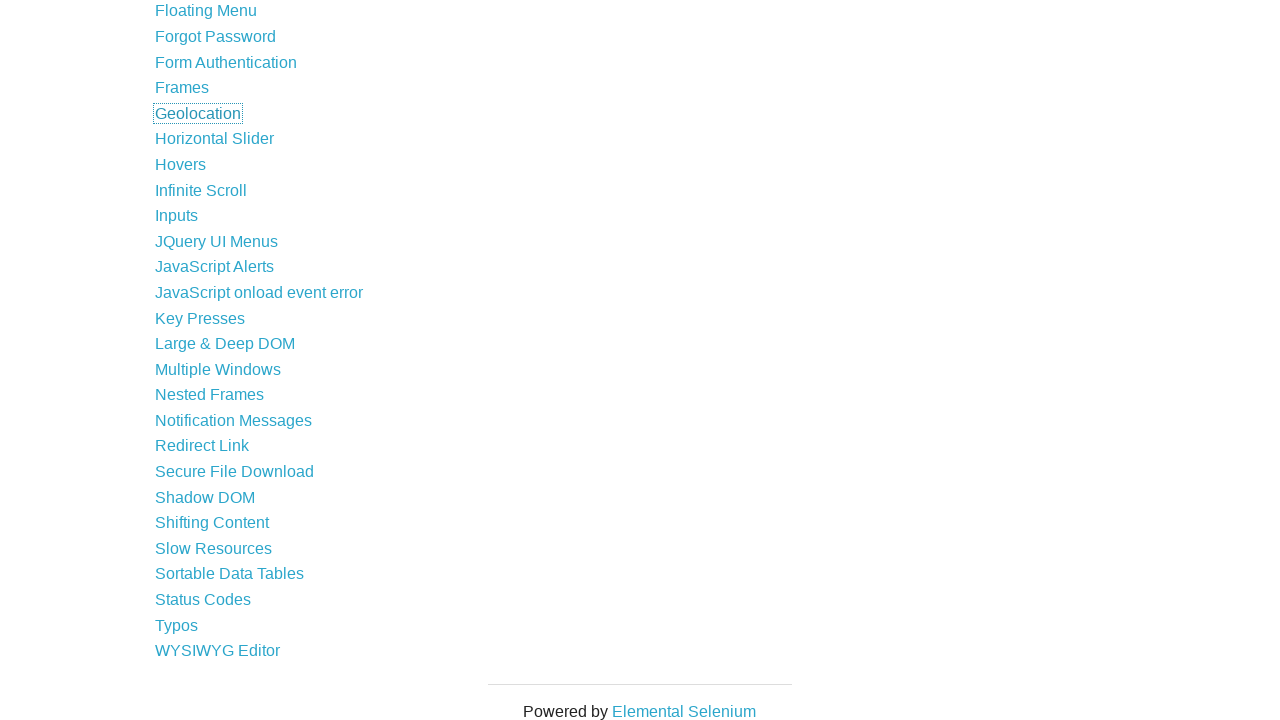

Focused on link 24 and pressed ArrowDown on xpath=//li//a >> nth=23
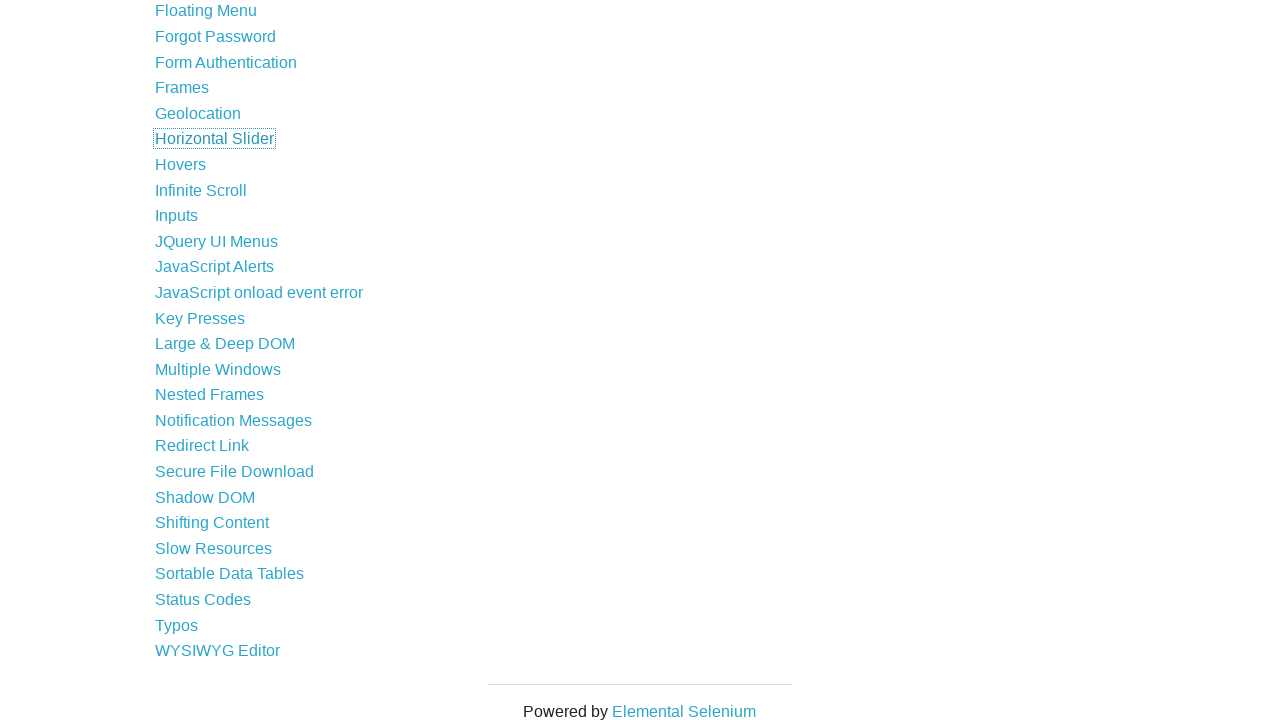

Waited 500ms after link 24 interaction
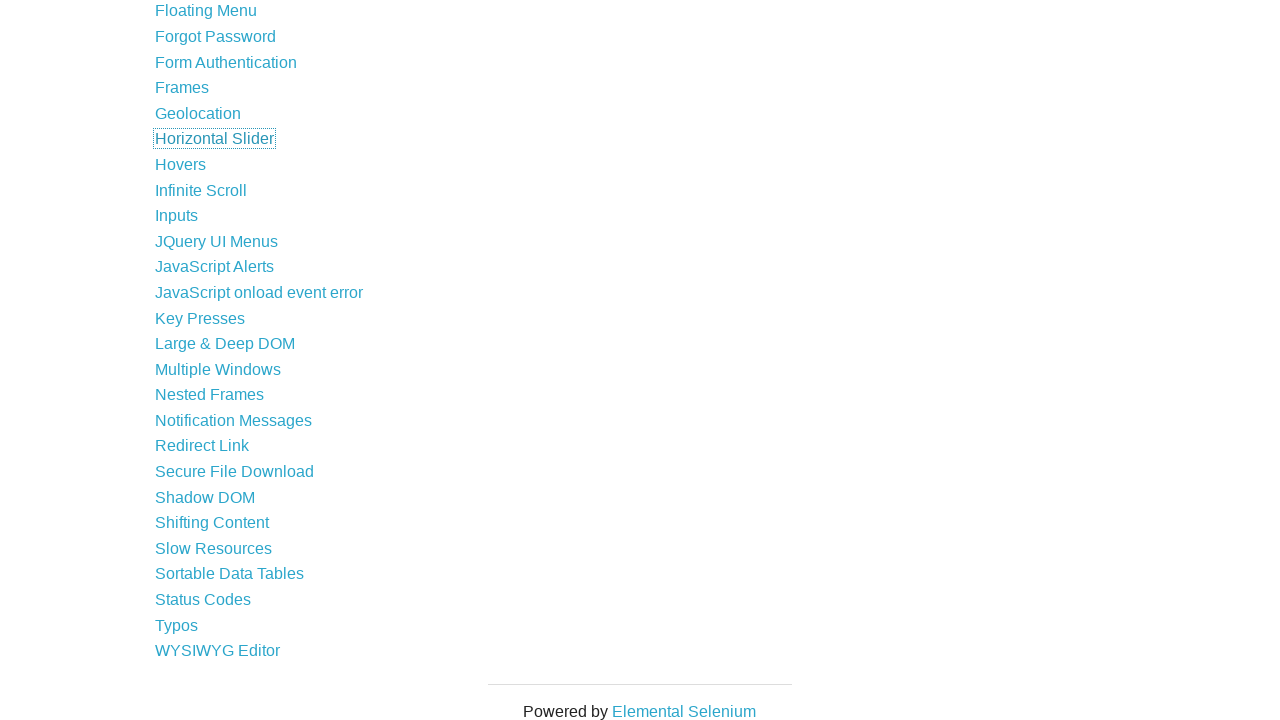

Focused on link 25 and pressed ArrowDown on xpath=//li//a >> nth=24
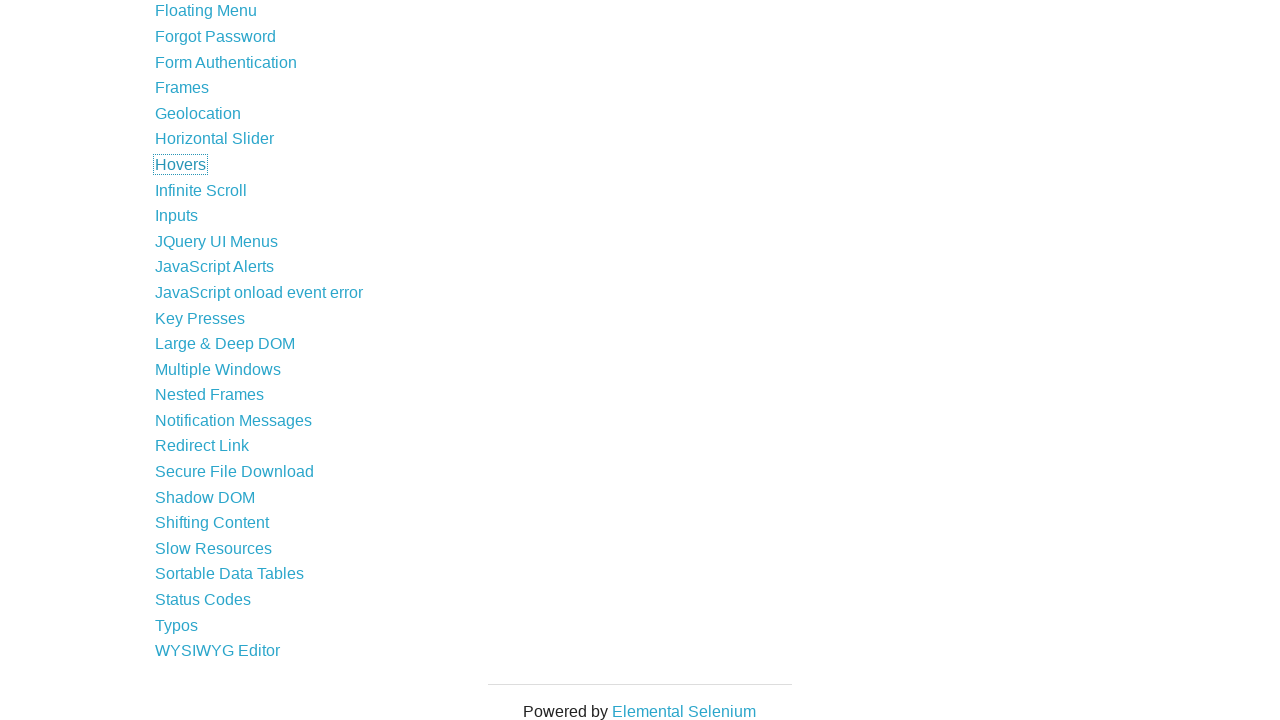

Waited 500ms after link 25 interaction
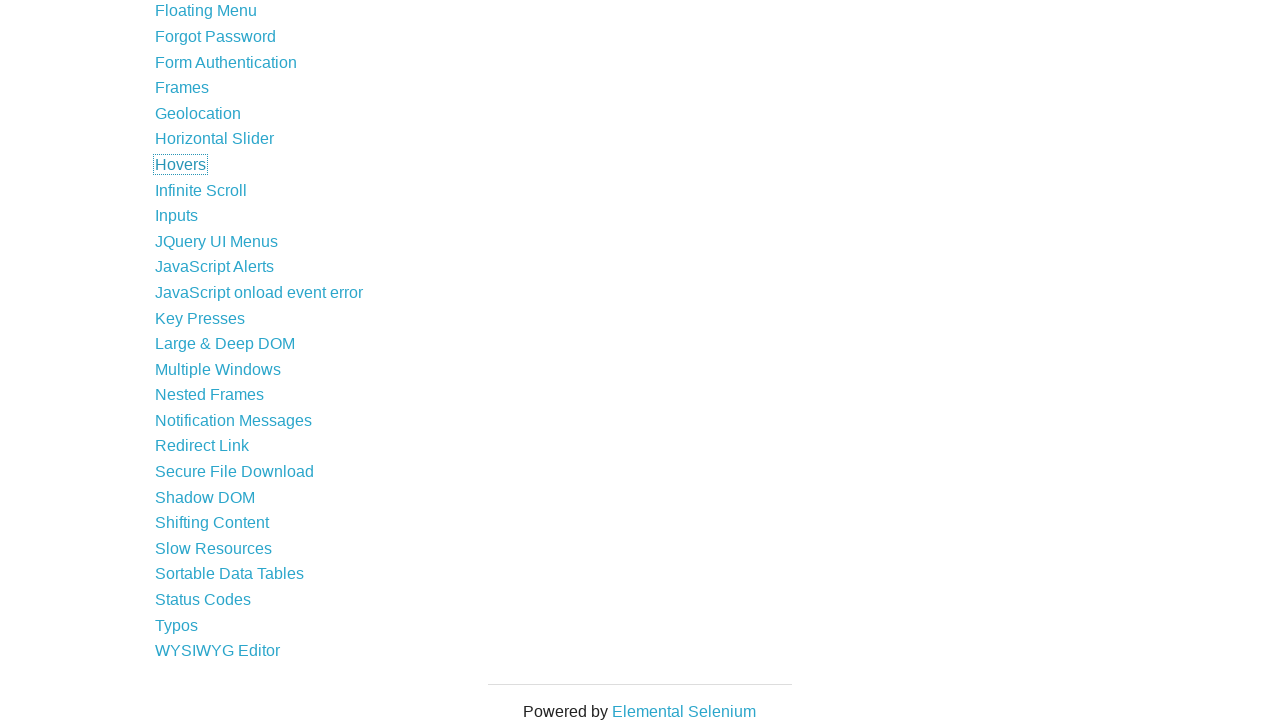

Focused on link 26 and pressed ArrowDown on xpath=//li//a >> nth=25
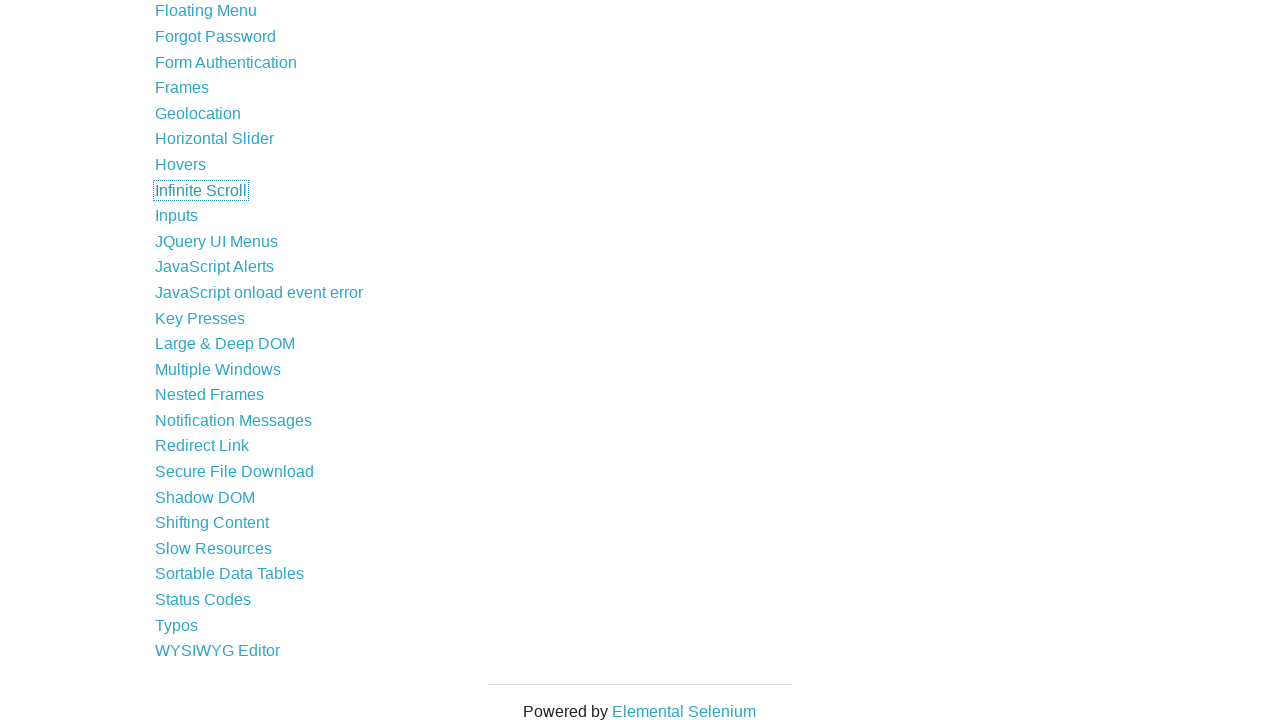

Waited 500ms after link 26 interaction
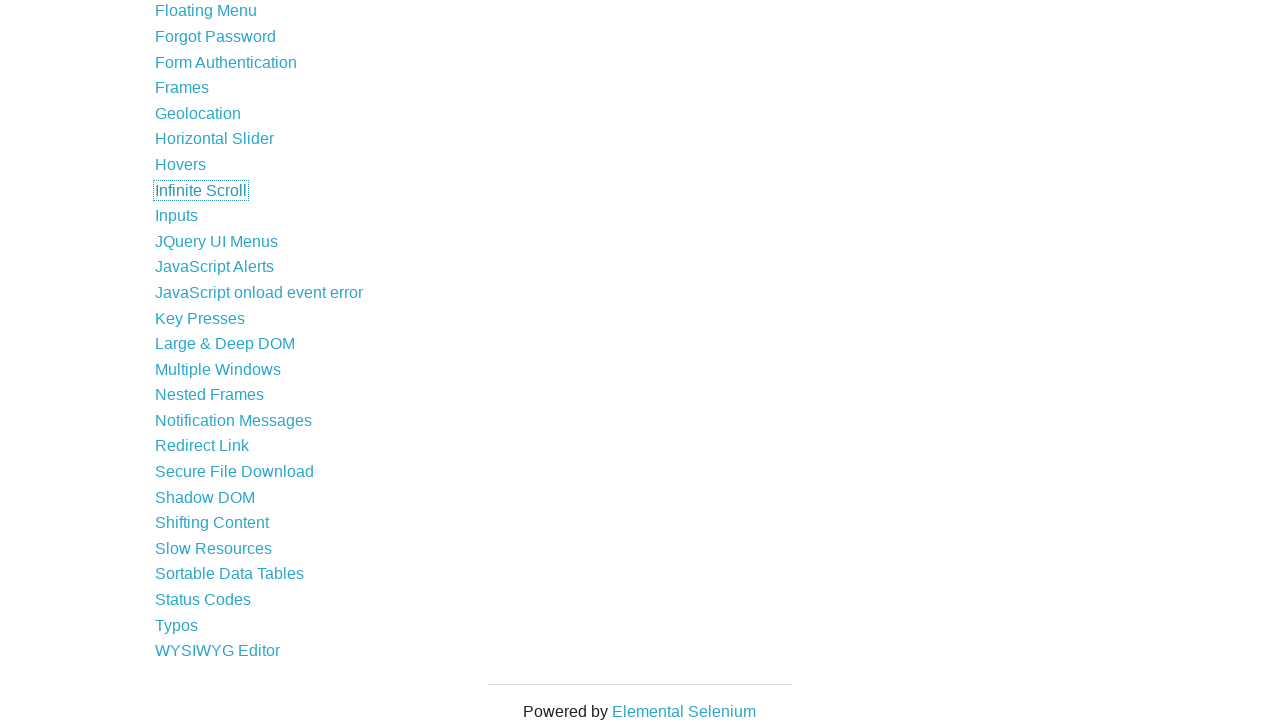

Focused on link 27 and pressed ArrowDown on xpath=//li//a >> nth=26
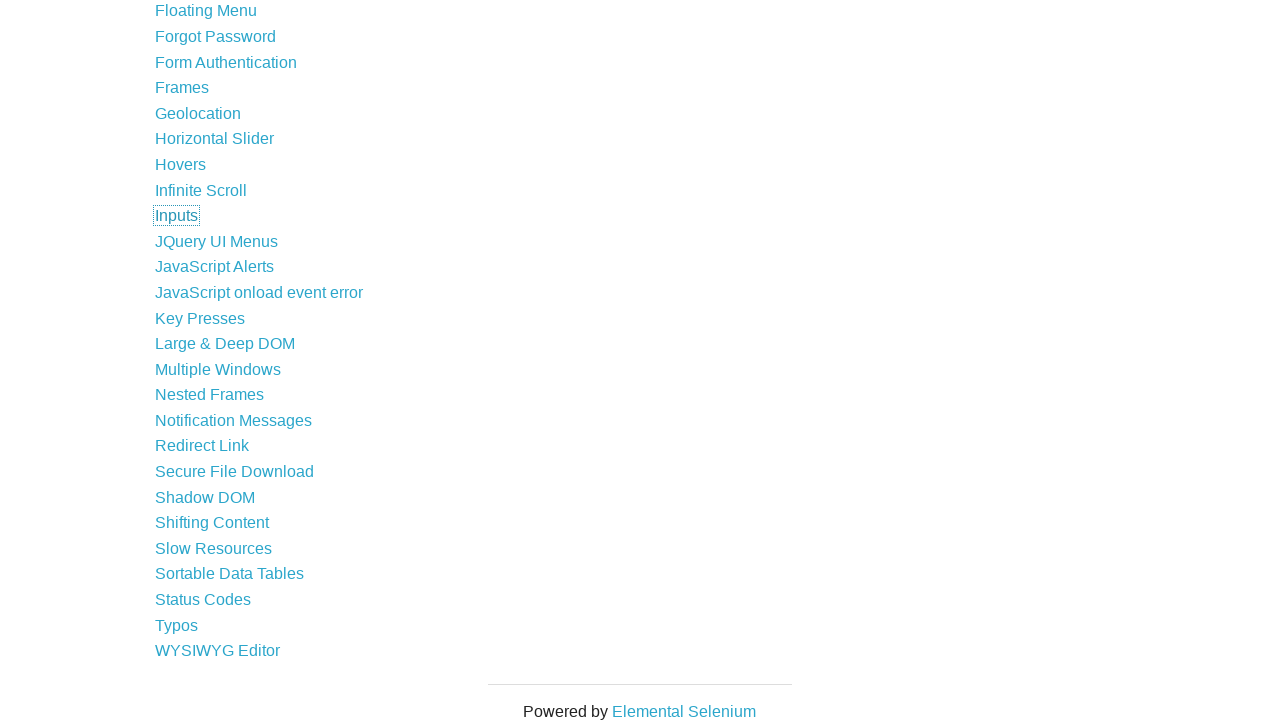

Waited 500ms after link 27 interaction
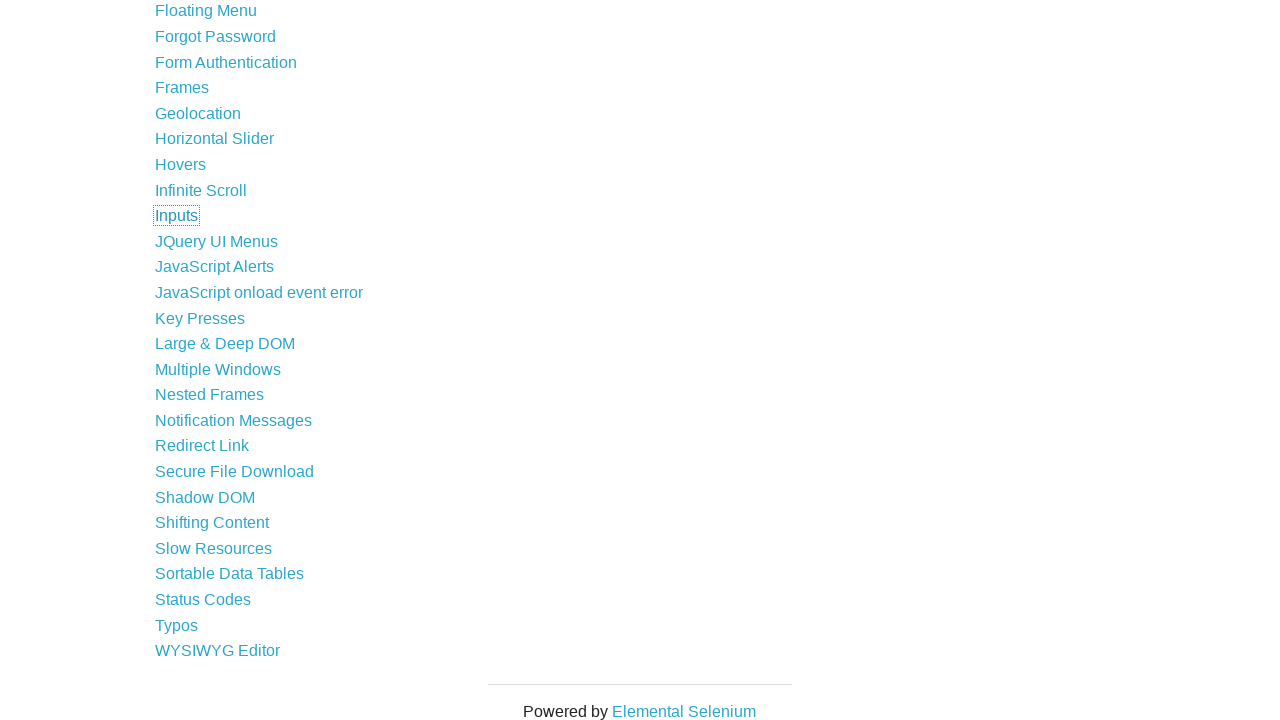

Focused on link 28 and pressed ArrowDown on xpath=//li//a >> nth=27
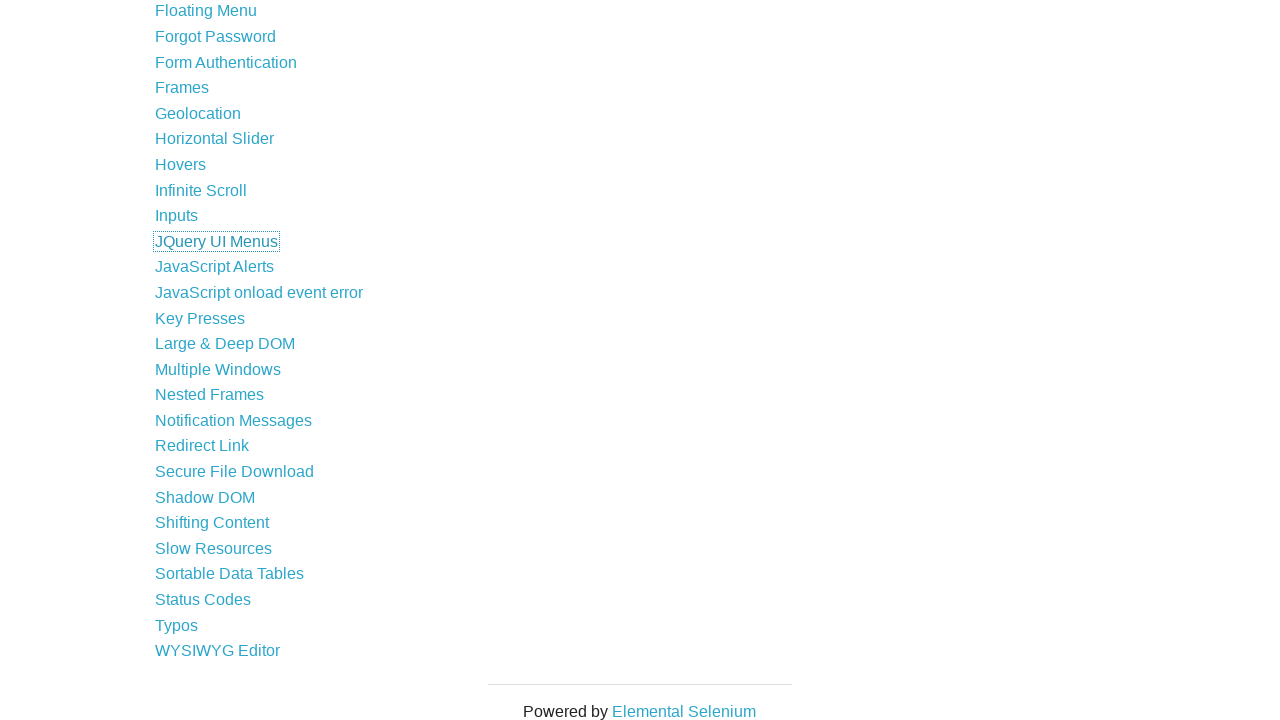

Waited 500ms after link 28 interaction
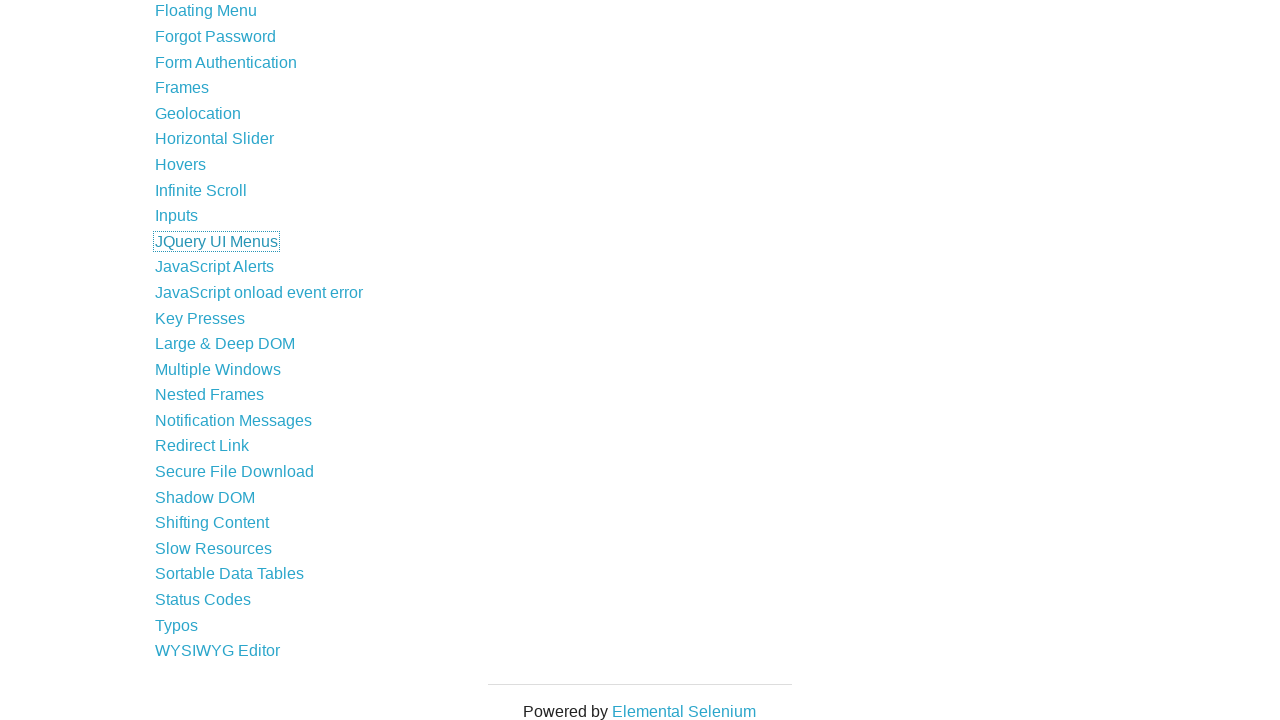

Focused on link 29 and pressed ArrowDown on xpath=//li//a >> nth=28
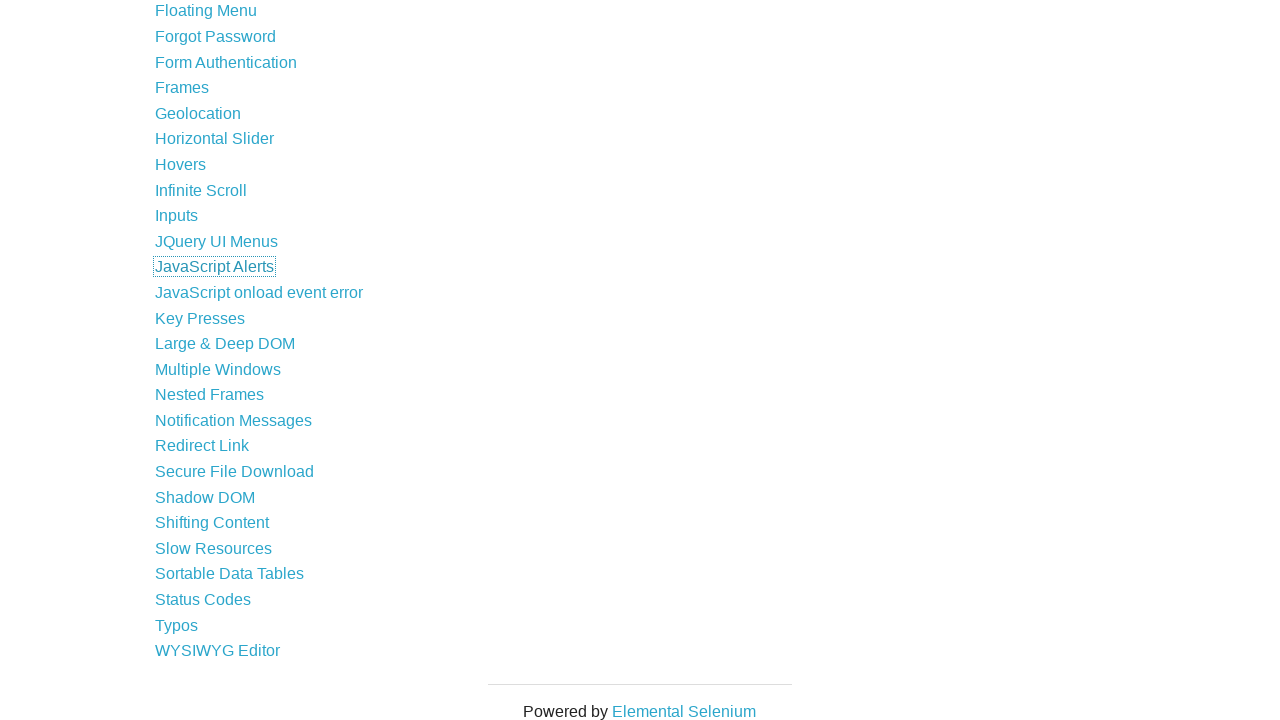

Waited 500ms after link 29 interaction
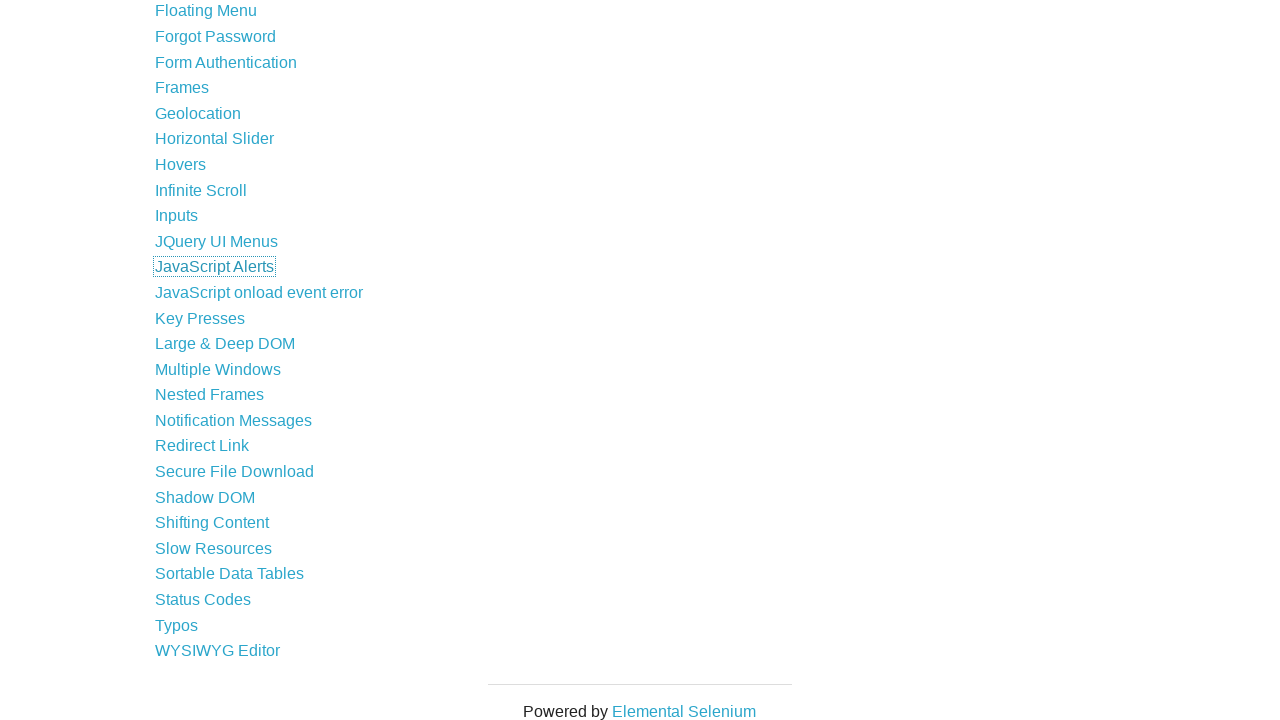

Focused on link 30 and pressed ArrowDown on xpath=//li//a >> nth=29
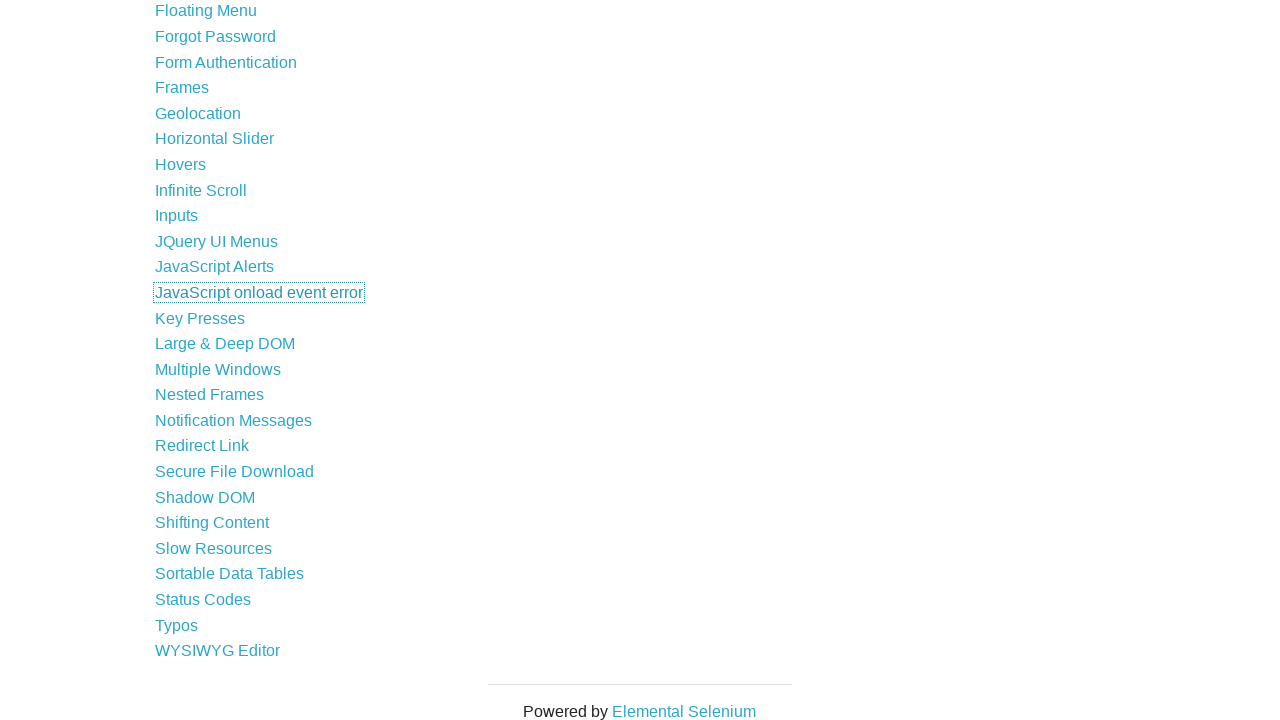

Waited 500ms after link 30 interaction
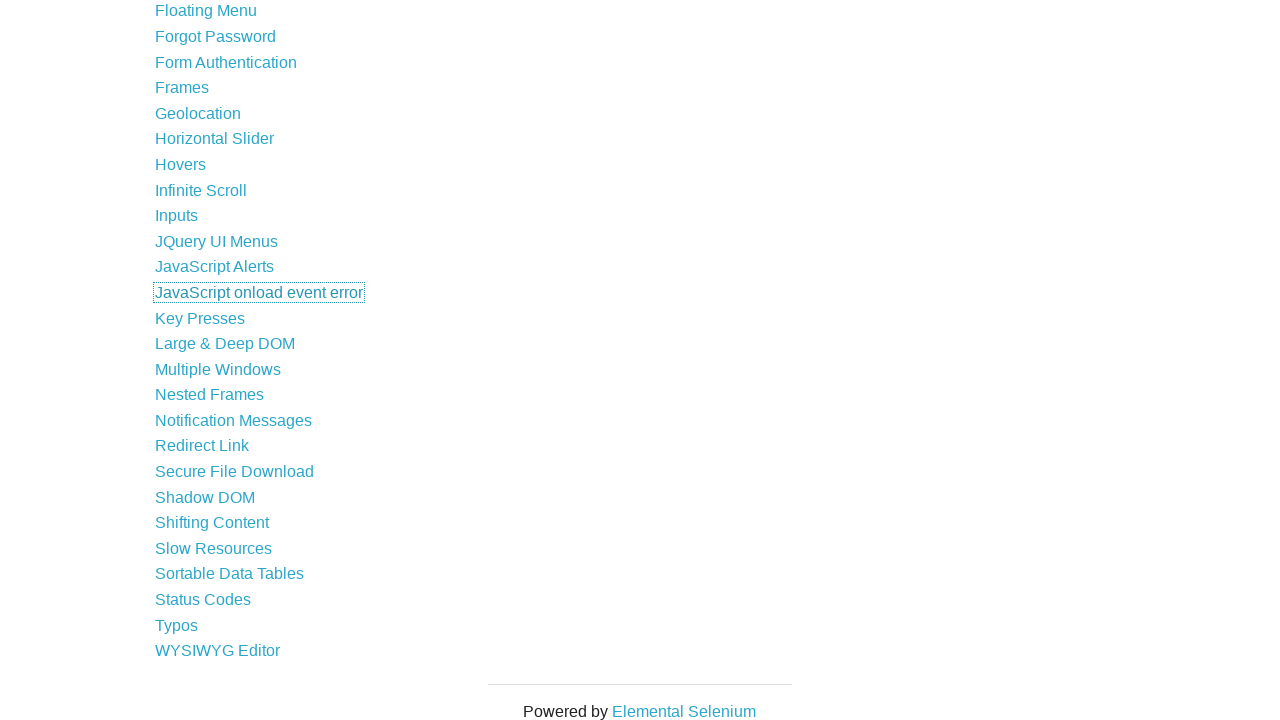

Focused on link 31 and pressed ArrowDown on xpath=//li//a >> nth=30
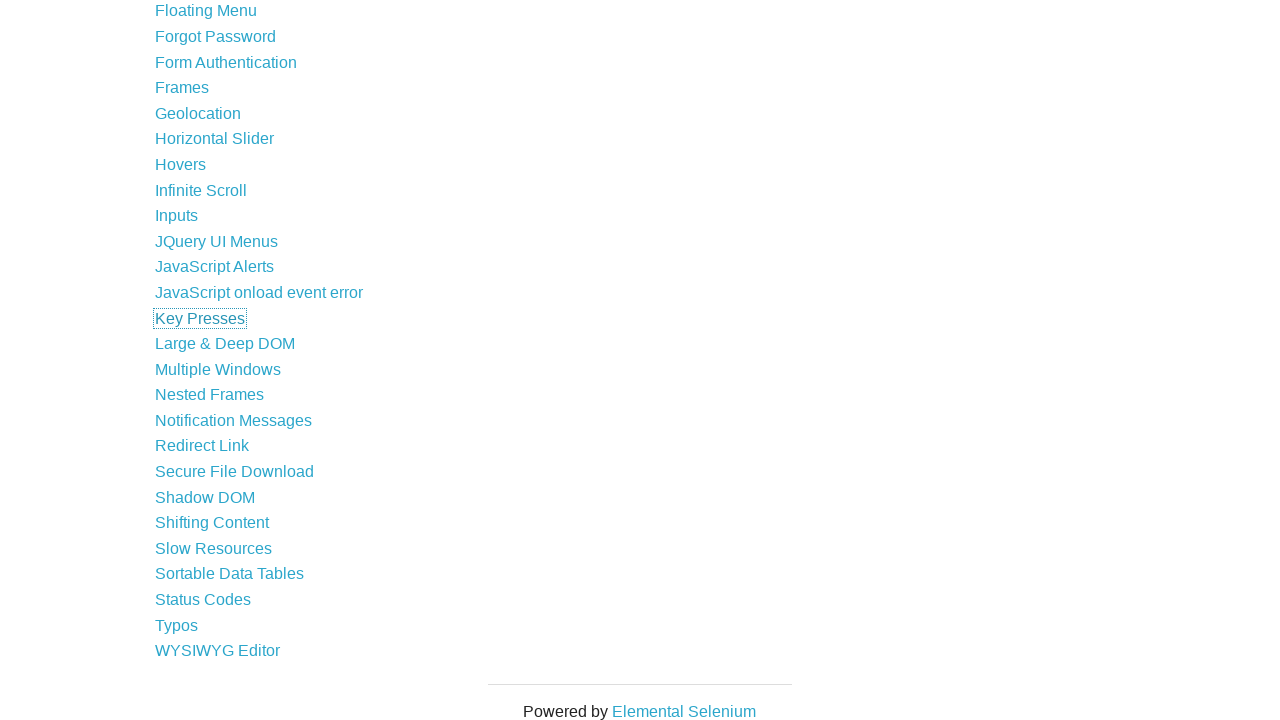

Waited 500ms after link 31 interaction
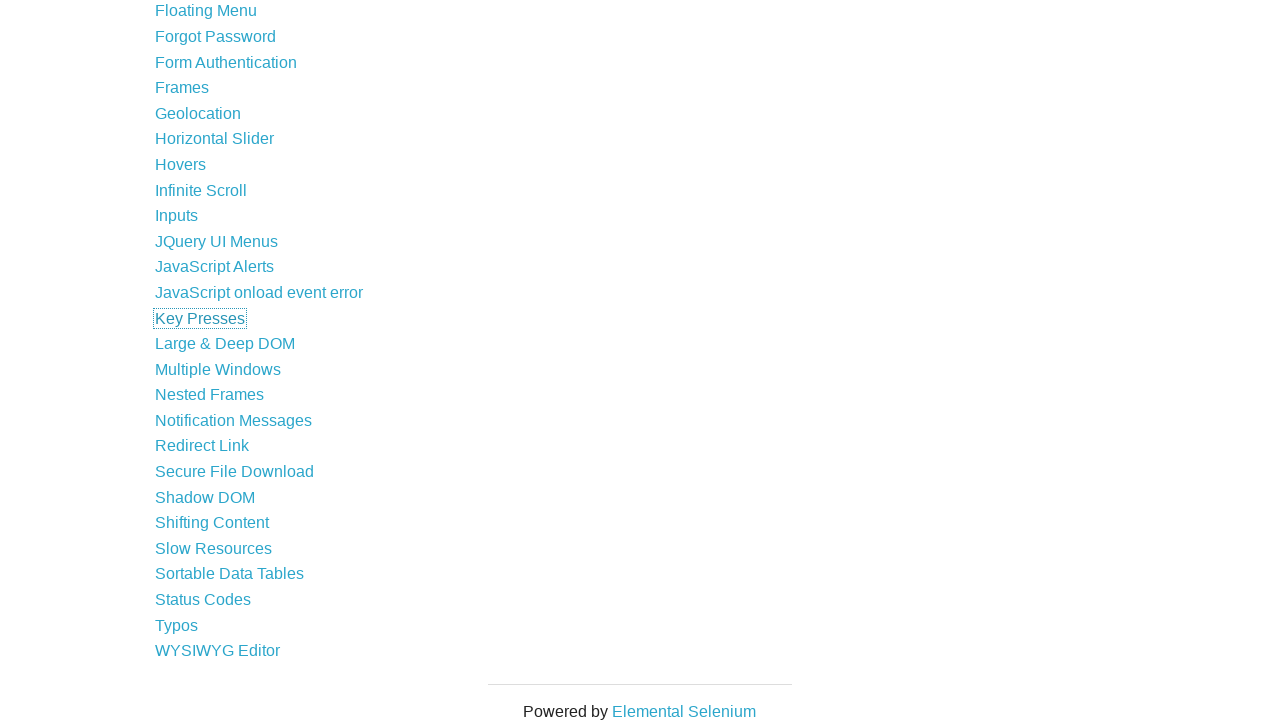

Focused on link 32 and pressed ArrowDown on xpath=//li//a >> nth=31
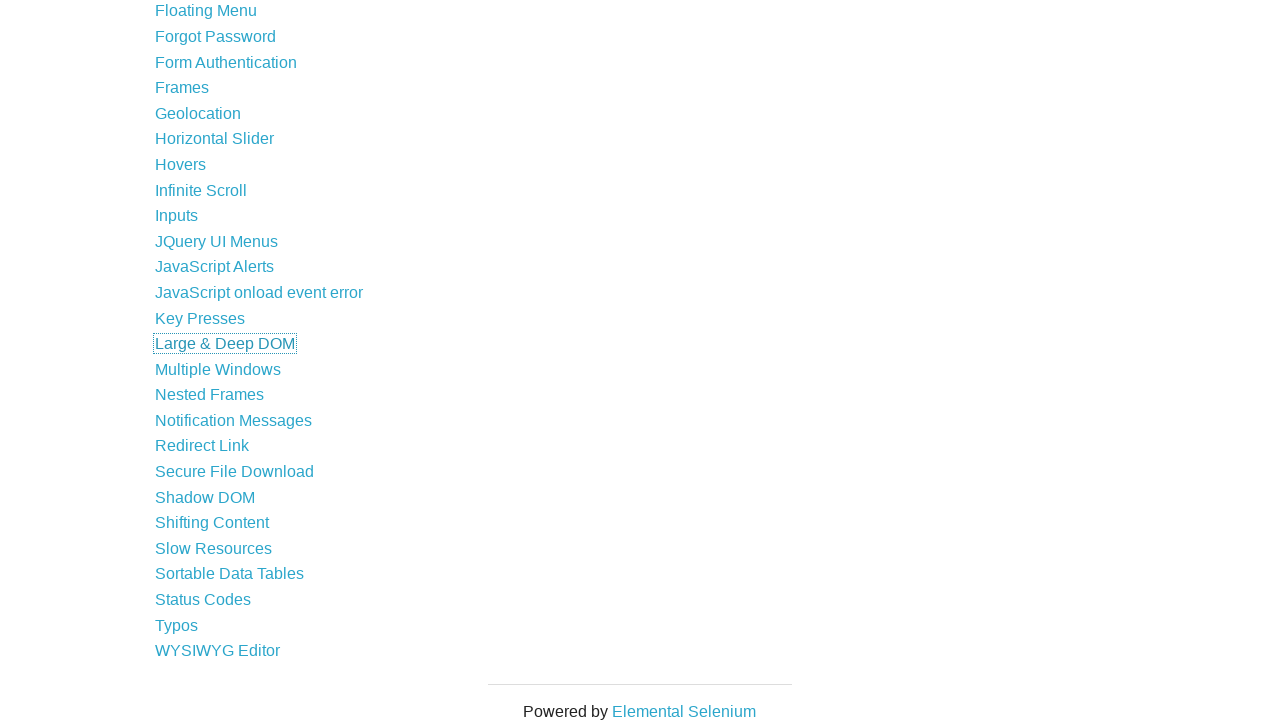

Waited 500ms after link 32 interaction
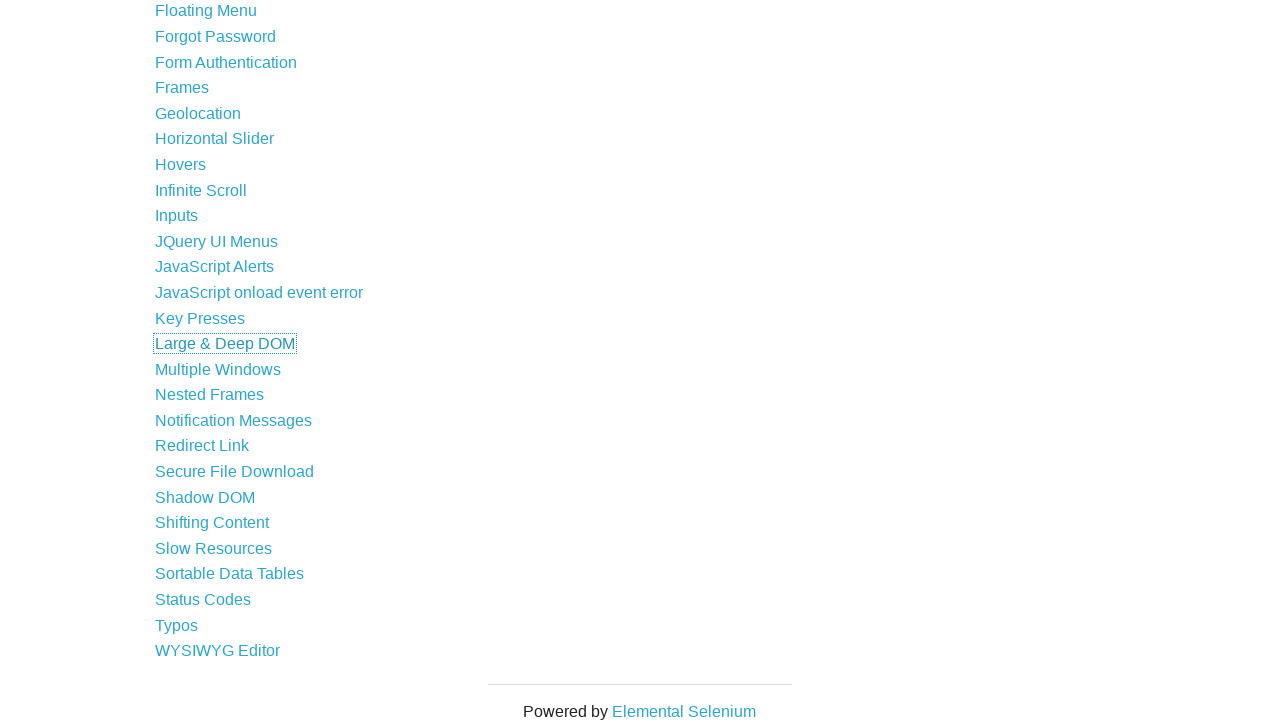

Focused on link 33 and pressed ArrowDown on xpath=//li//a >> nth=32
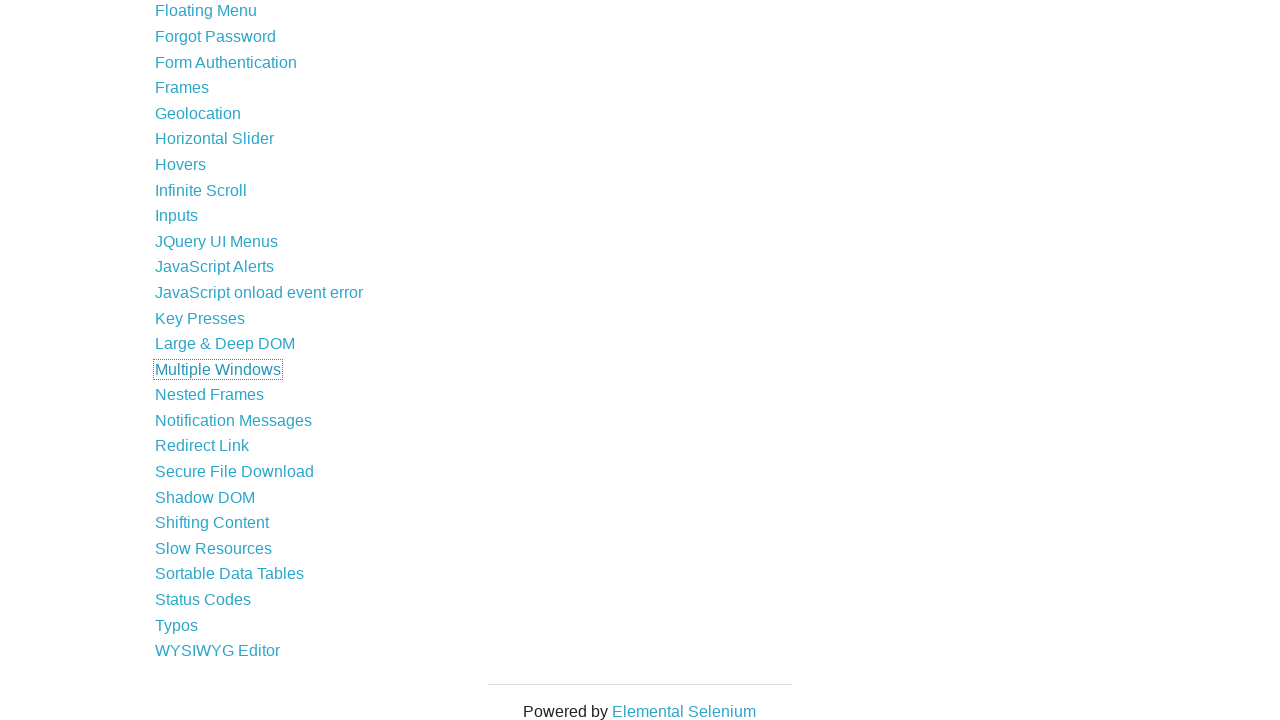

Waited 500ms after link 33 interaction
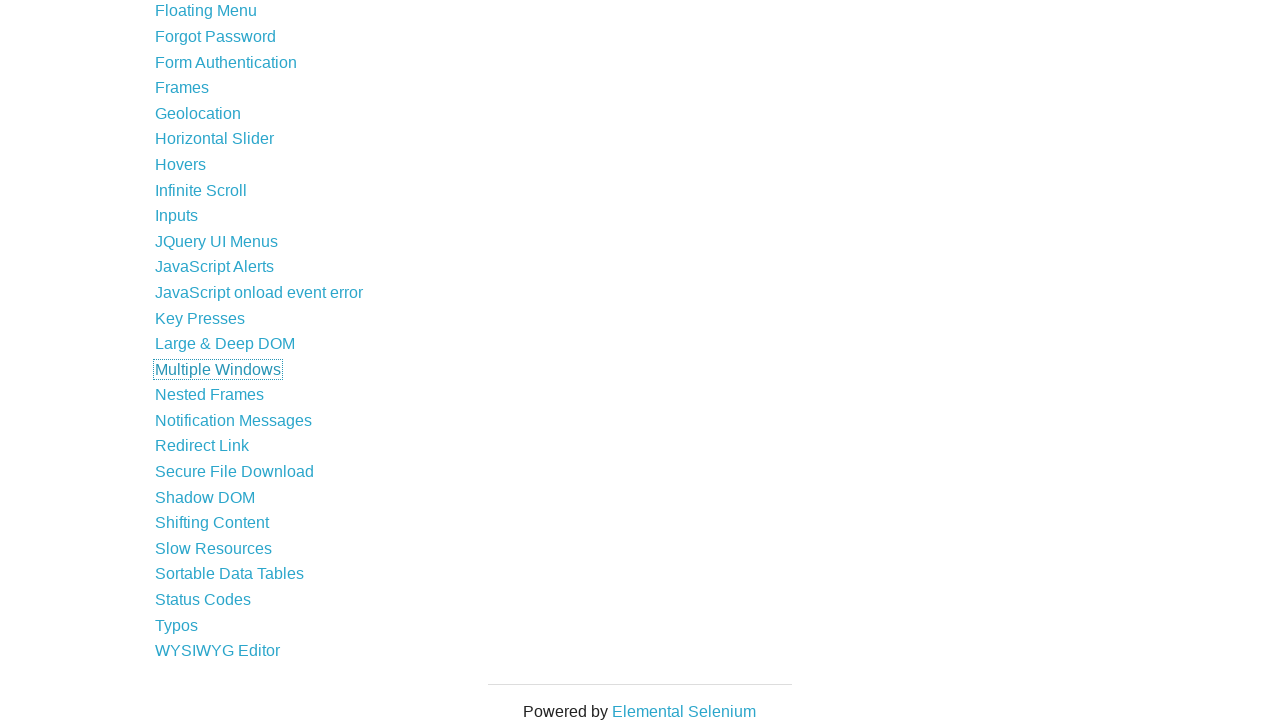

Focused on link 34 and pressed ArrowDown on xpath=//li//a >> nth=33
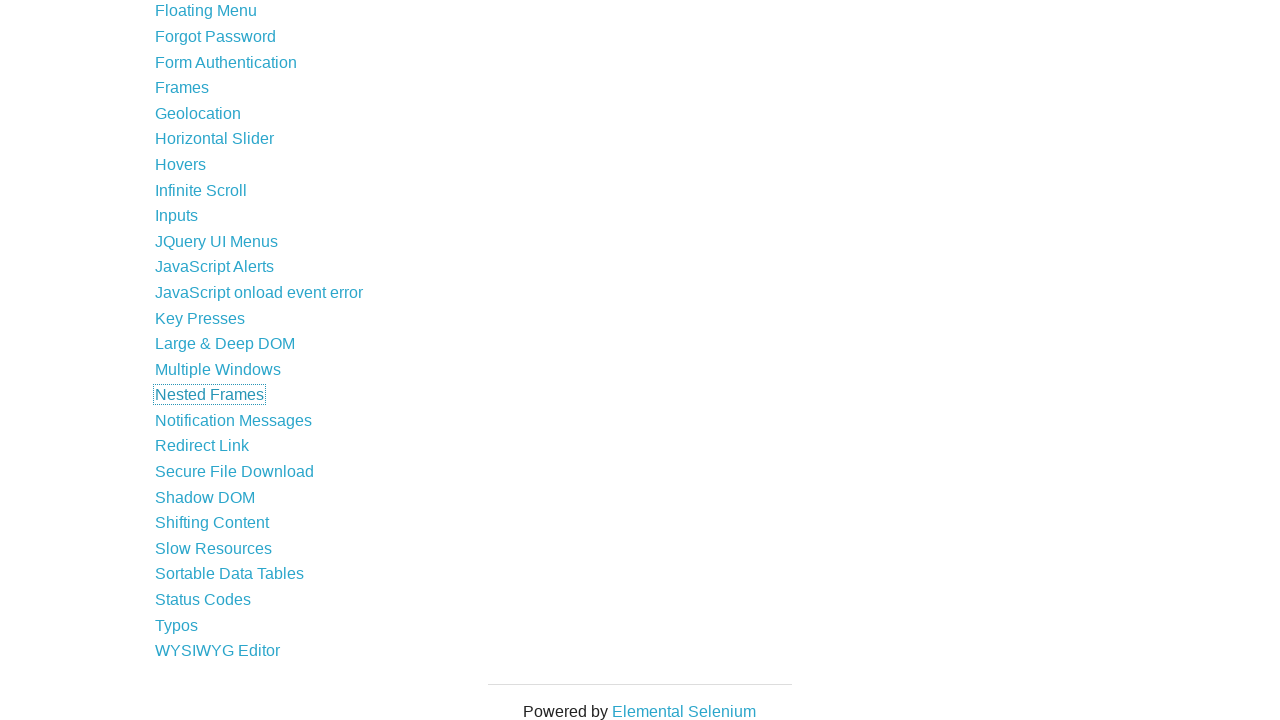

Waited 500ms after link 34 interaction
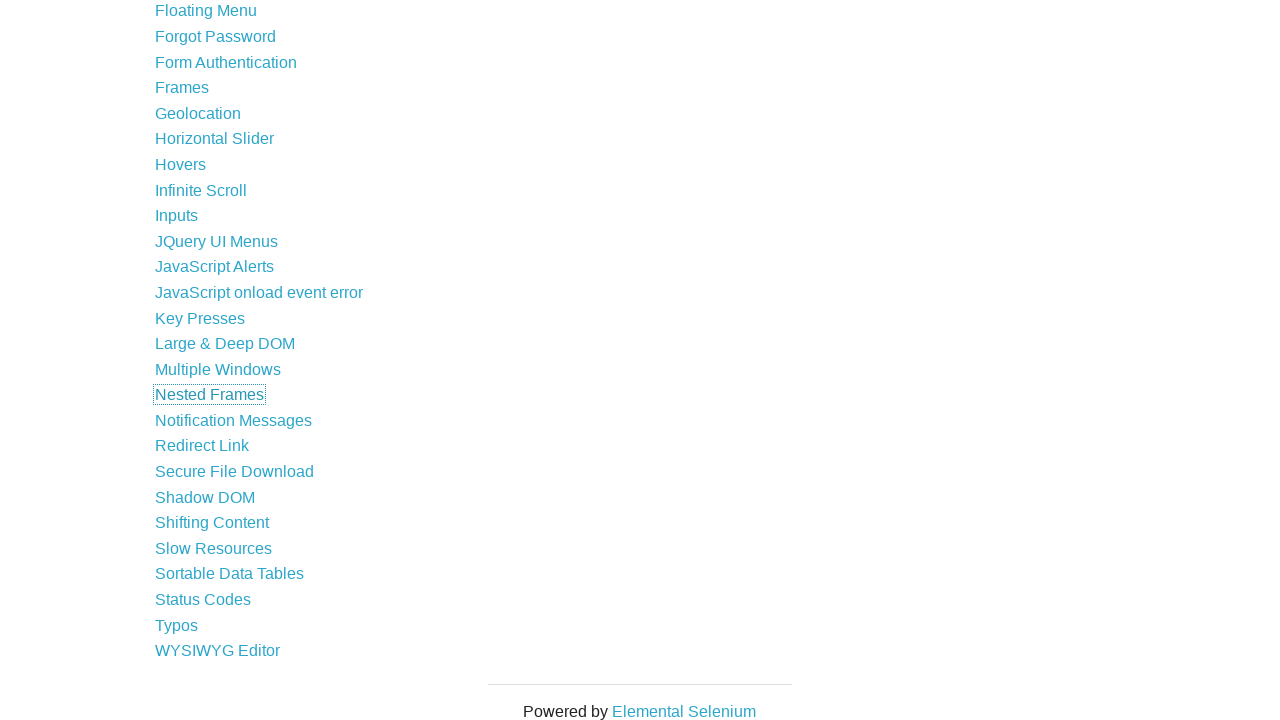

Focused on link 35 and pressed ArrowDown on xpath=//li//a >> nth=34
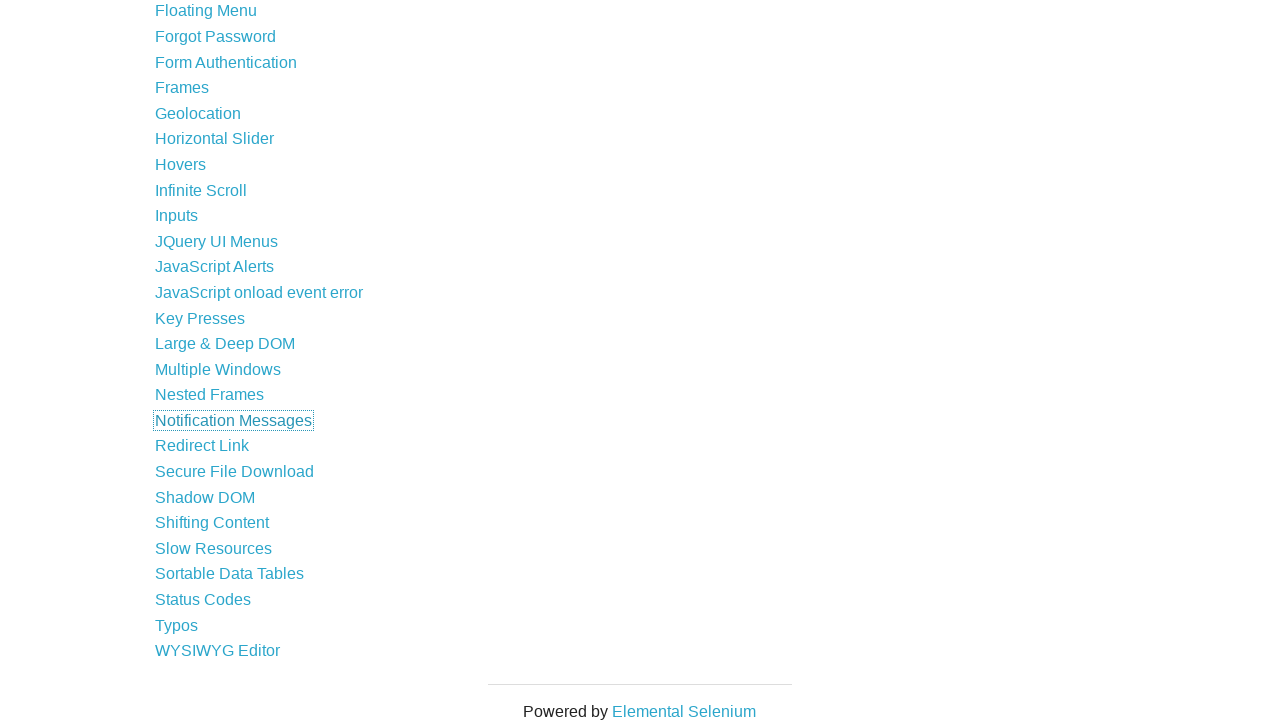

Waited 500ms after link 35 interaction
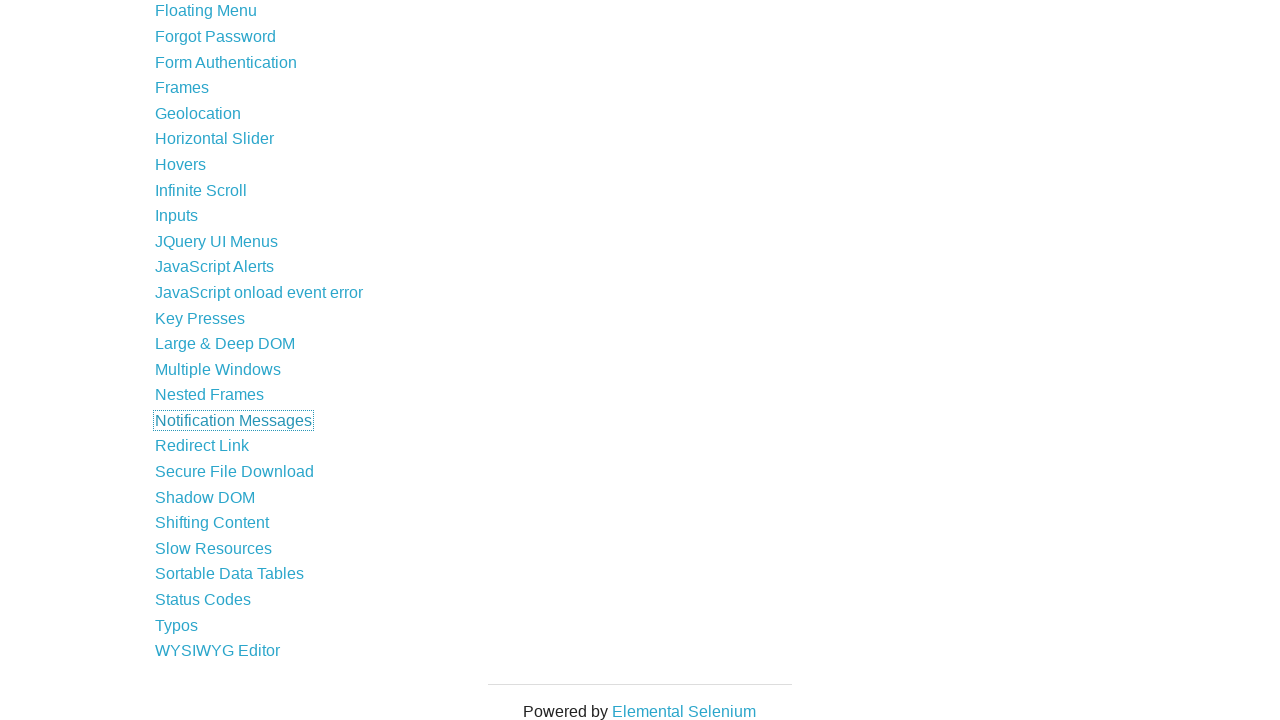

Focused on link 36 and pressed ArrowDown on xpath=//li//a >> nth=35
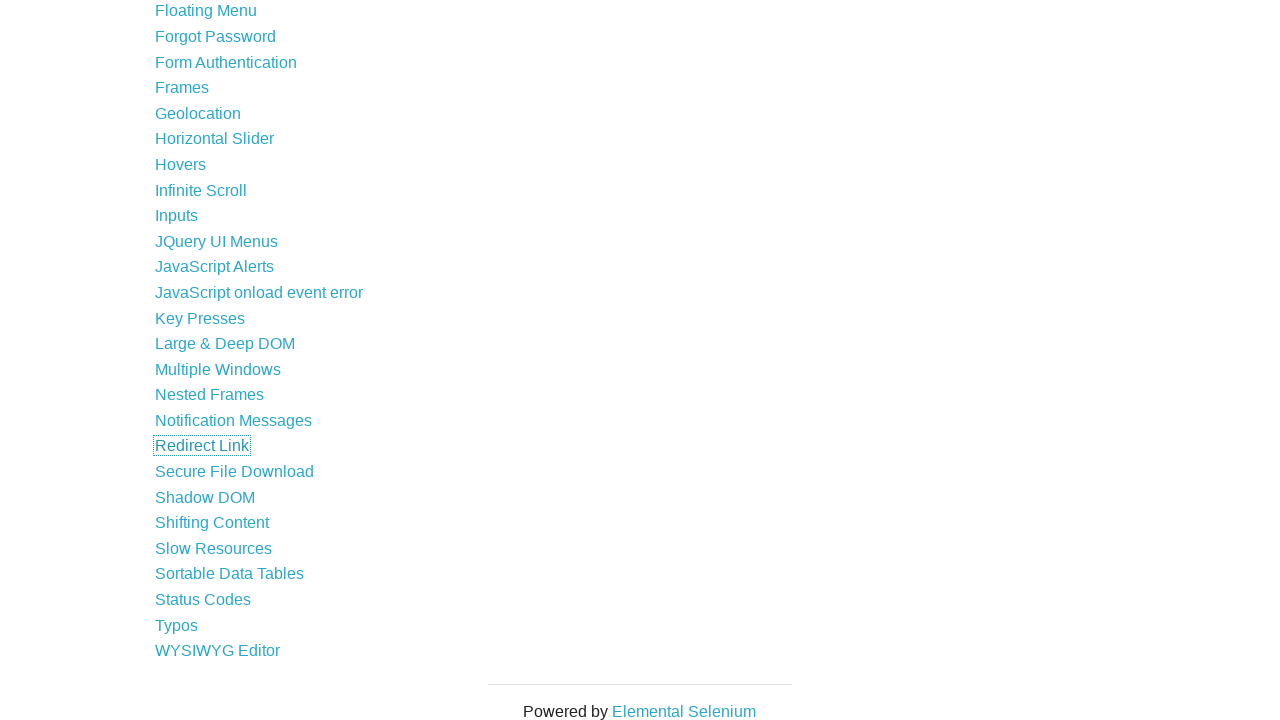

Waited 500ms after link 36 interaction
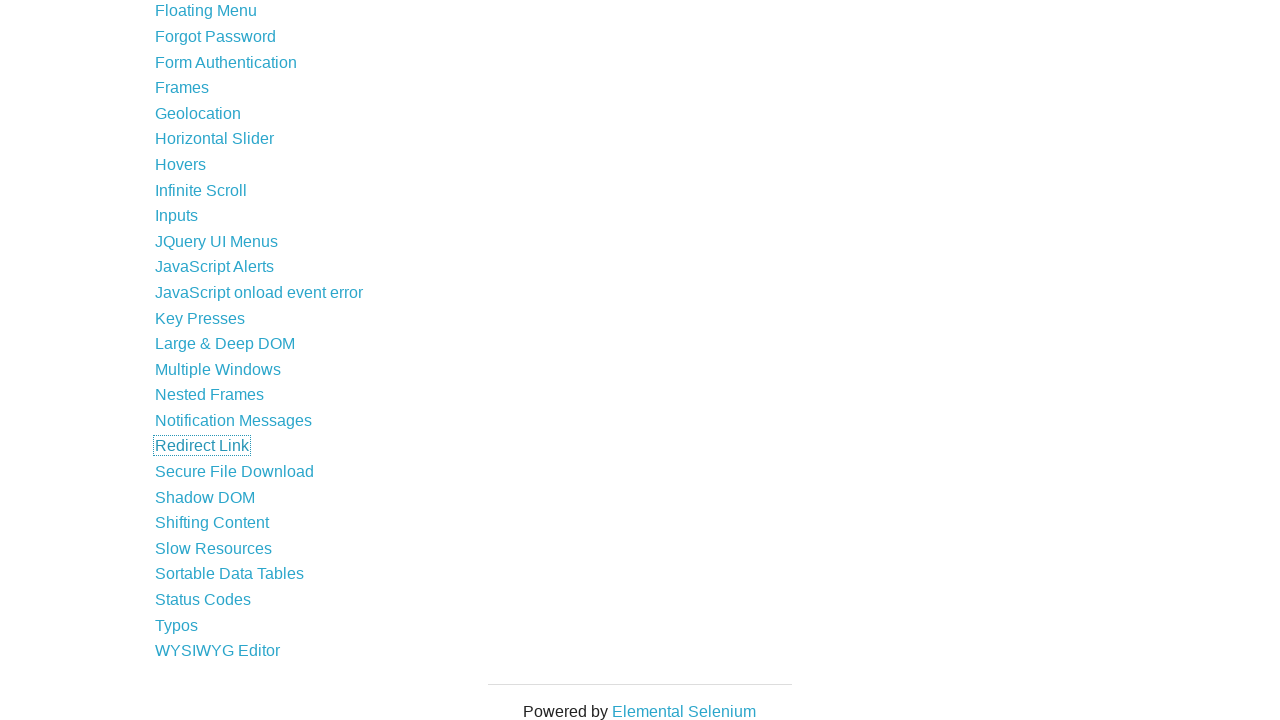

Focused on link 37 and pressed ArrowDown on xpath=//li//a >> nth=36
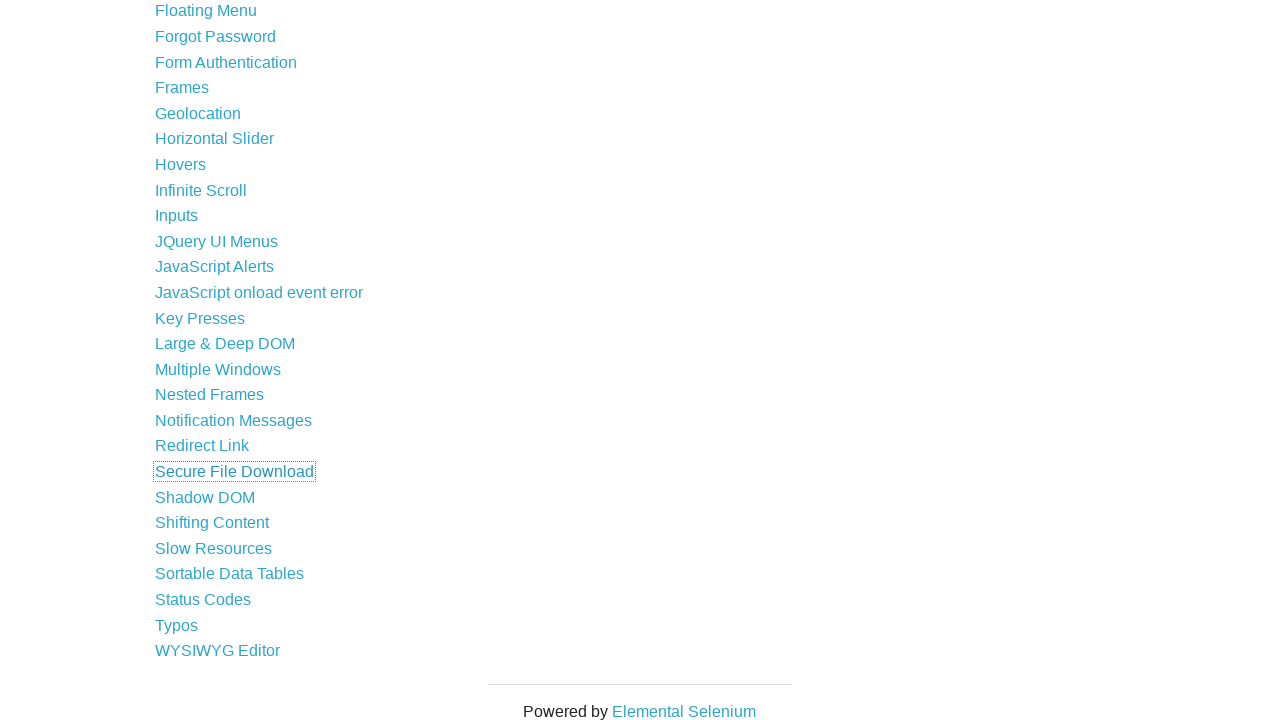

Waited 500ms after link 37 interaction
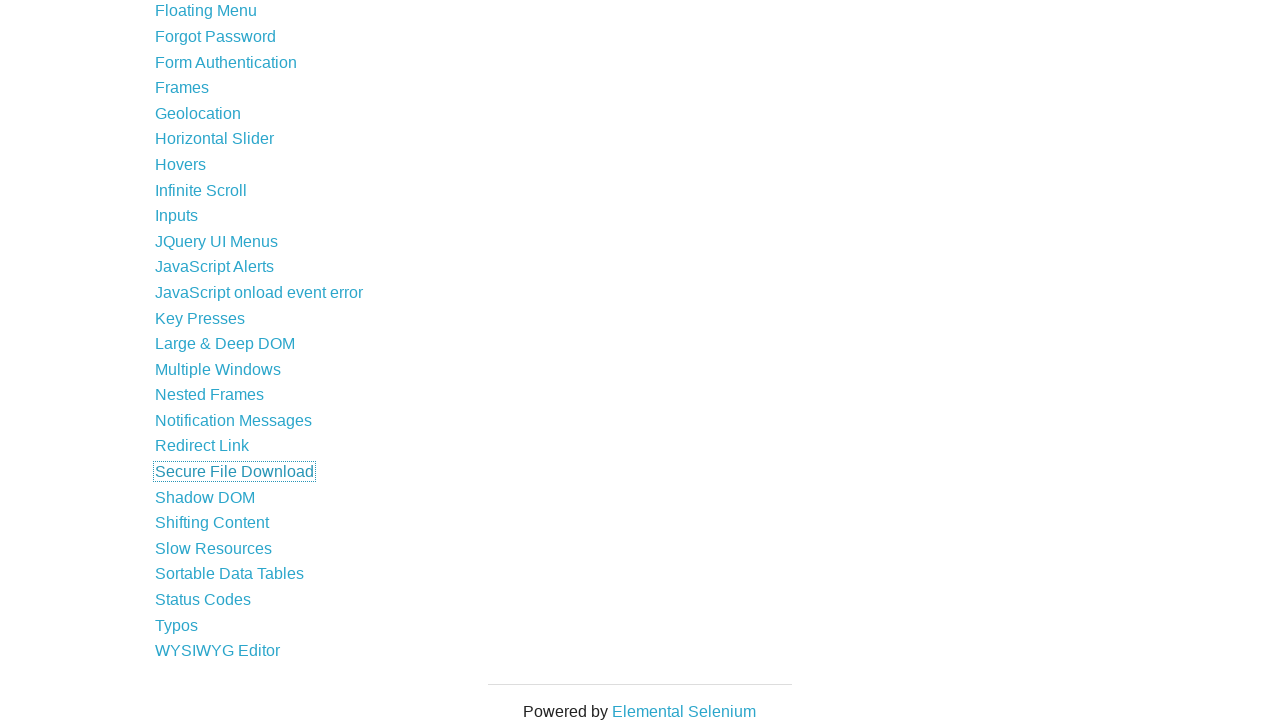

Focused on link 38 and pressed ArrowDown on xpath=//li//a >> nth=37
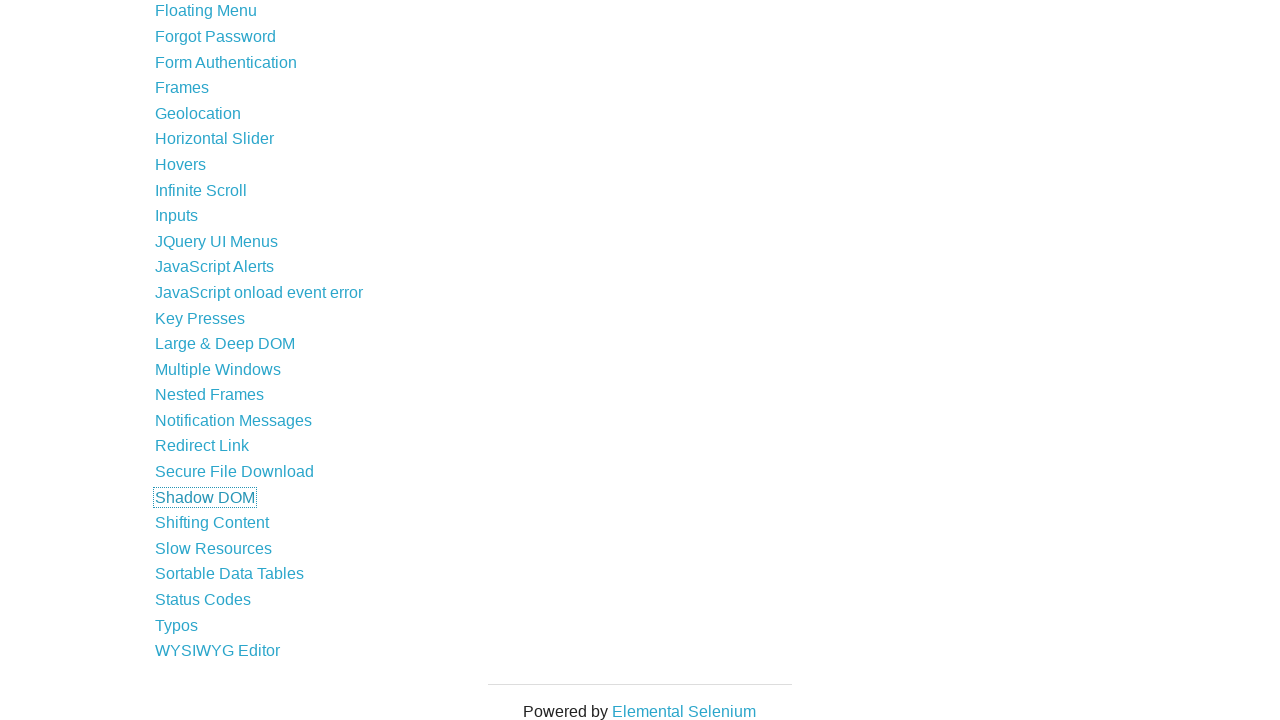

Waited 500ms after link 38 interaction
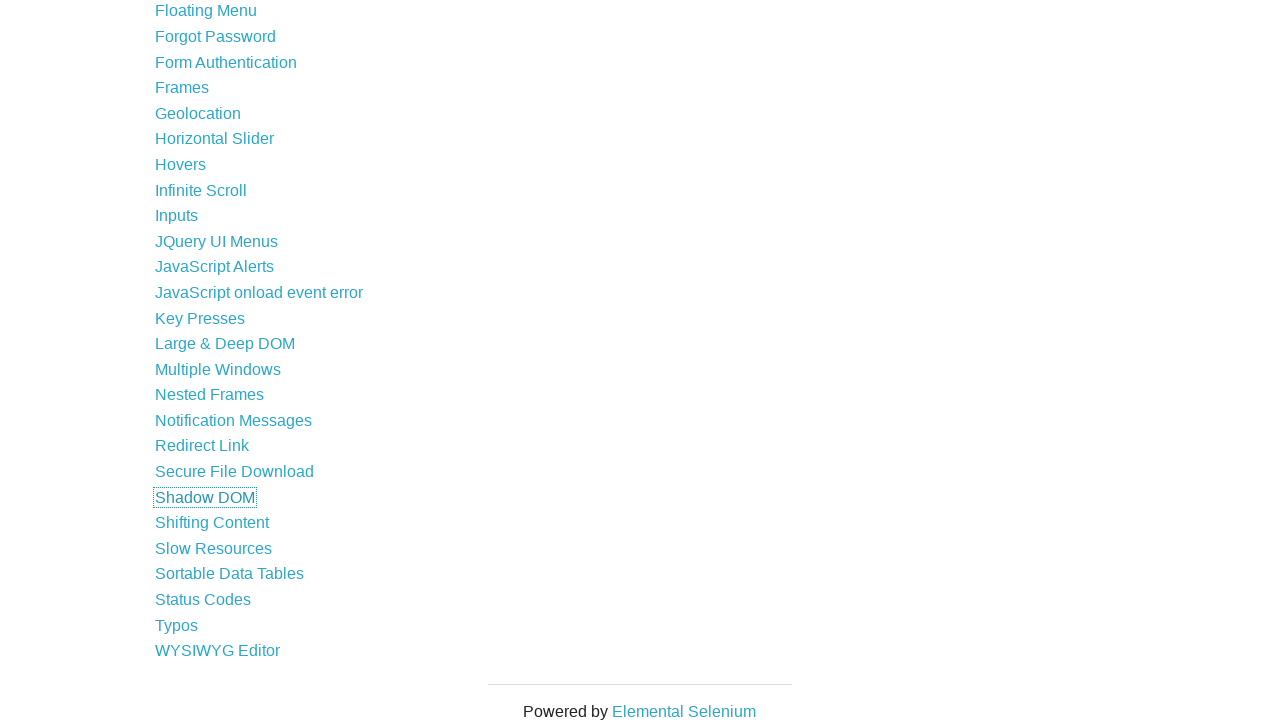

Focused on link 39 and pressed ArrowDown on xpath=//li//a >> nth=38
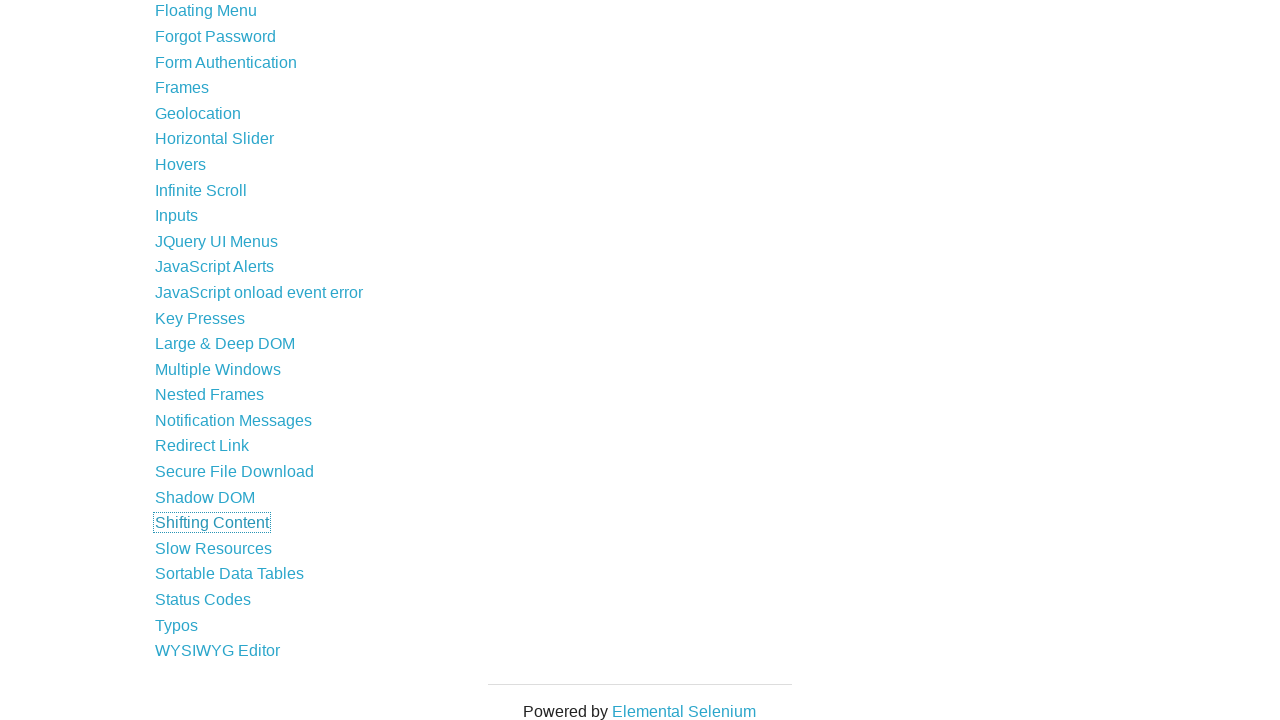

Waited 500ms after link 39 interaction
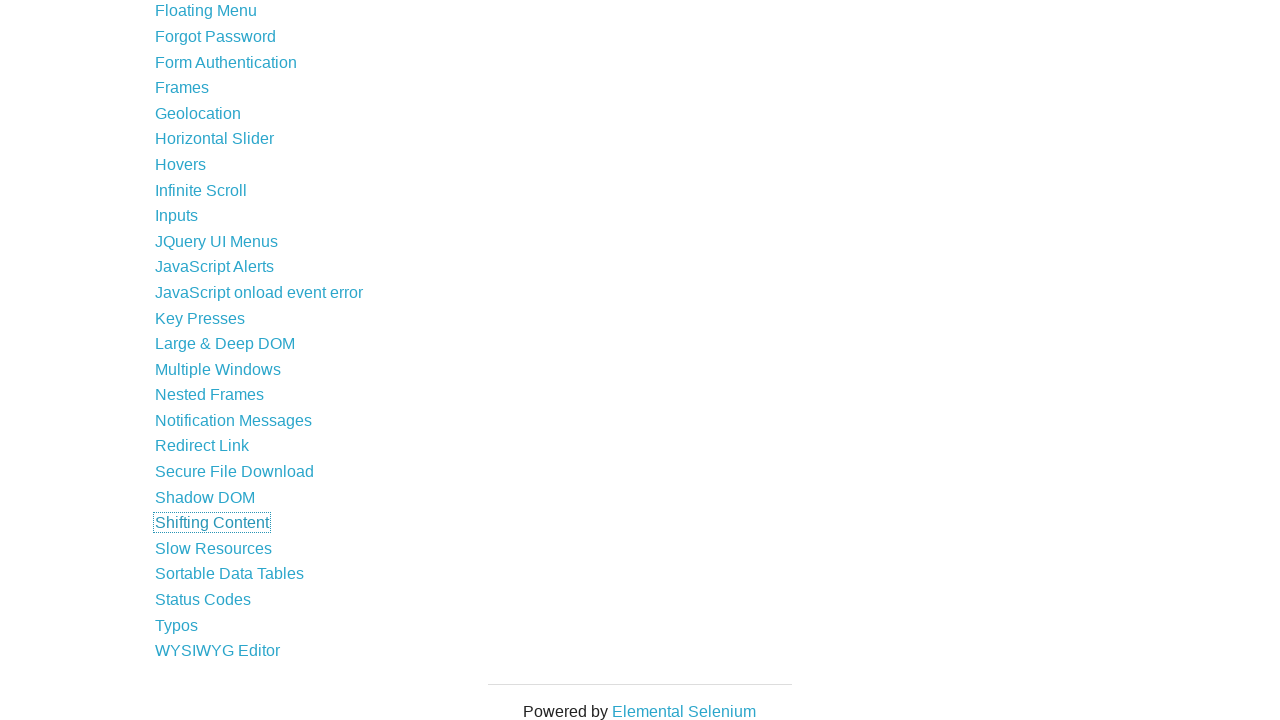

Focused on link 40 and pressed ArrowDown on xpath=//li//a >> nth=39
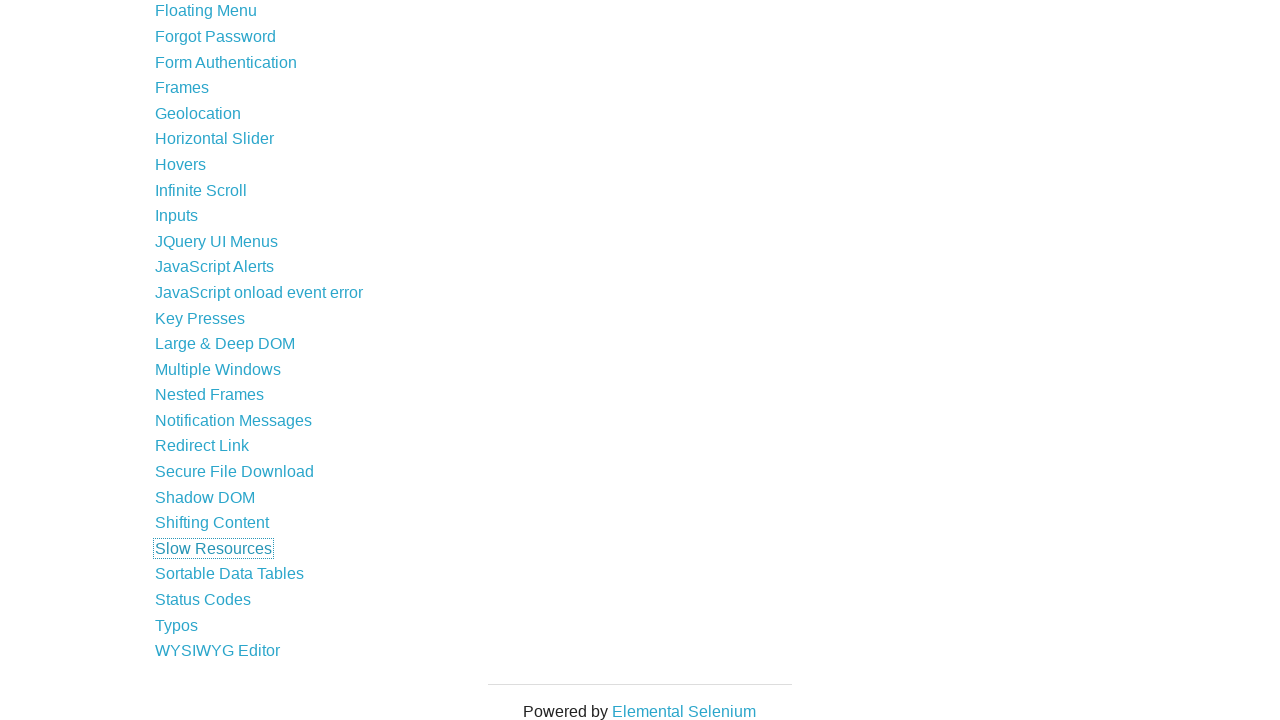

Waited 500ms after link 40 interaction
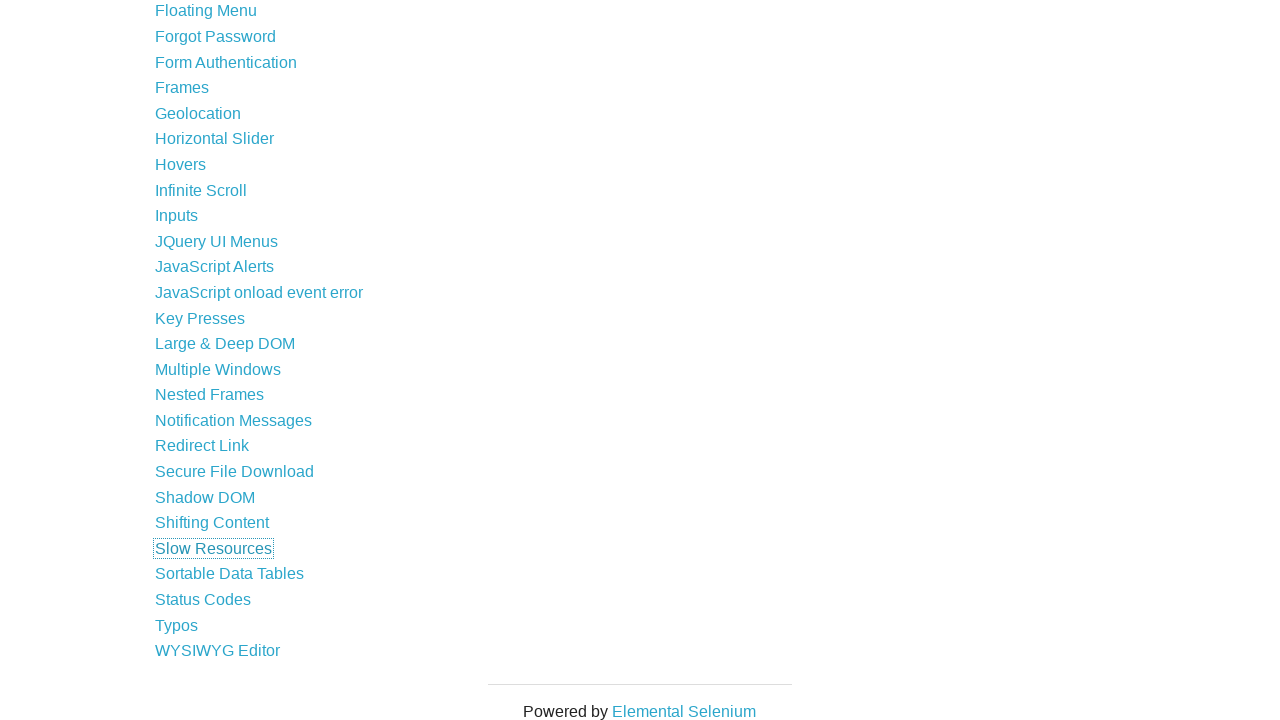

Focused on link 41 and pressed ArrowDown on xpath=//li//a >> nth=40
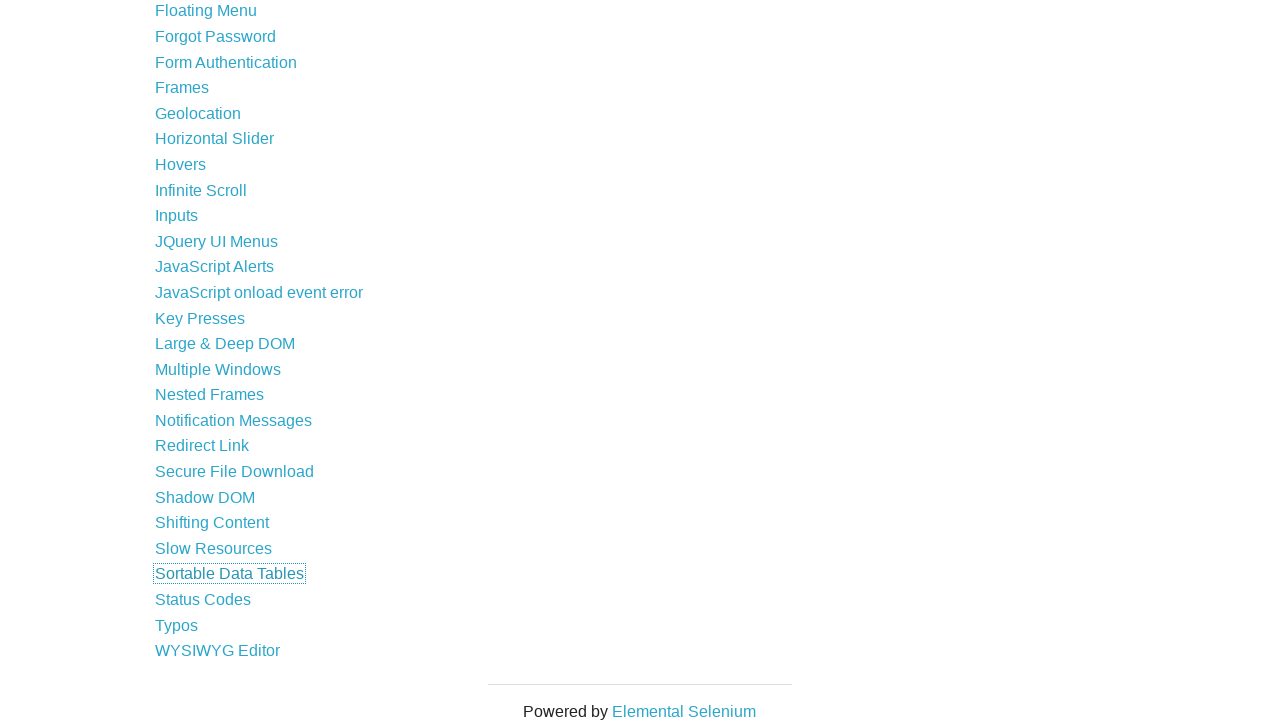

Waited 500ms after link 41 interaction
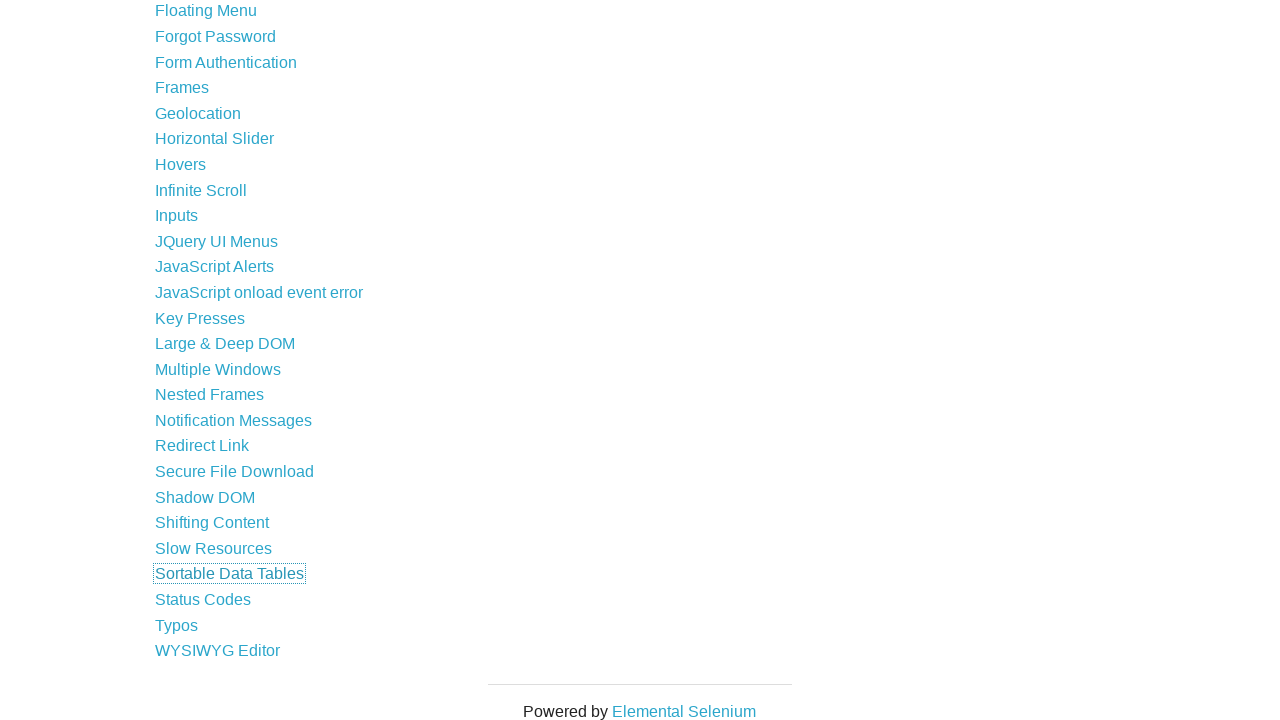

Focused on link 42 and pressed ArrowDown on xpath=//li//a >> nth=41
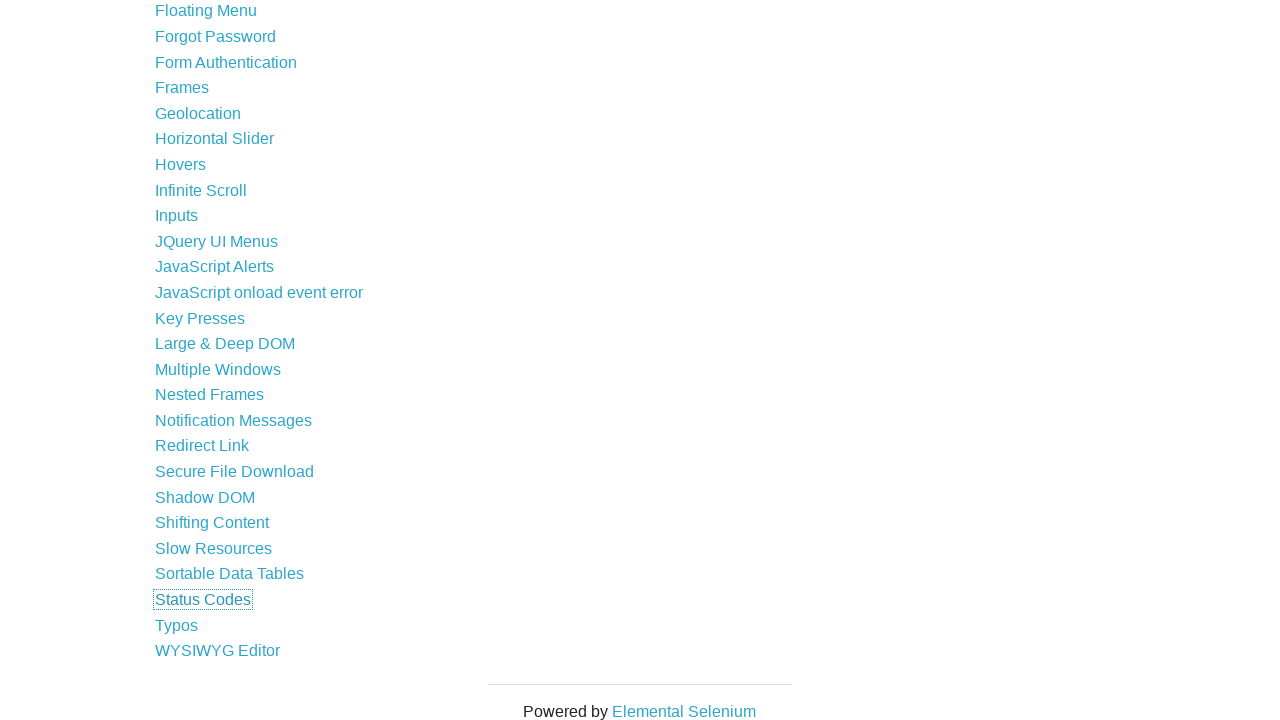

Waited 500ms after link 42 interaction
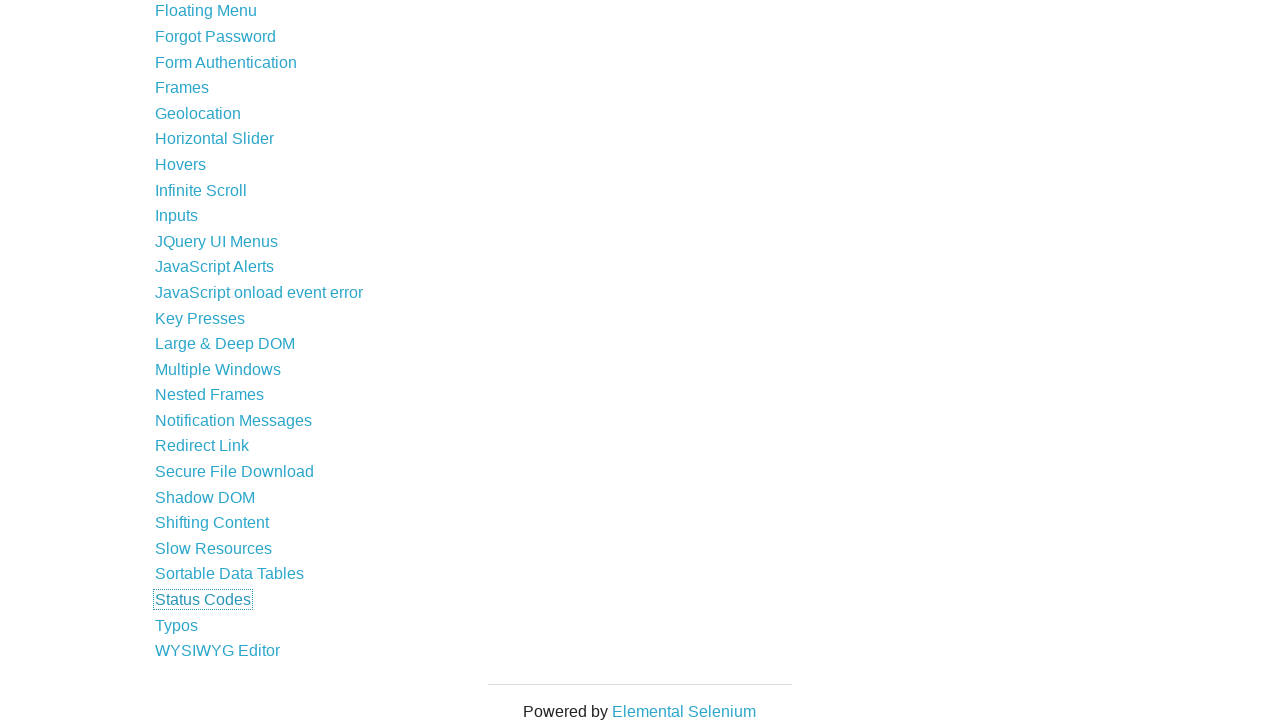

Focused on link 43 and pressed ArrowDown on xpath=//li//a >> nth=42
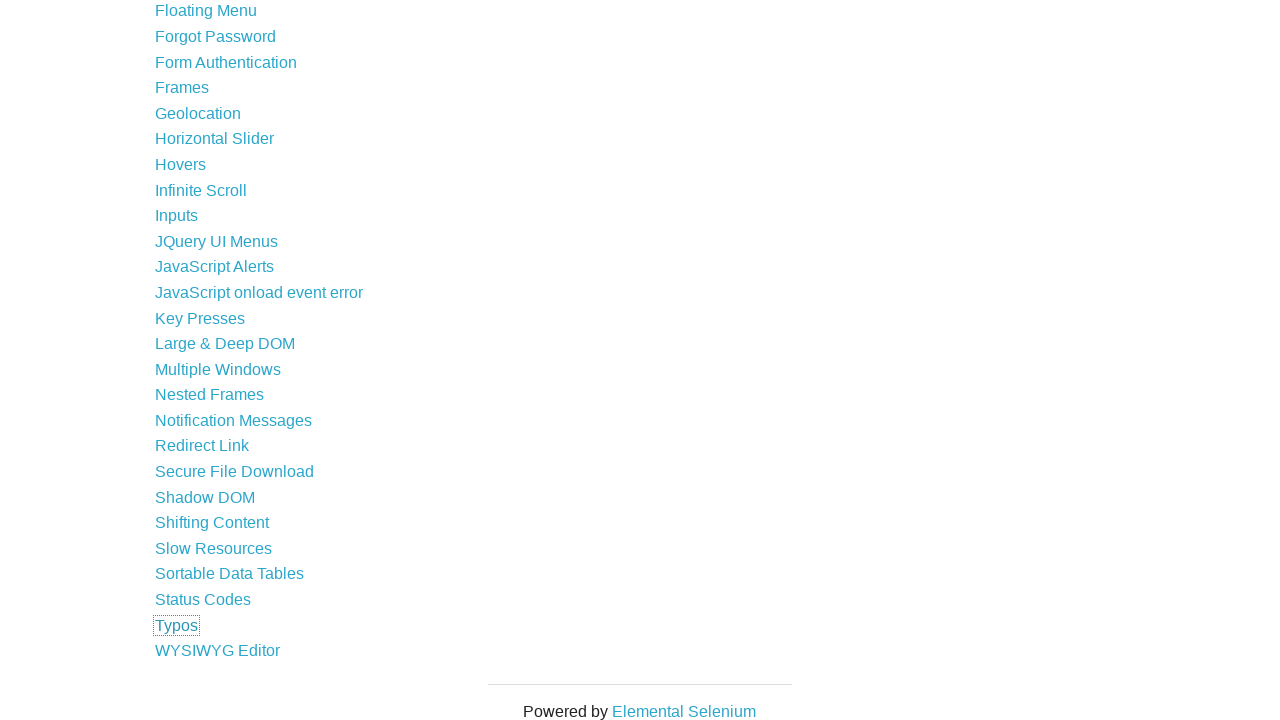

Waited 500ms after link 43 interaction
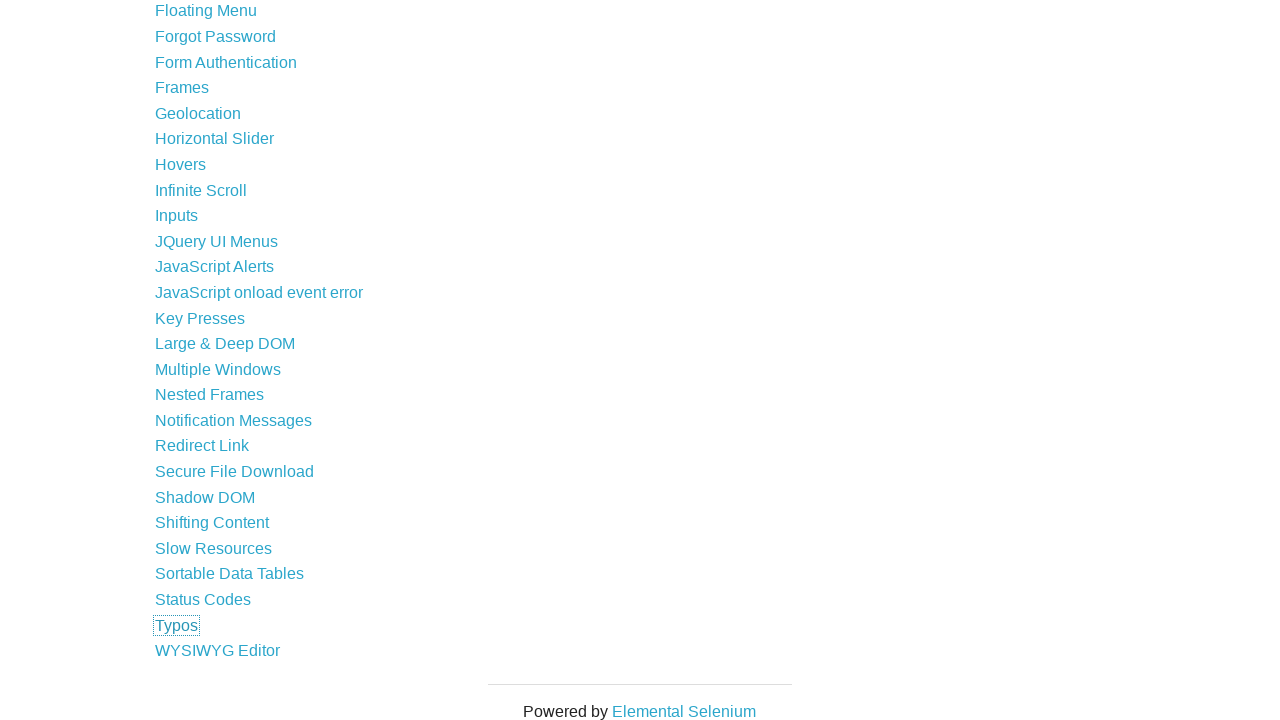

Focused on link 44 and pressed ArrowDown on xpath=//li//a >> nth=43
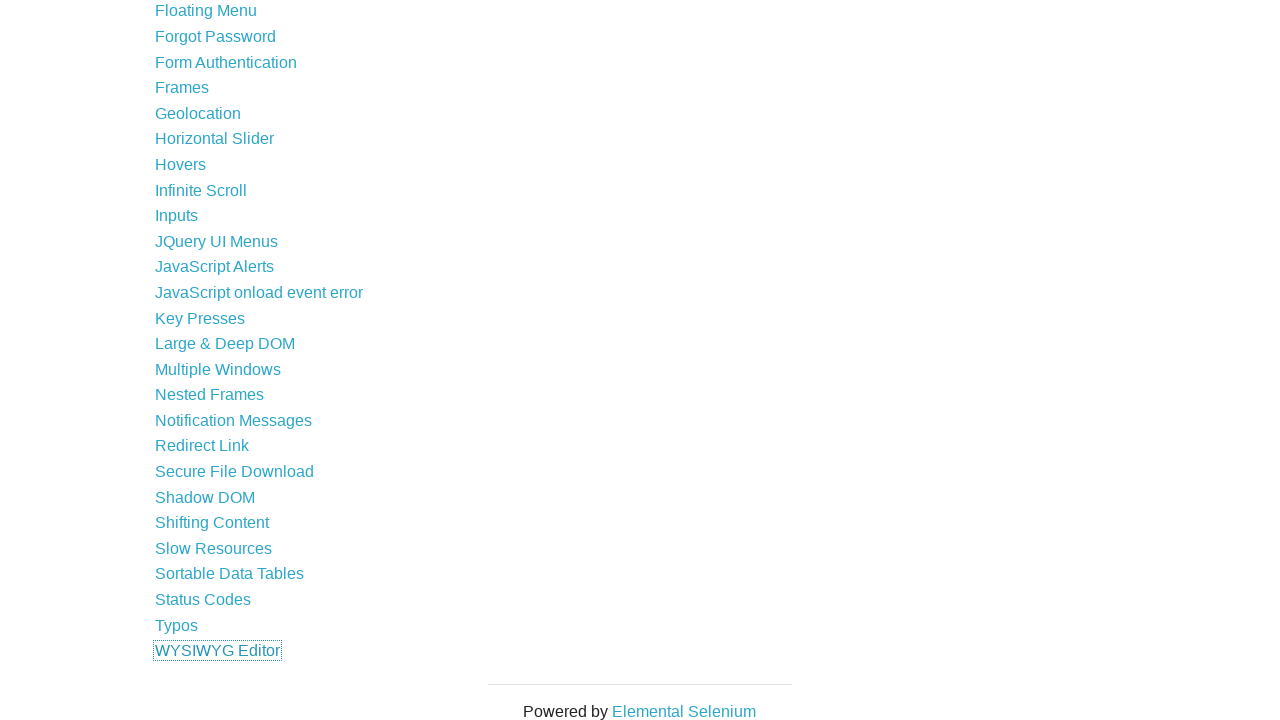

Waited 500ms after link 44 interaction
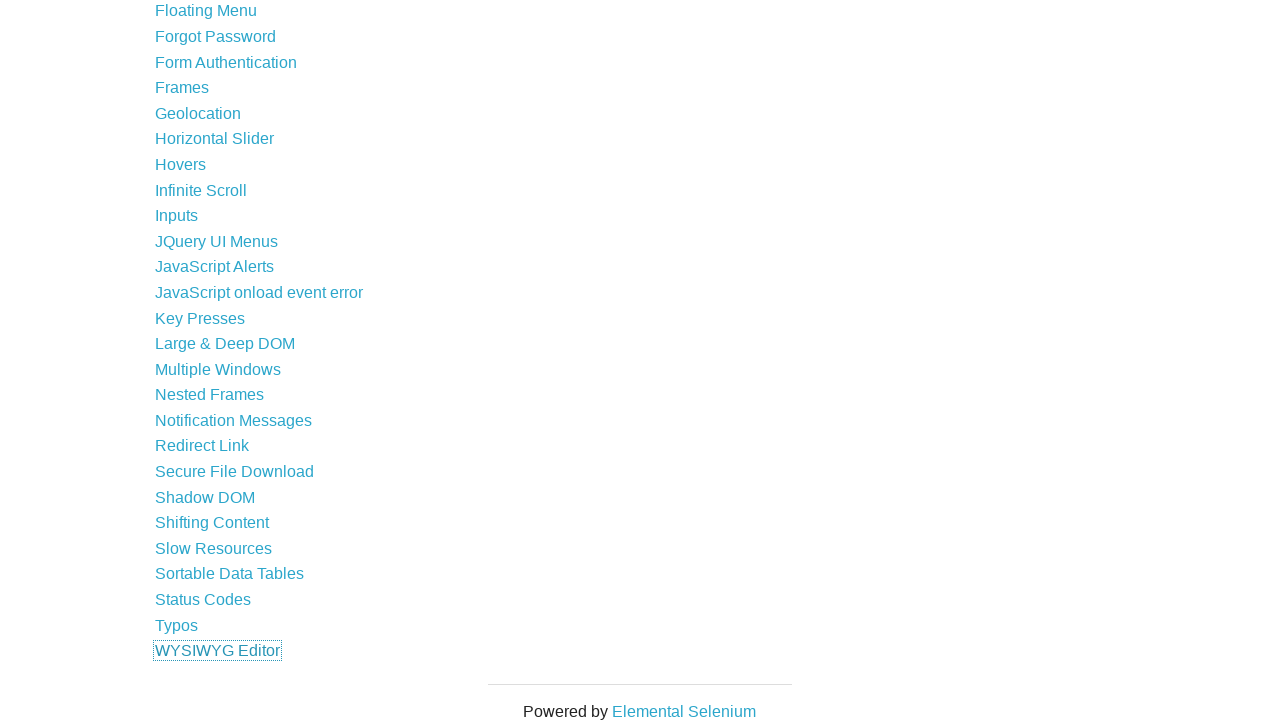

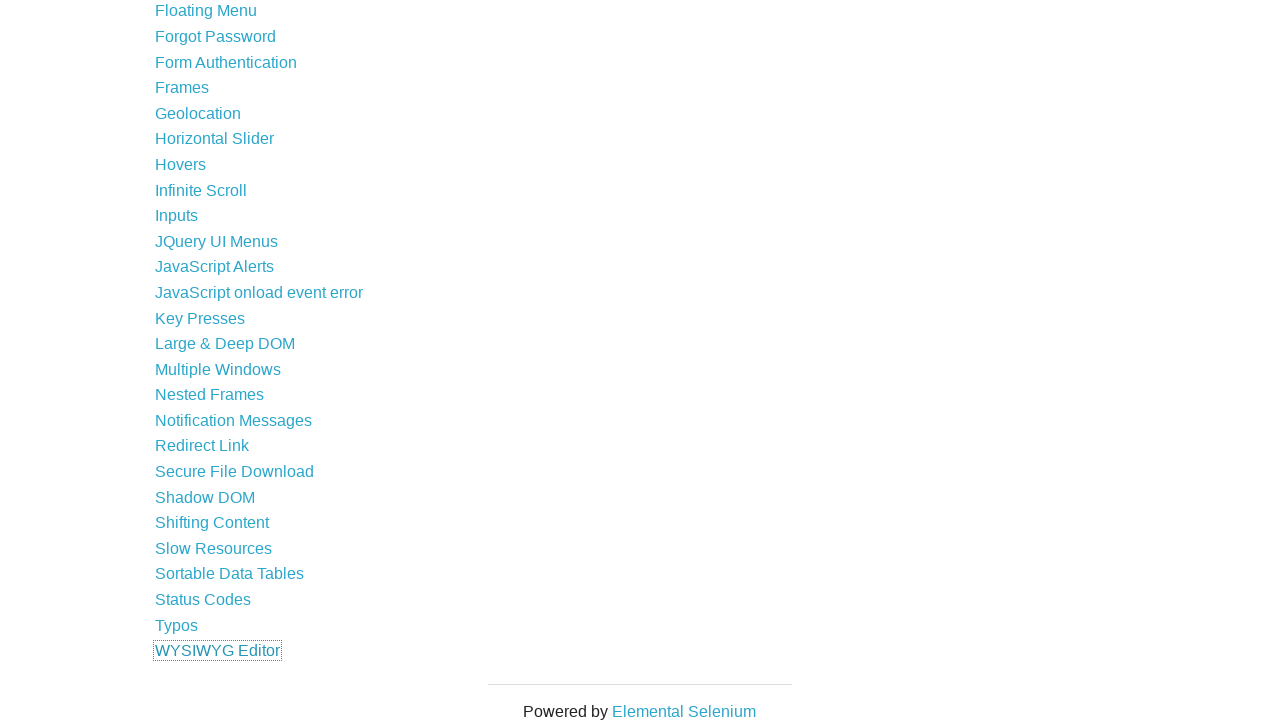